Tests removing elements by first creating 70 buttons, then clicking 50 delete buttons and validating that the correct number of buttons remain.

Starting URL: http://the-internet.herokuapp.com/add_remove_elements/

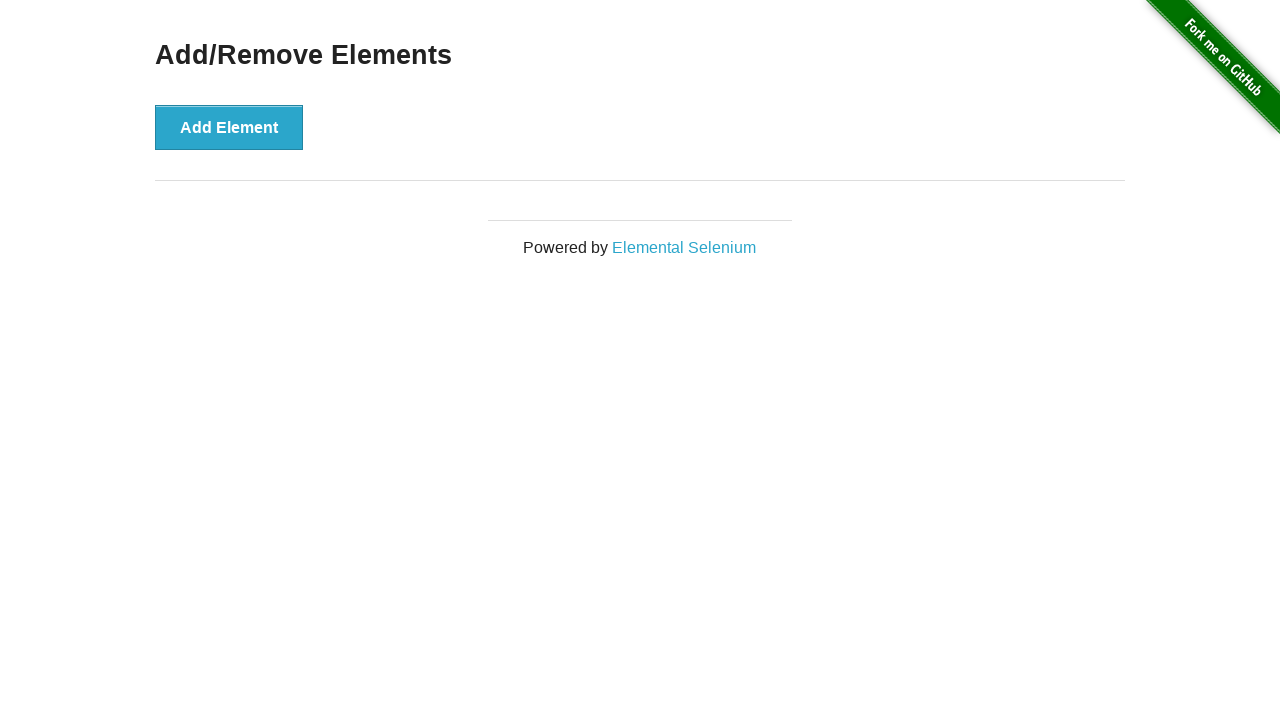

Navigated to Add/Remove Elements page
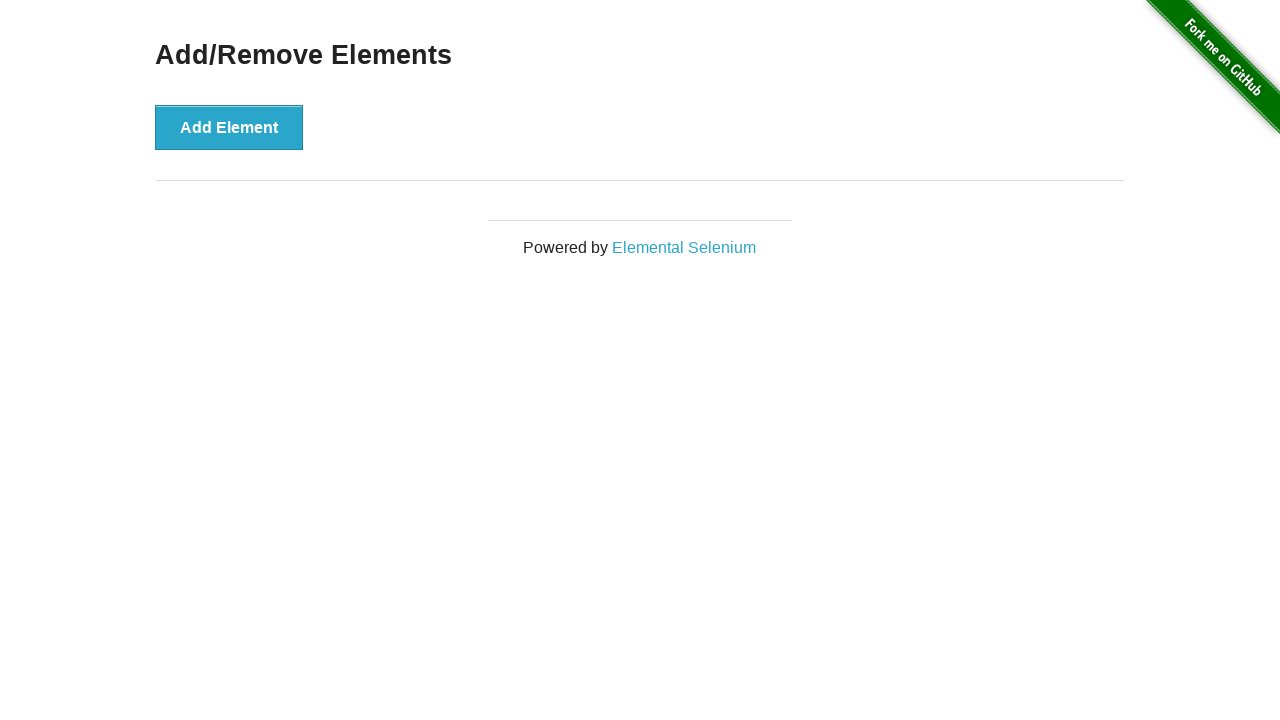

Created button 1 of 70 at (229, 127) on xpath=//button[@onclick='addElement()']
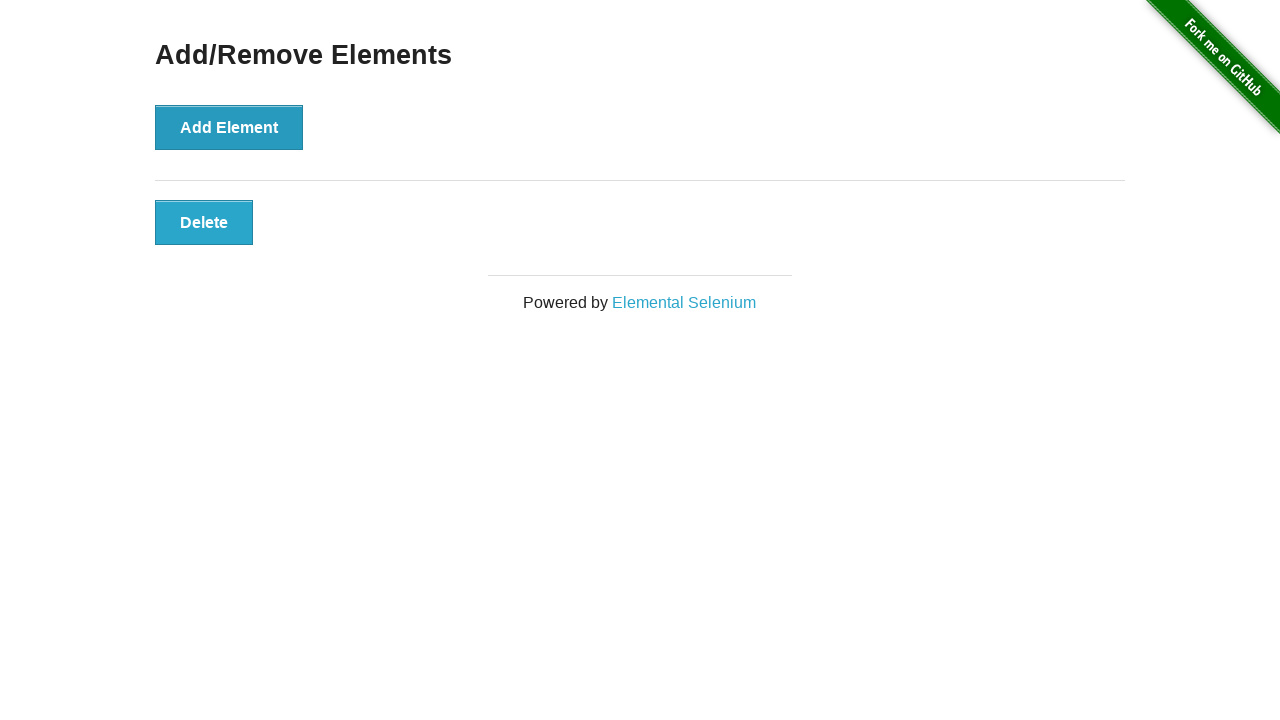

Created button 2 of 70 at (229, 127) on xpath=//button[@onclick='addElement()']
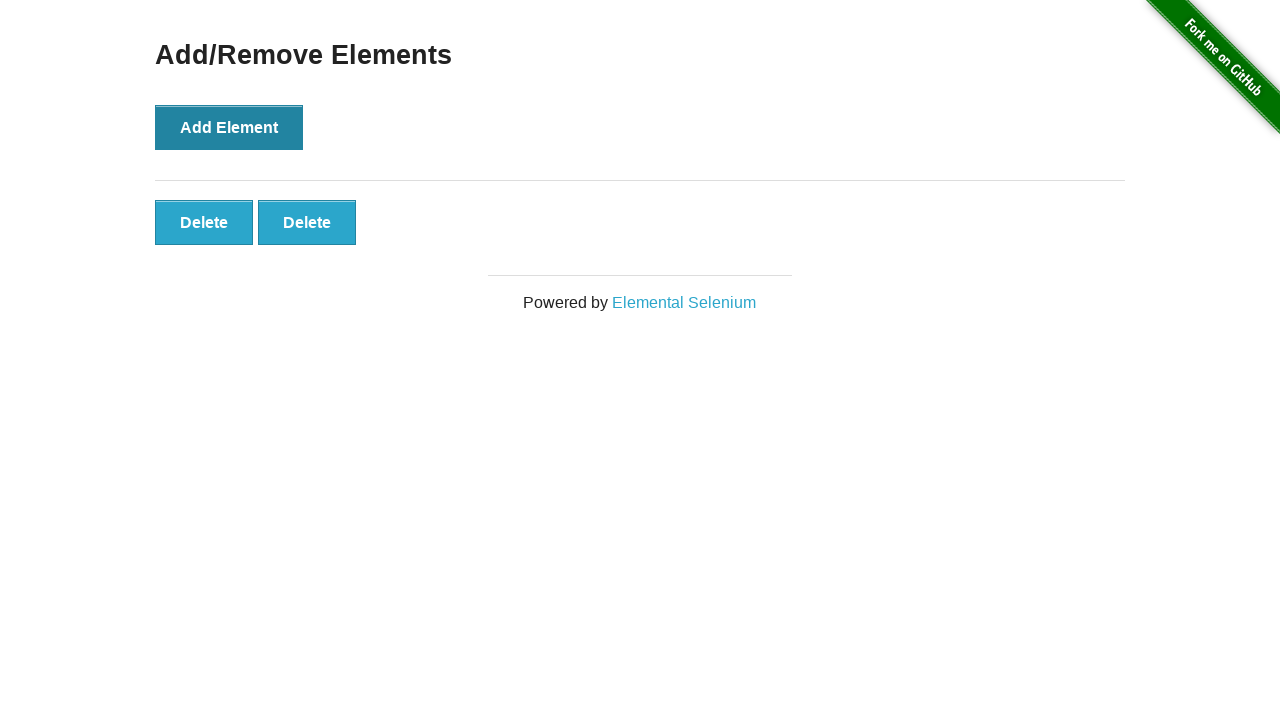

Created button 3 of 70 at (229, 127) on xpath=//button[@onclick='addElement()']
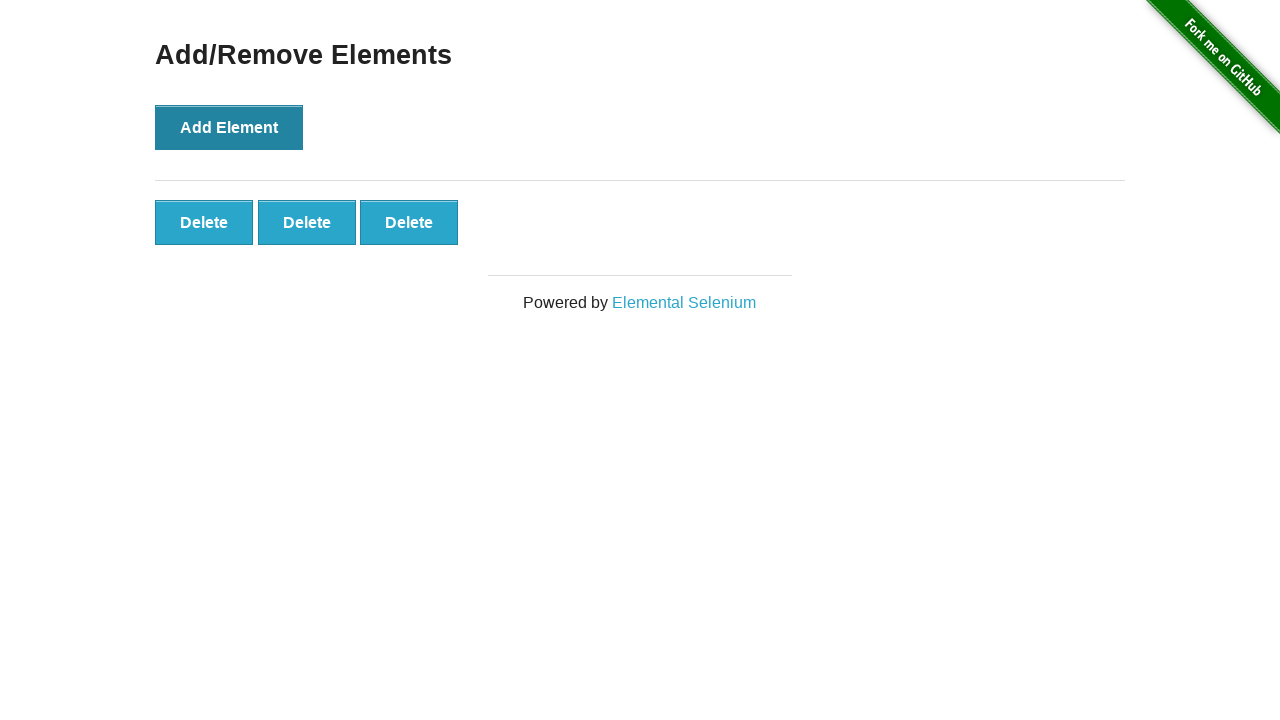

Created button 4 of 70 at (229, 127) on xpath=//button[@onclick='addElement()']
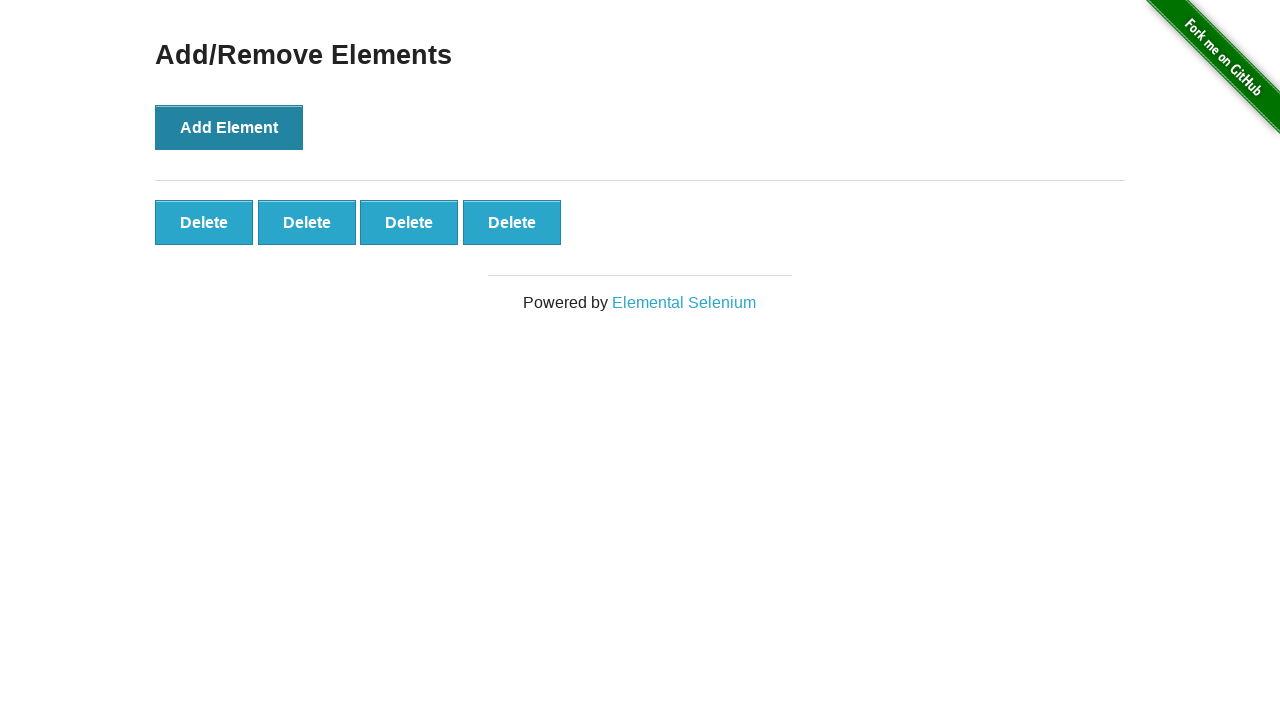

Created button 5 of 70 at (229, 127) on xpath=//button[@onclick='addElement()']
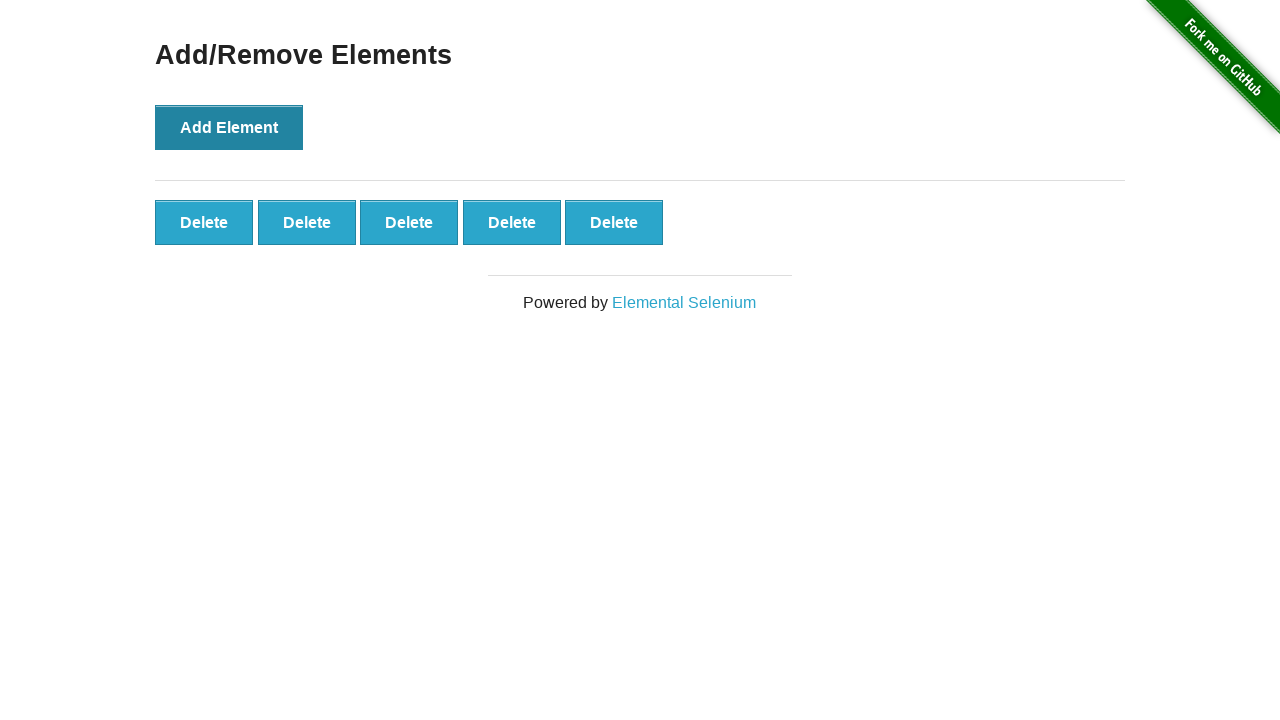

Created button 6 of 70 at (229, 127) on xpath=//button[@onclick='addElement()']
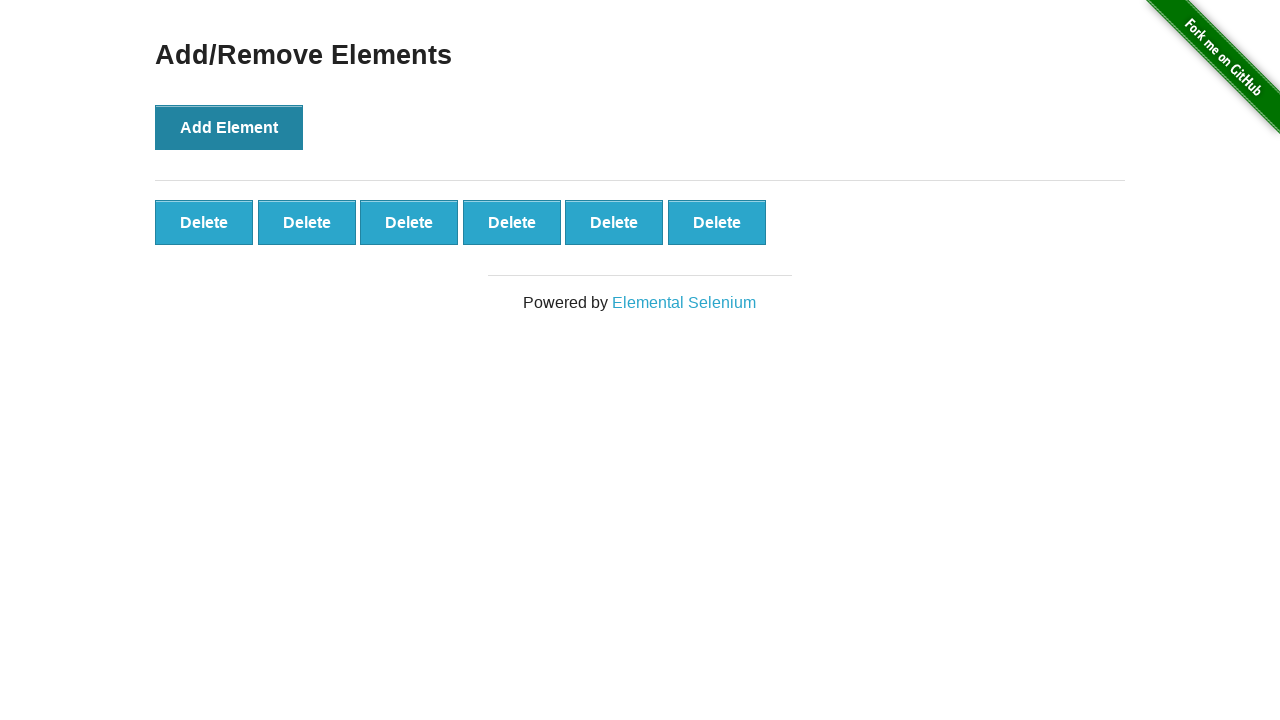

Created button 7 of 70 at (229, 127) on xpath=//button[@onclick='addElement()']
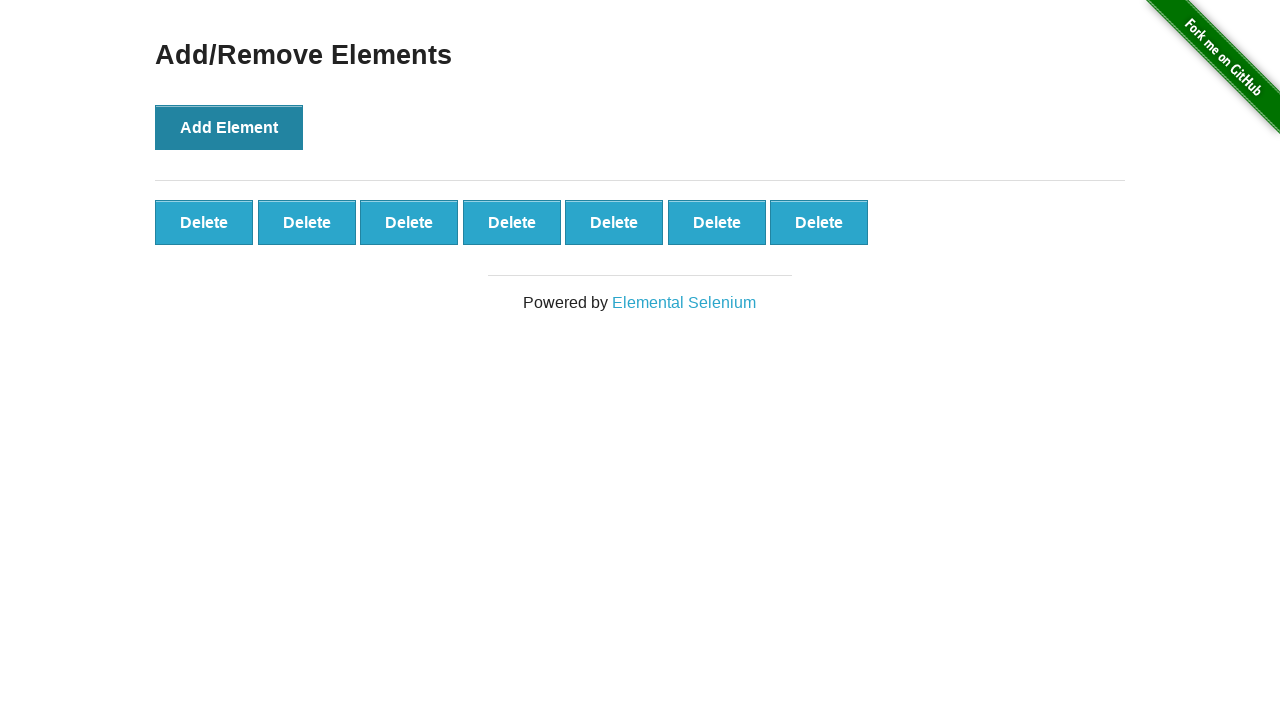

Created button 8 of 70 at (229, 127) on xpath=//button[@onclick='addElement()']
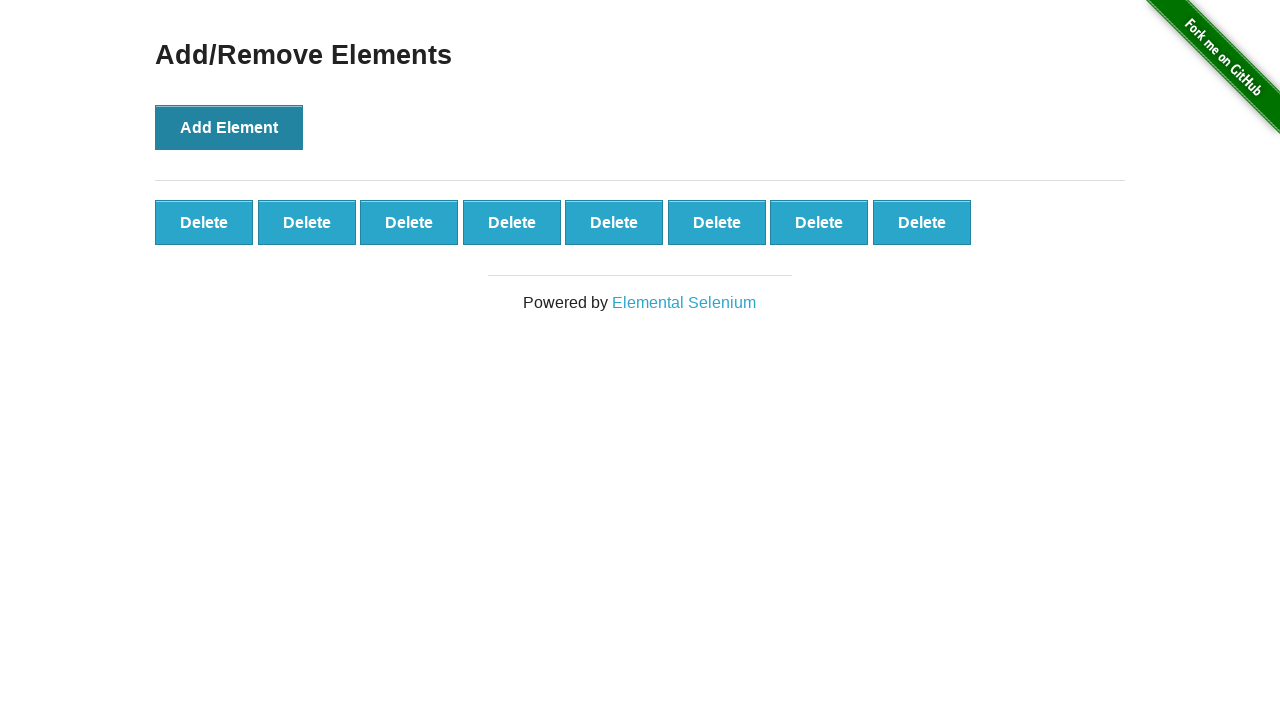

Created button 9 of 70 at (229, 127) on xpath=//button[@onclick='addElement()']
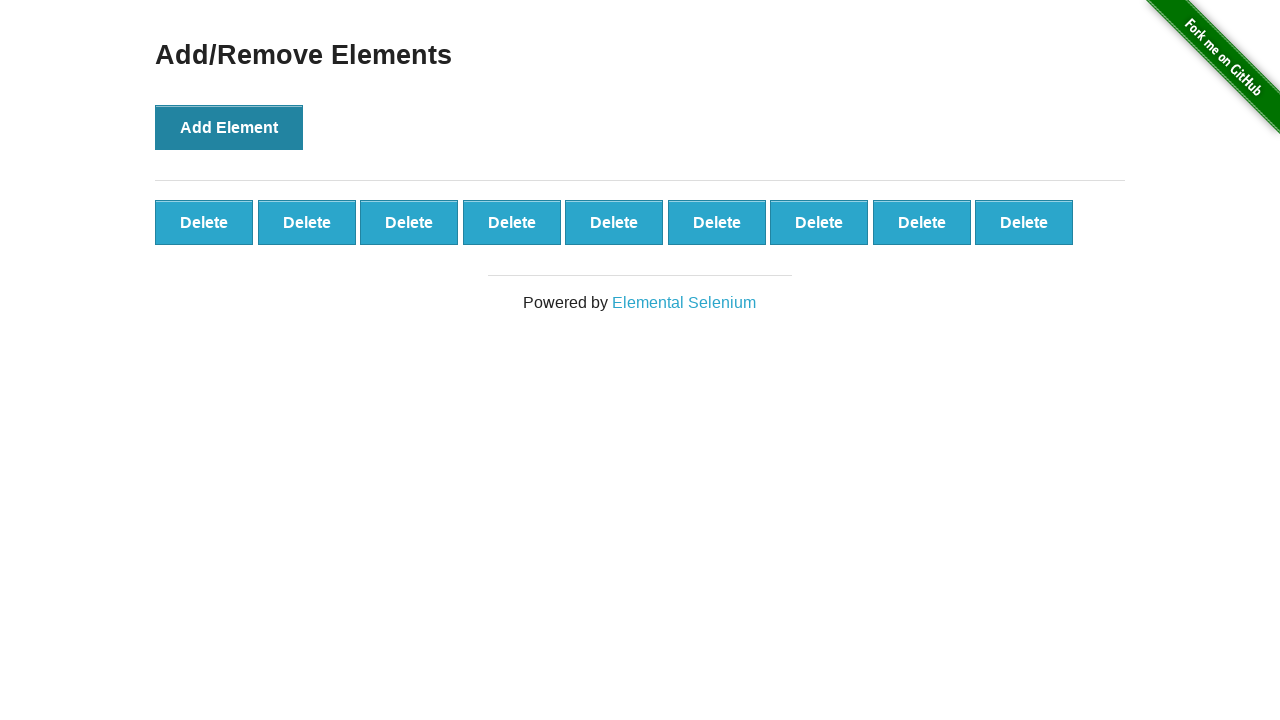

Created button 10 of 70 at (229, 127) on xpath=//button[@onclick='addElement()']
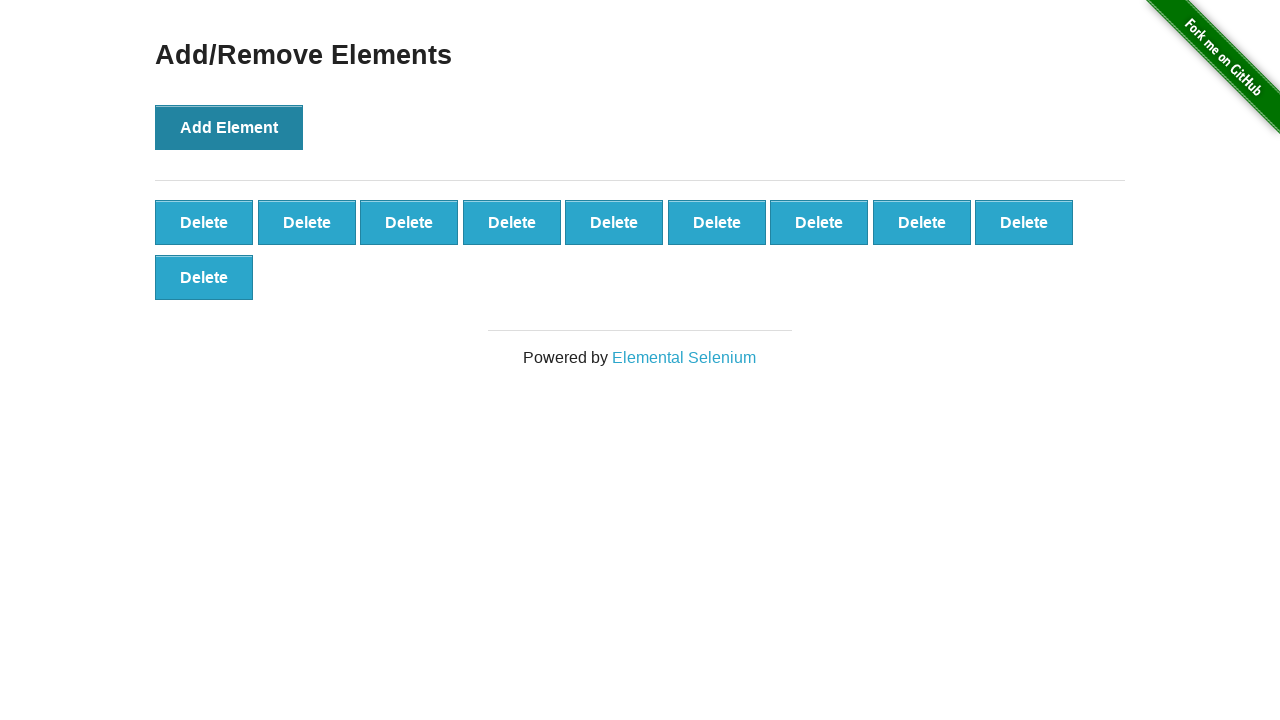

Created button 11 of 70 at (229, 127) on xpath=//button[@onclick='addElement()']
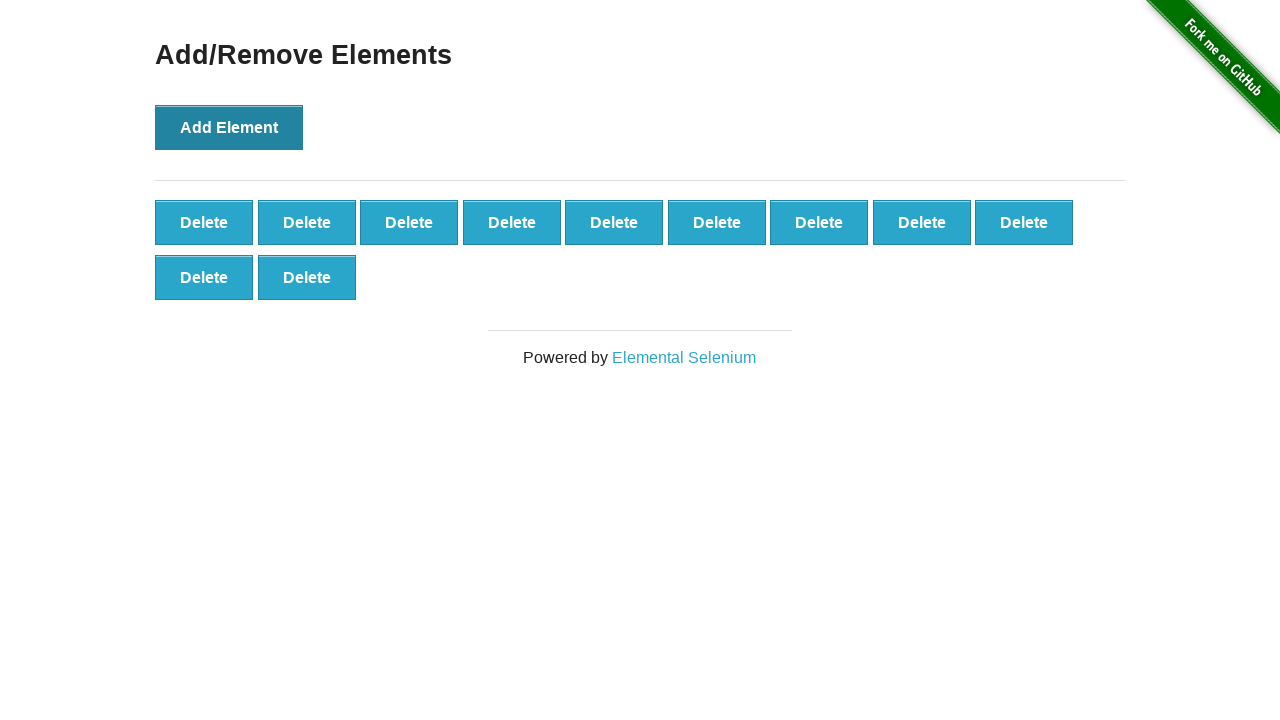

Created button 12 of 70 at (229, 127) on xpath=//button[@onclick='addElement()']
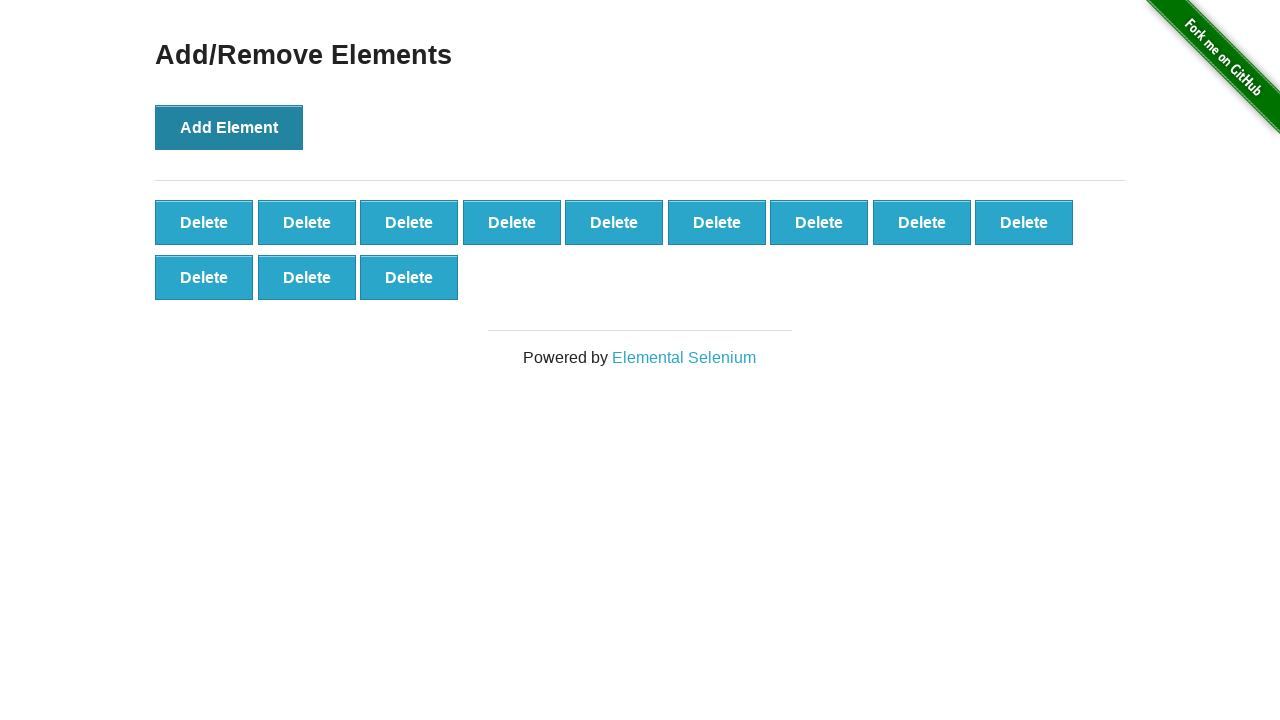

Created button 13 of 70 at (229, 127) on xpath=//button[@onclick='addElement()']
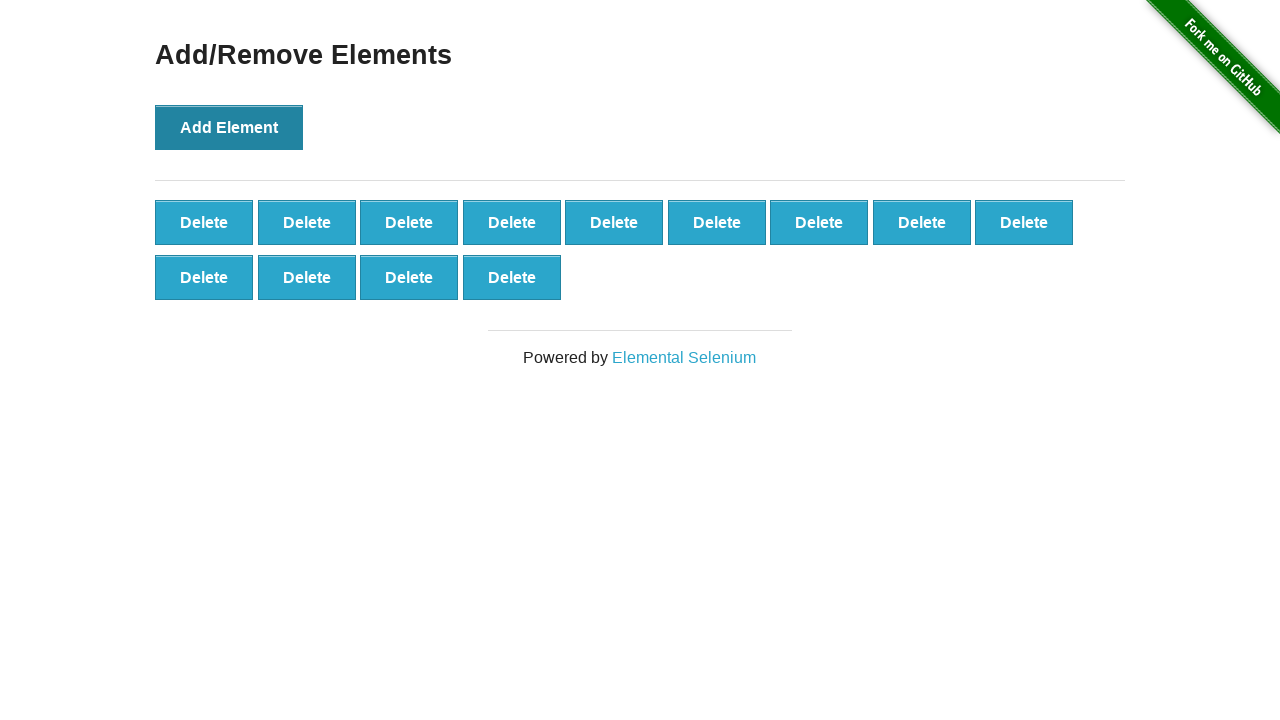

Created button 14 of 70 at (229, 127) on xpath=//button[@onclick='addElement()']
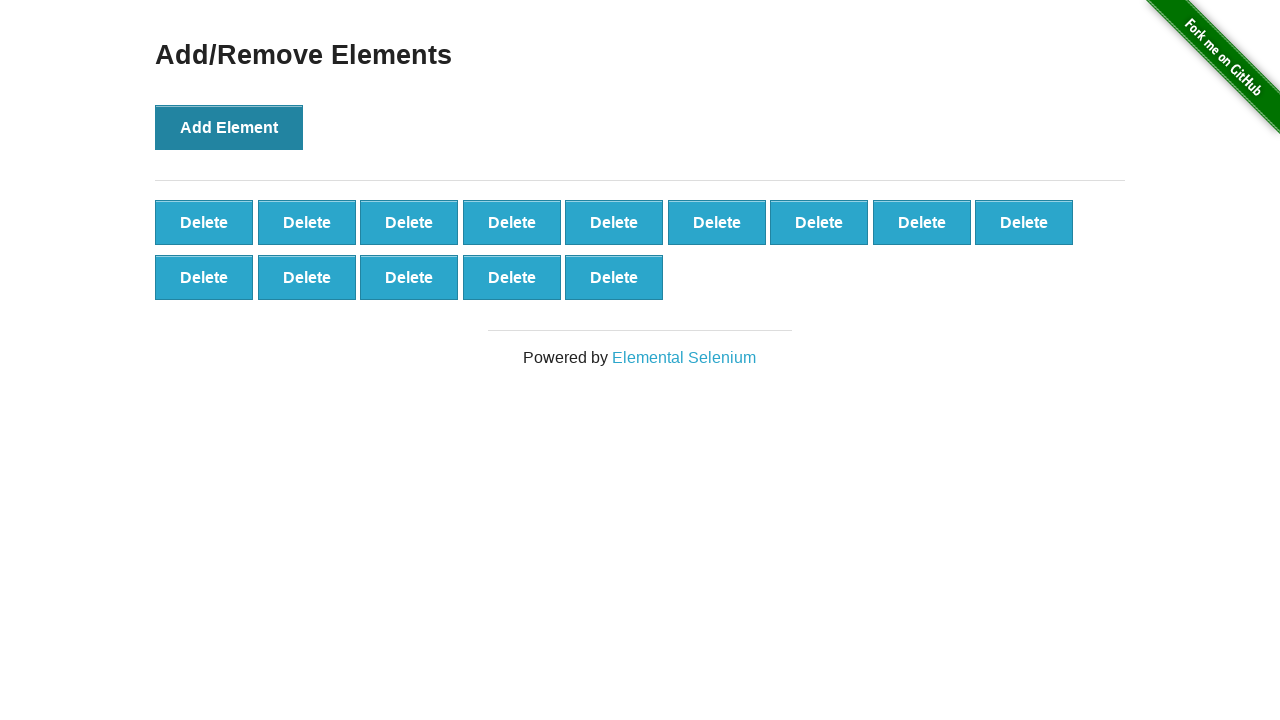

Created button 15 of 70 at (229, 127) on xpath=//button[@onclick='addElement()']
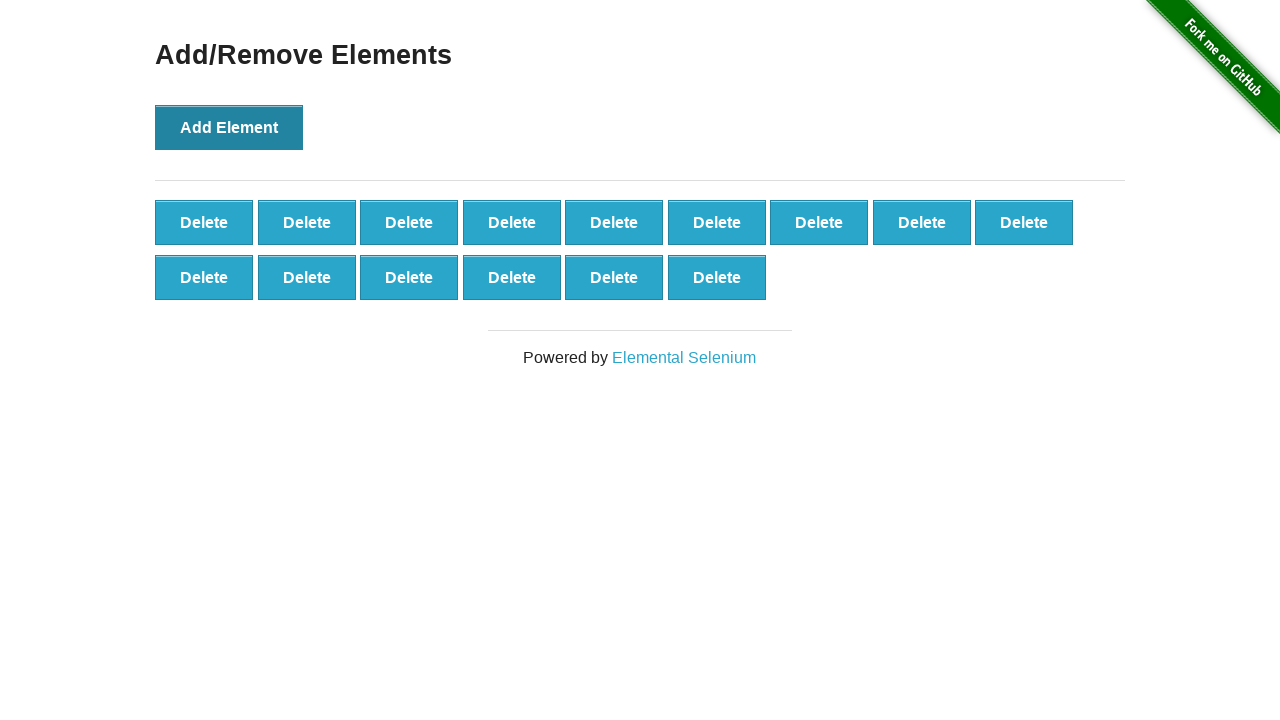

Created button 16 of 70 at (229, 127) on xpath=//button[@onclick='addElement()']
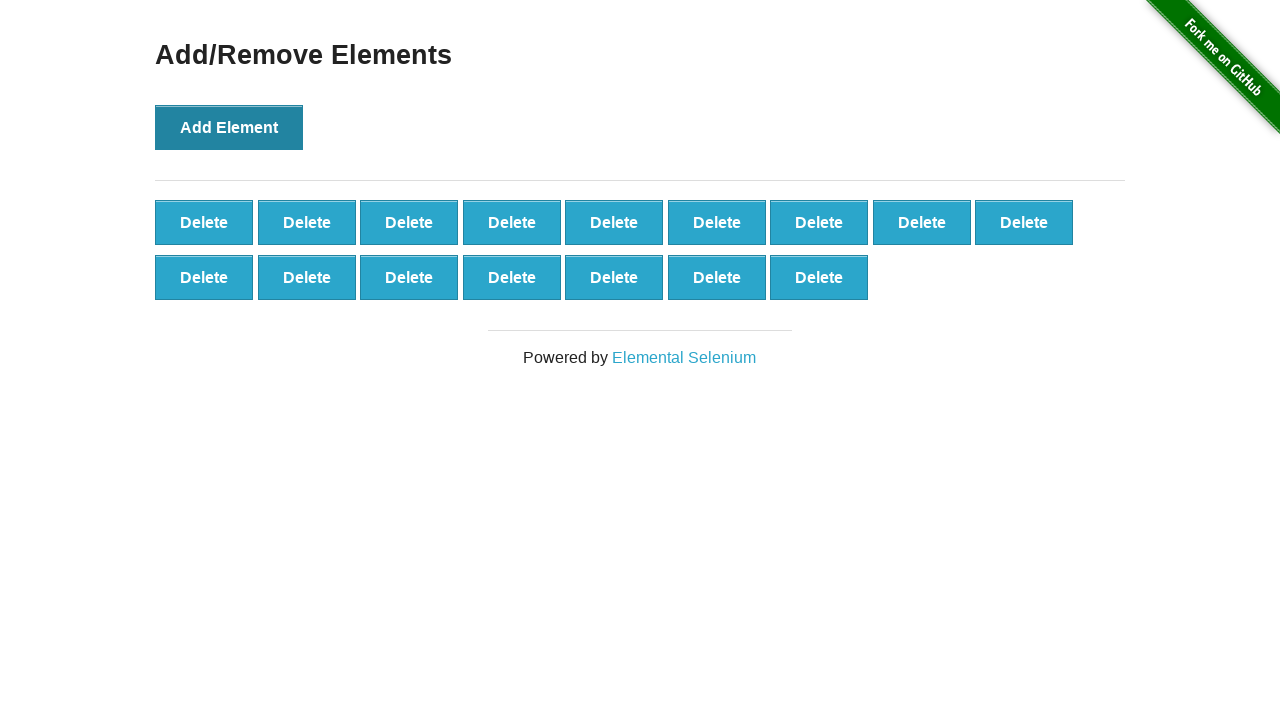

Created button 17 of 70 at (229, 127) on xpath=//button[@onclick='addElement()']
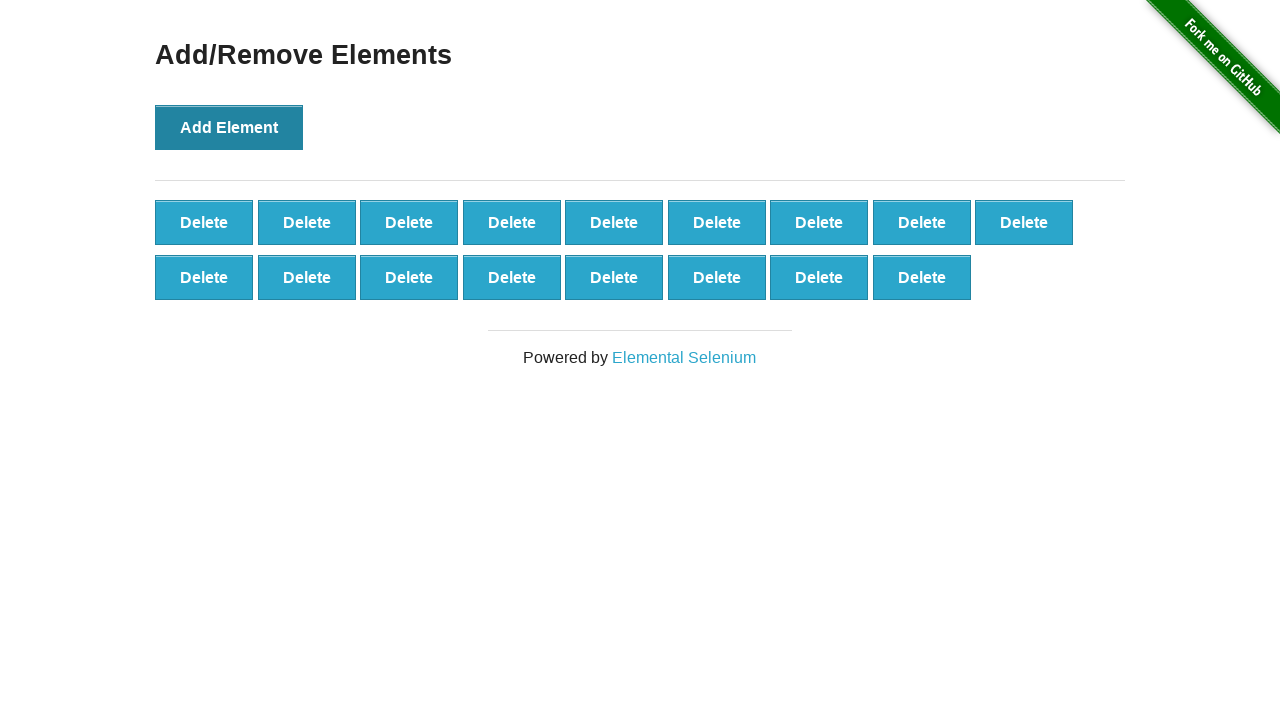

Created button 18 of 70 at (229, 127) on xpath=//button[@onclick='addElement()']
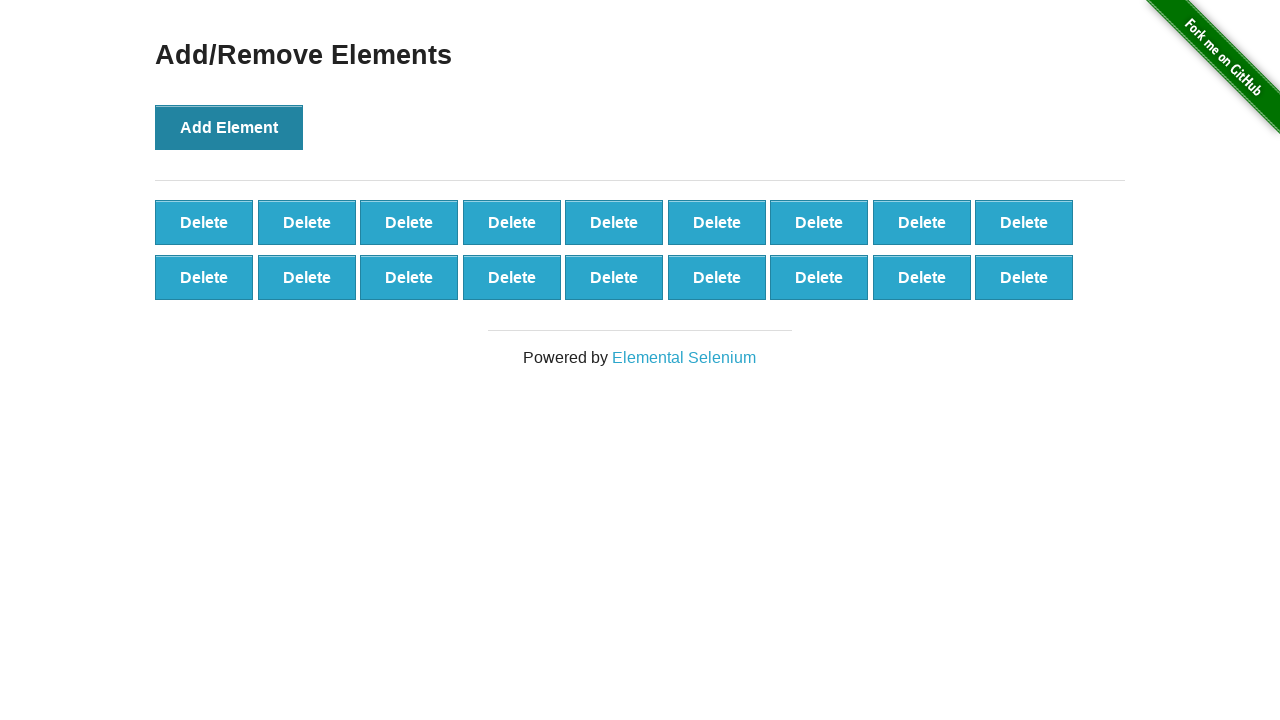

Created button 19 of 70 at (229, 127) on xpath=//button[@onclick='addElement()']
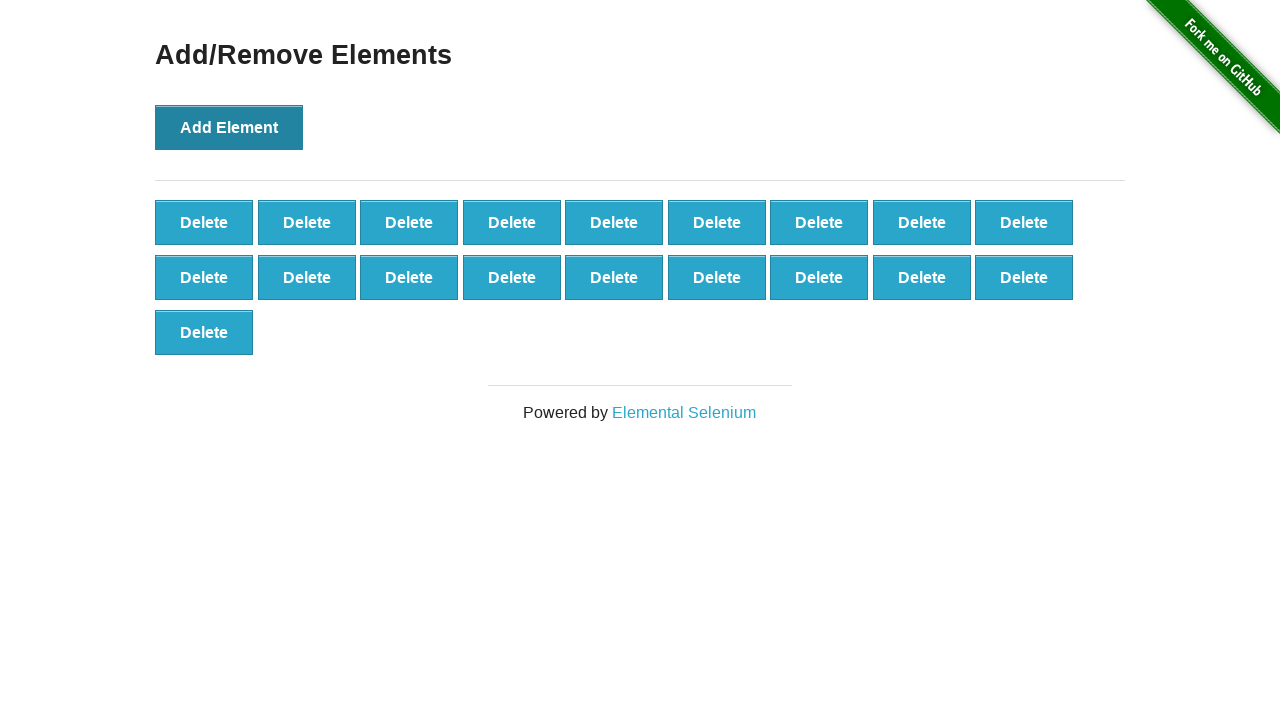

Created button 20 of 70 at (229, 127) on xpath=//button[@onclick='addElement()']
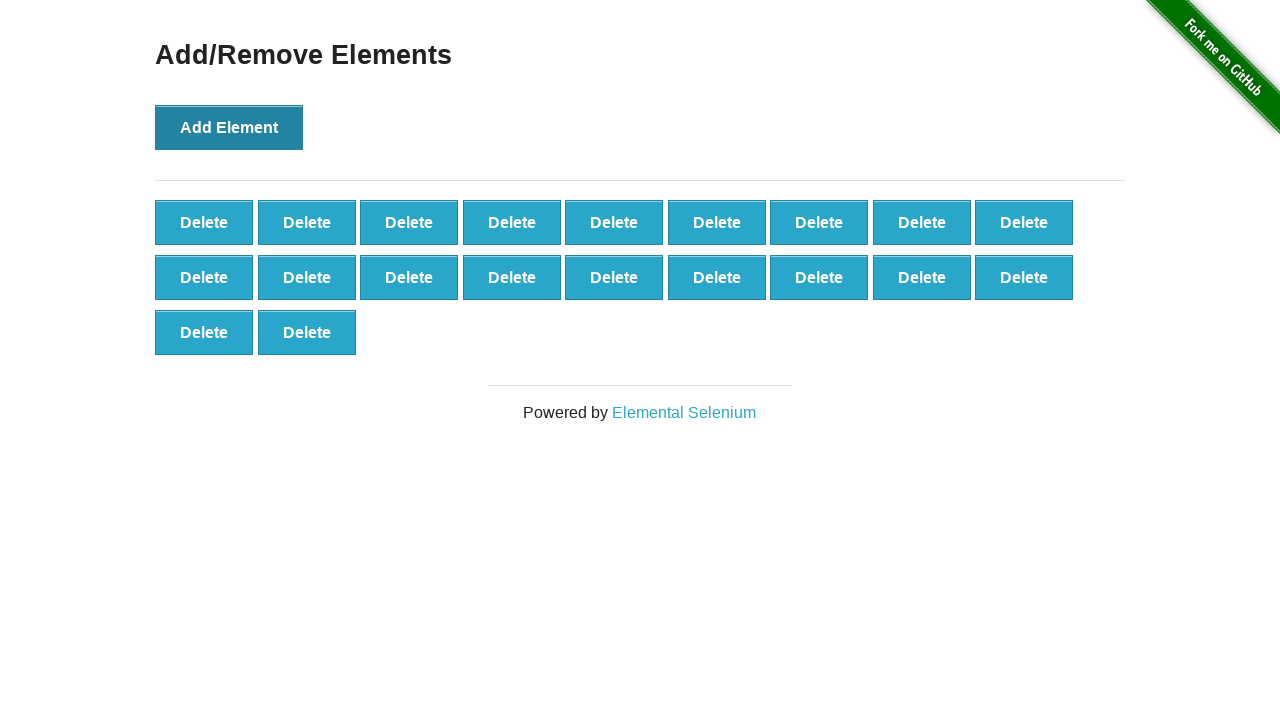

Created button 21 of 70 at (229, 127) on xpath=//button[@onclick='addElement()']
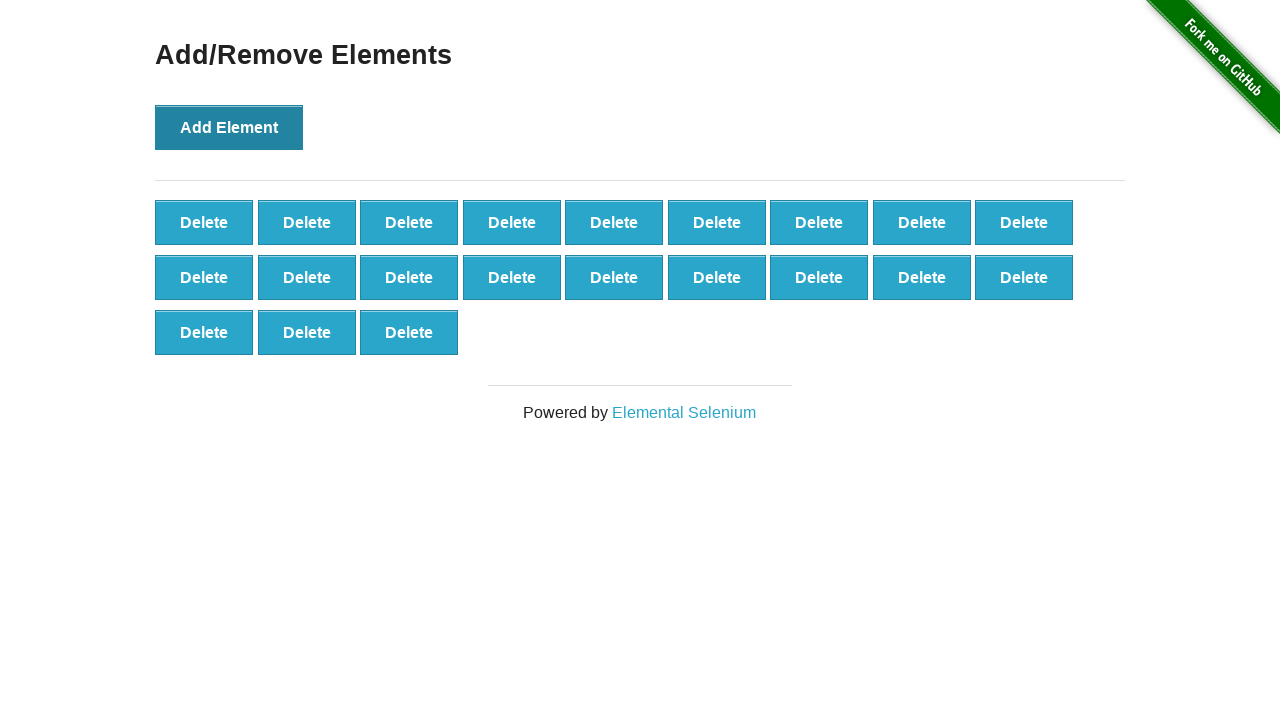

Created button 22 of 70 at (229, 127) on xpath=//button[@onclick='addElement()']
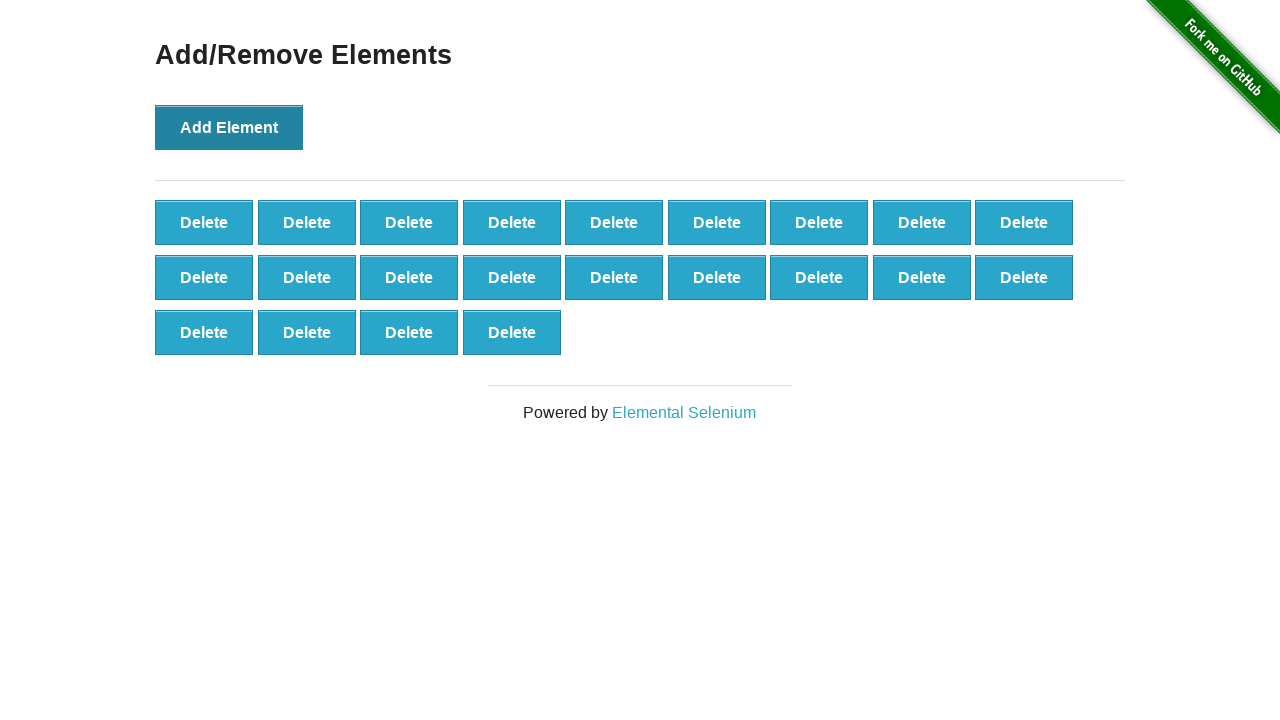

Created button 23 of 70 at (229, 127) on xpath=//button[@onclick='addElement()']
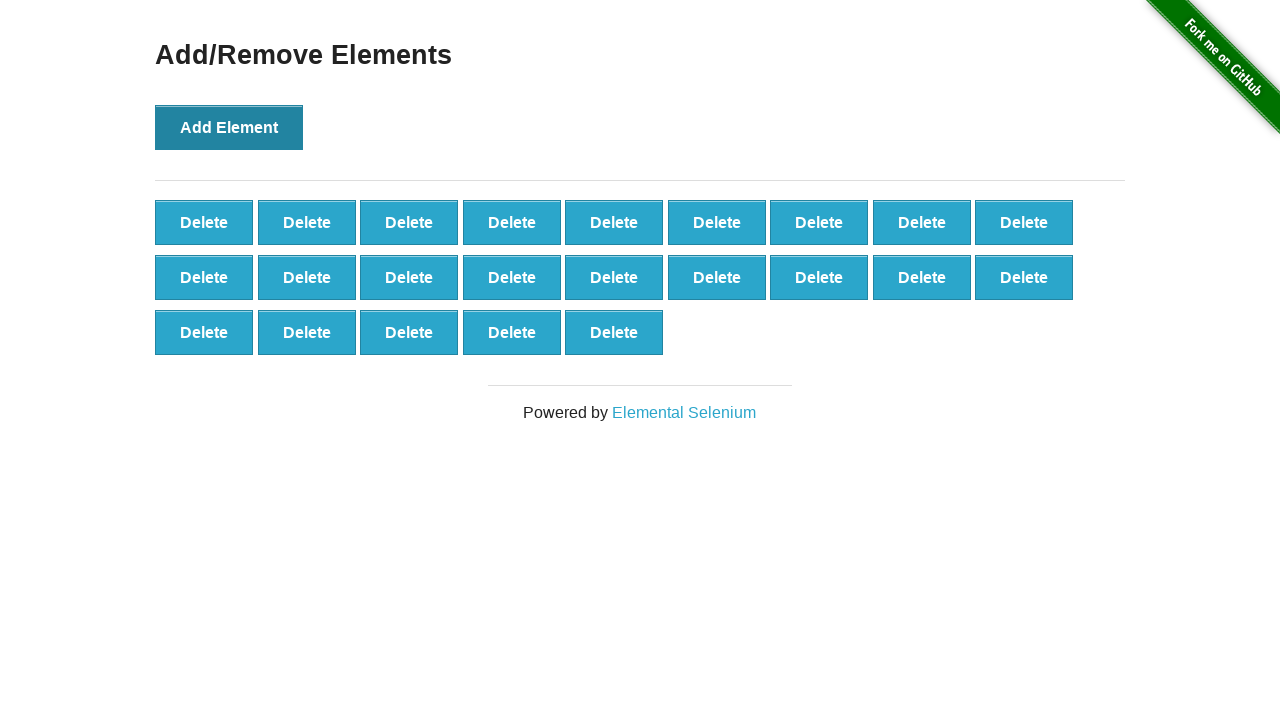

Created button 24 of 70 at (229, 127) on xpath=//button[@onclick='addElement()']
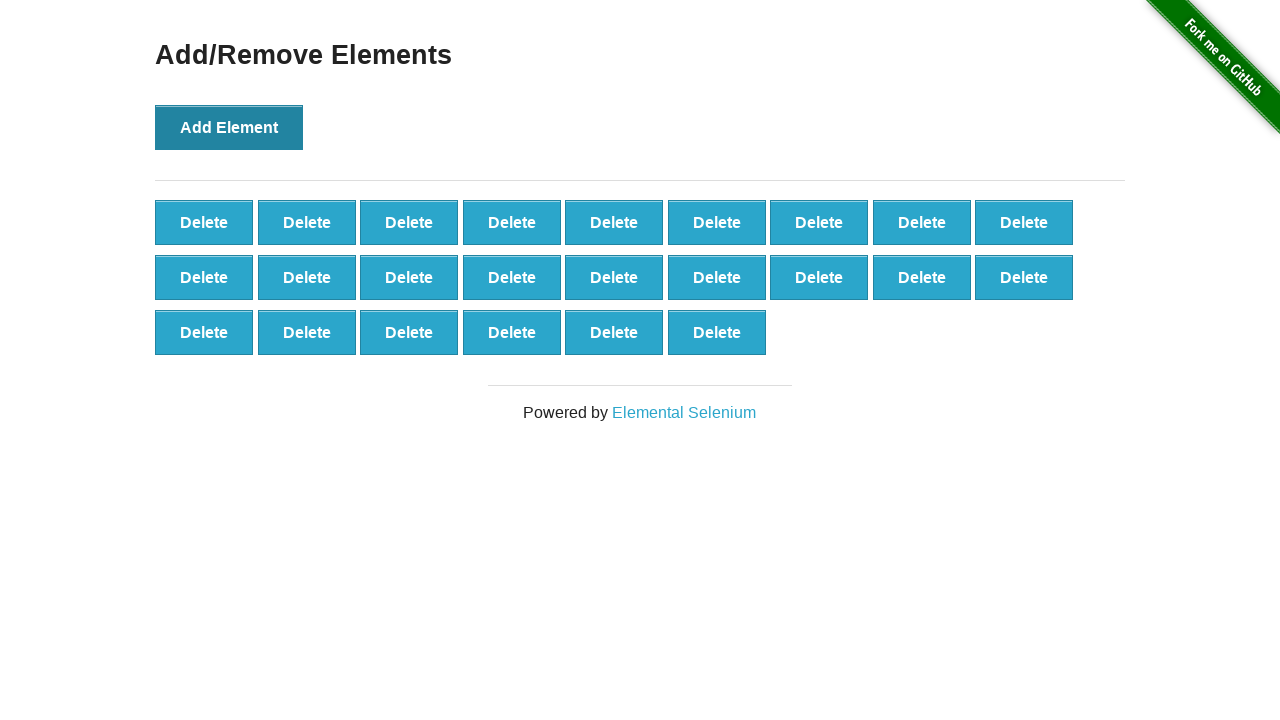

Created button 25 of 70 at (229, 127) on xpath=//button[@onclick='addElement()']
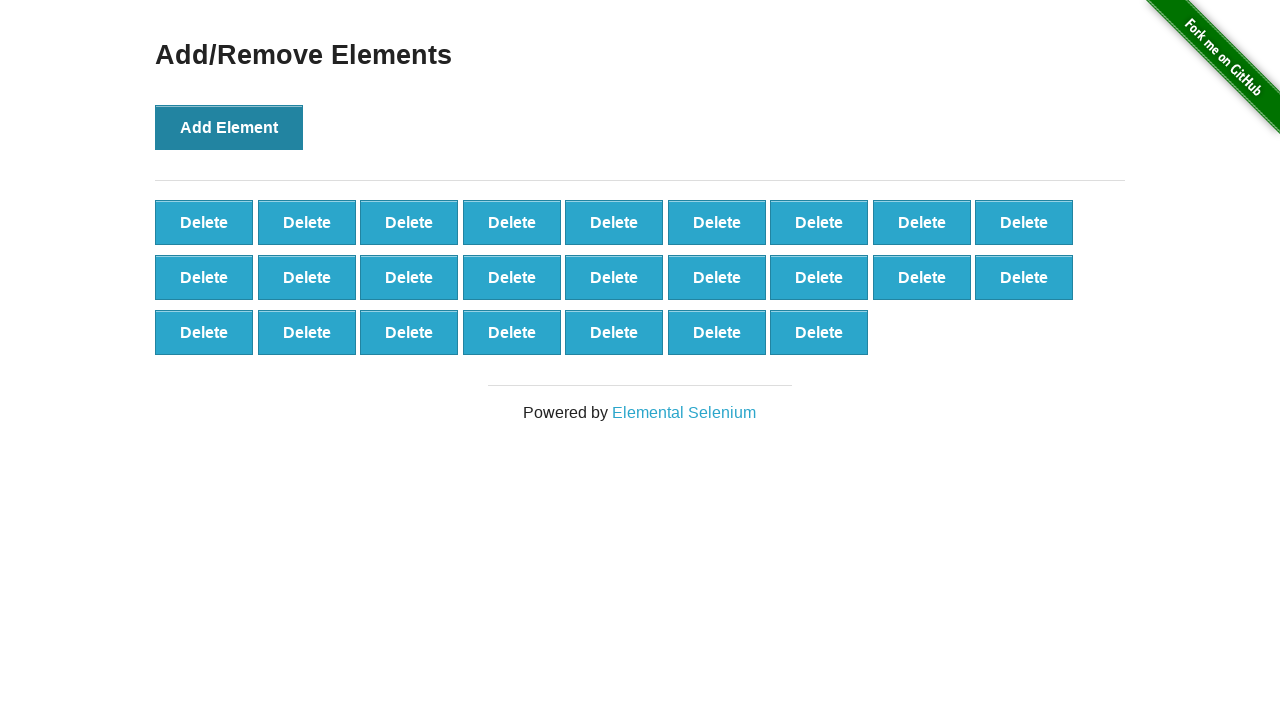

Created button 26 of 70 at (229, 127) on xpath=//button[@onclick='addElement()']
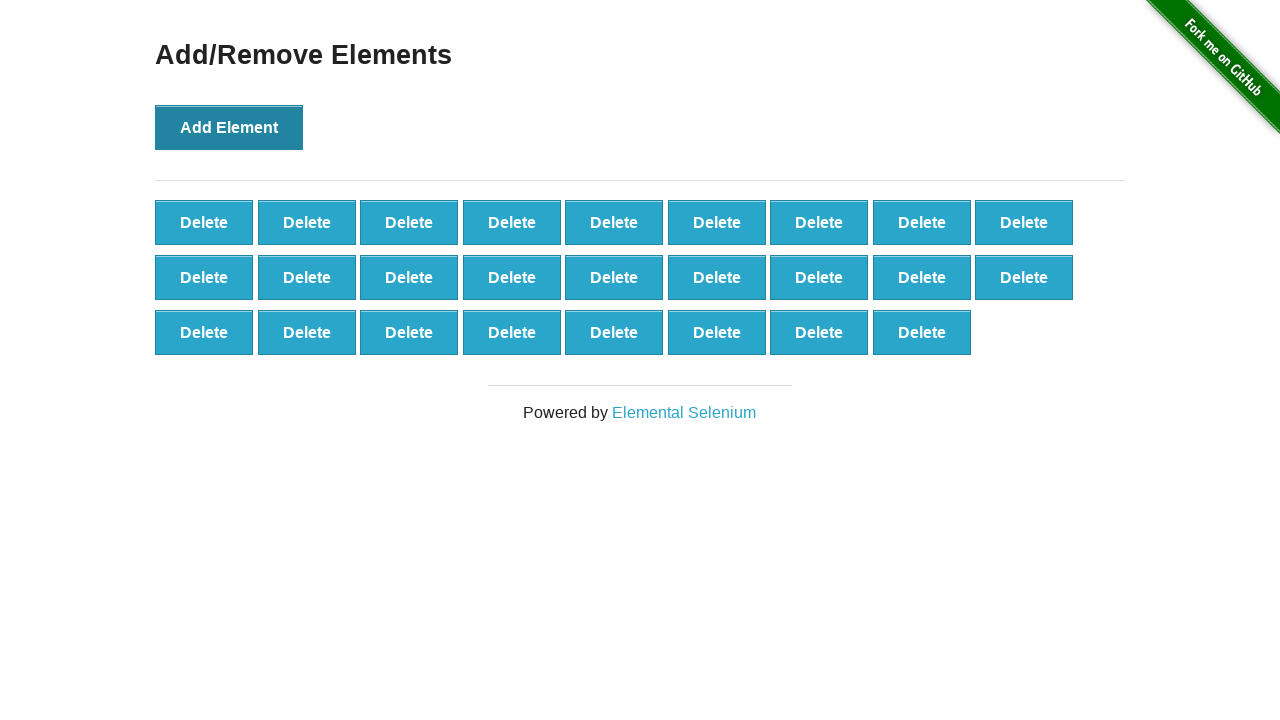

Created button 27 of 70 at (229, 127) on xpath=//button[@onclick='addElement()']
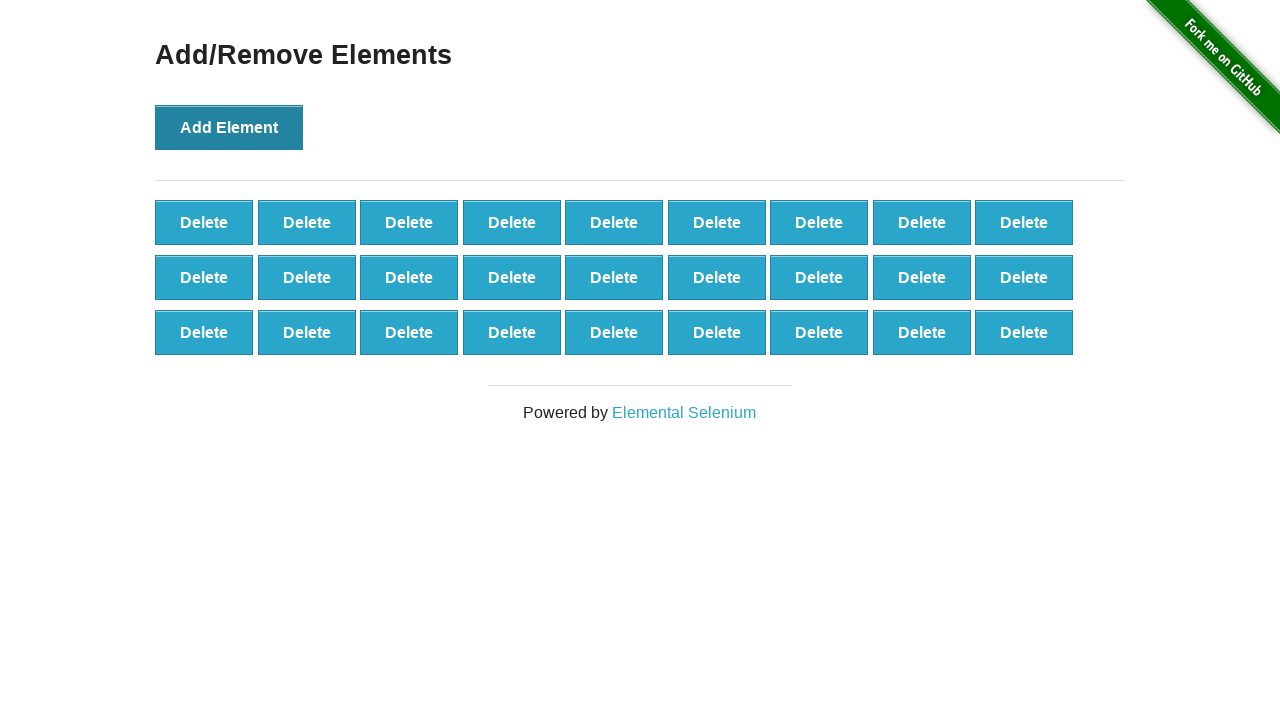

Created button 28 of 70 at (229, 127) on xpath=//button[@onclick='addElement()']
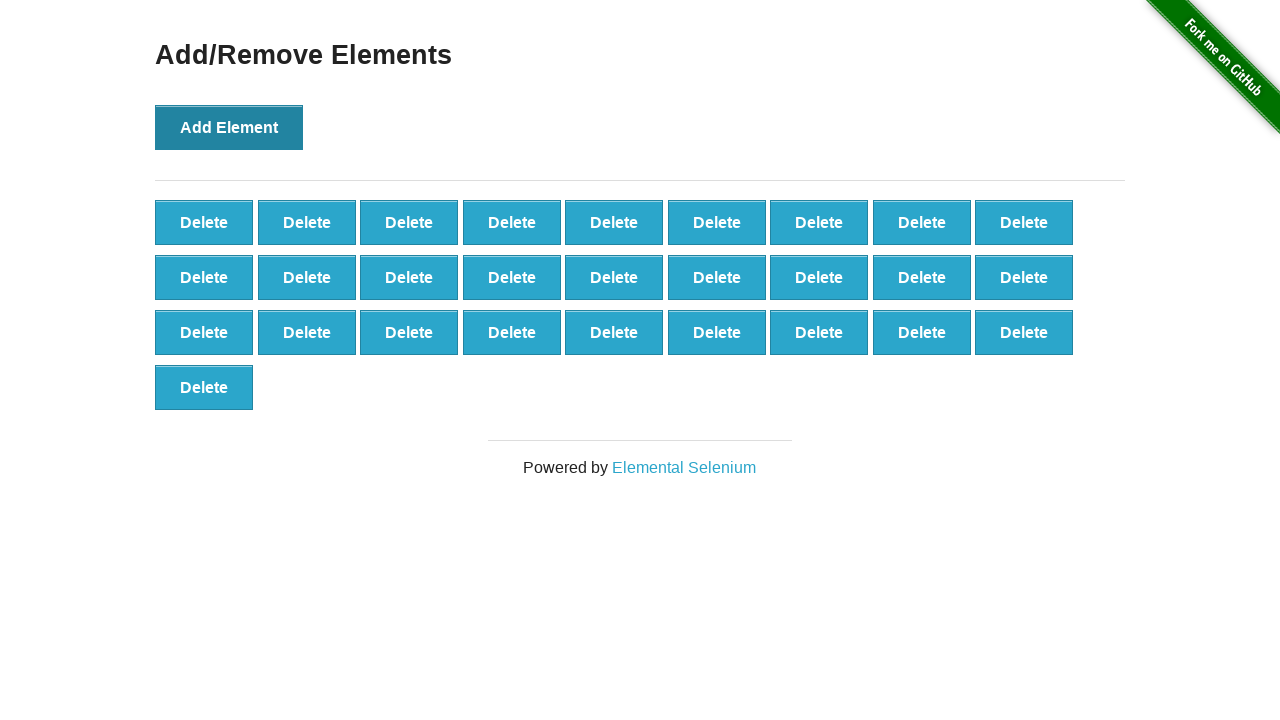

Created button 29 of 70 at (229, 127) on xpath=//button[@onclick='addElement()']
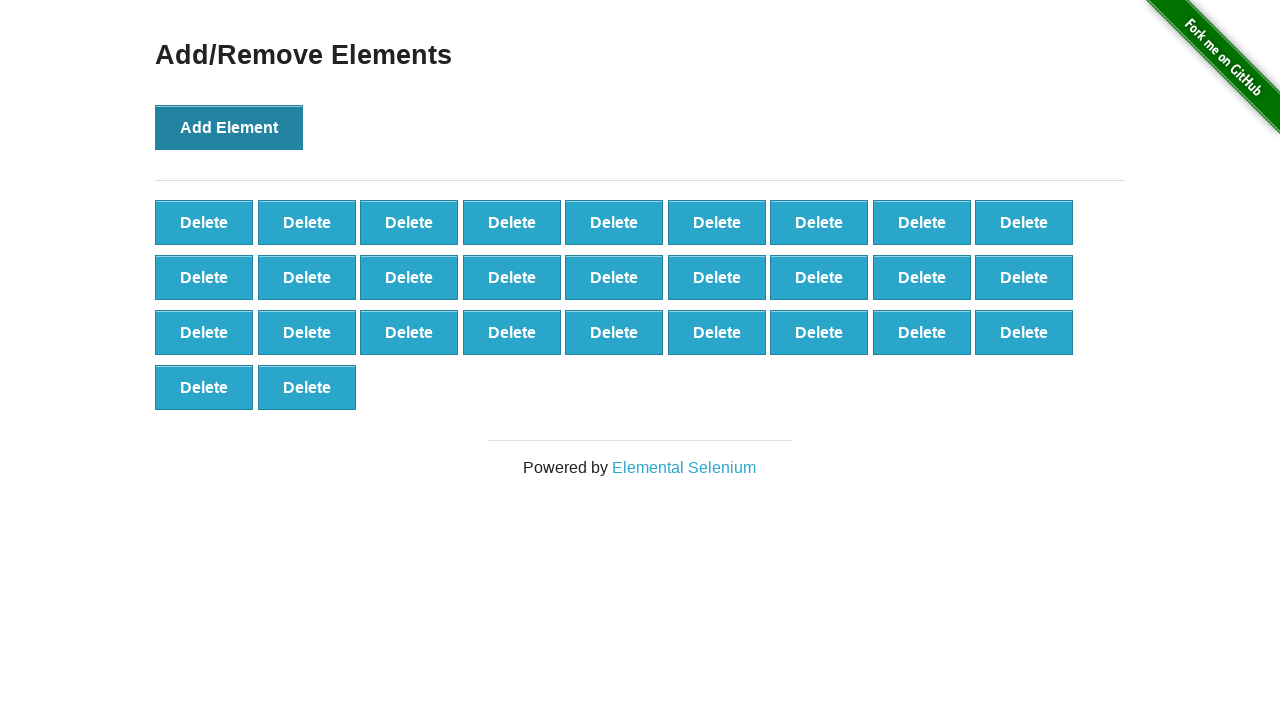

Created button 30 of 70 at (229, 127) on xpath=//button[@onclick='addElement()']
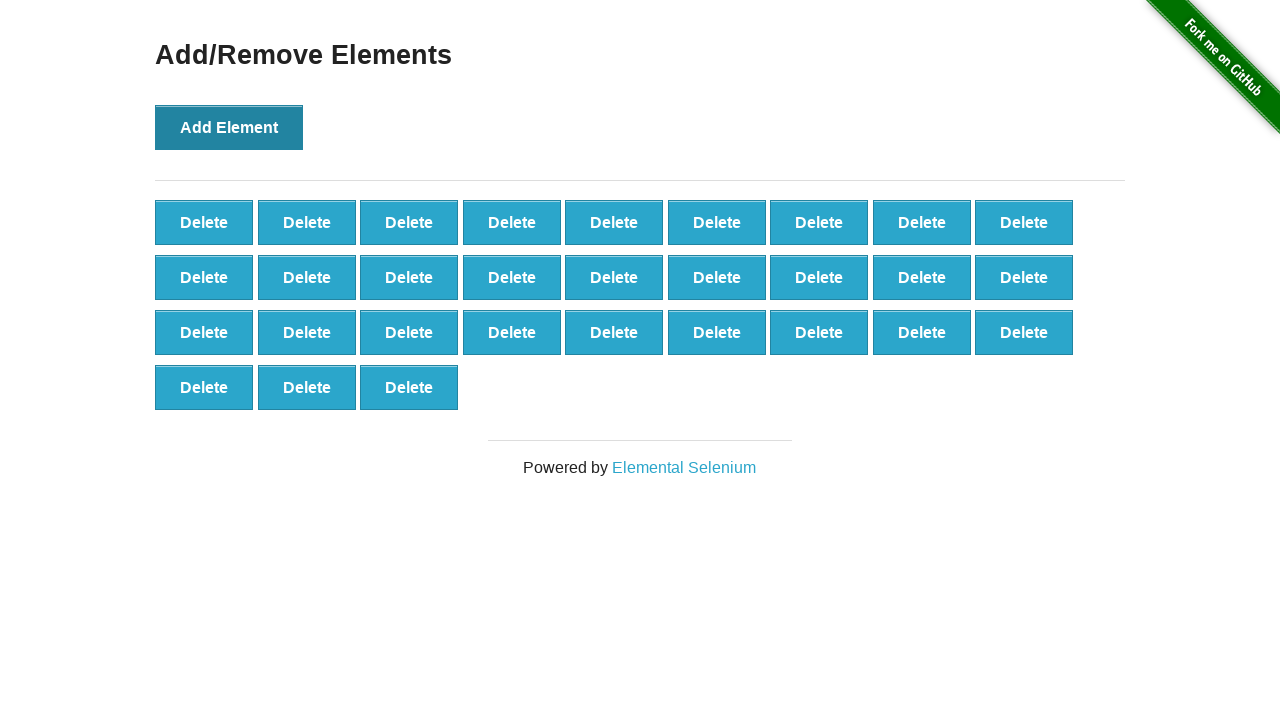

Created button 31 of 70 at (229, 127) on xpath=//button[@onclick='addElement()']
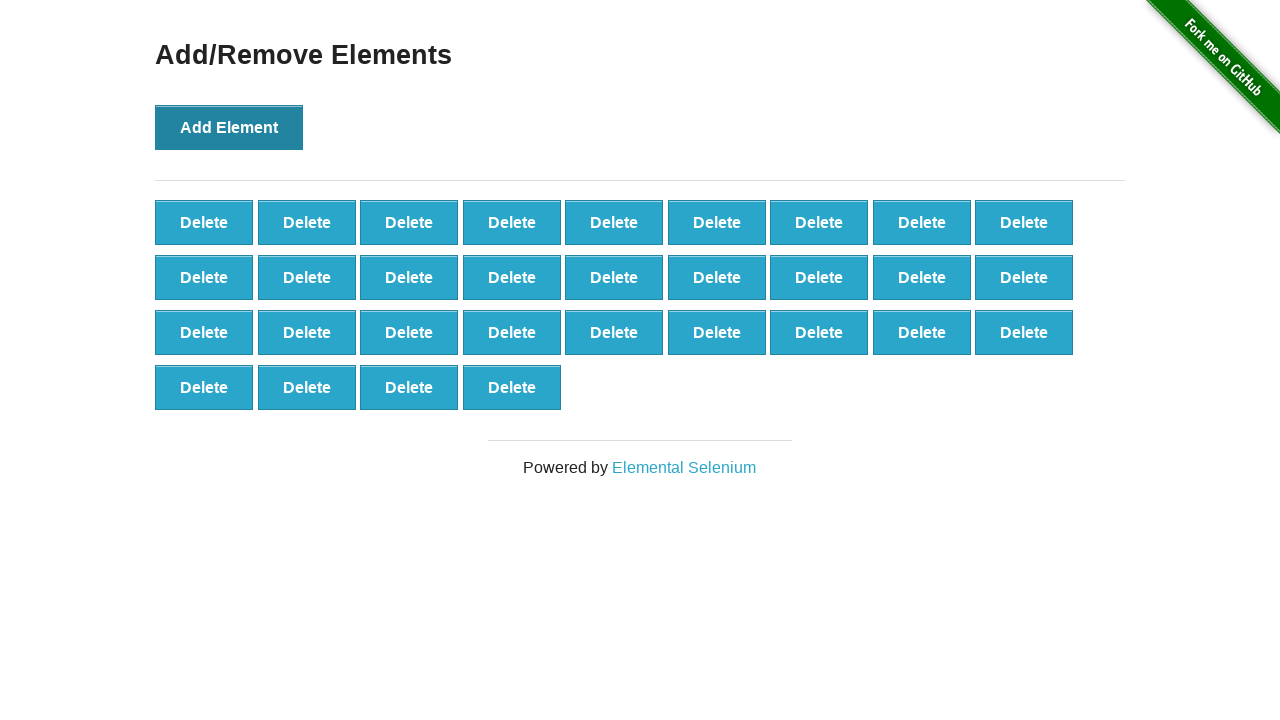

Created button 32 of 70 at (229, 127) on xpath=//button[@onclick='addElement()']
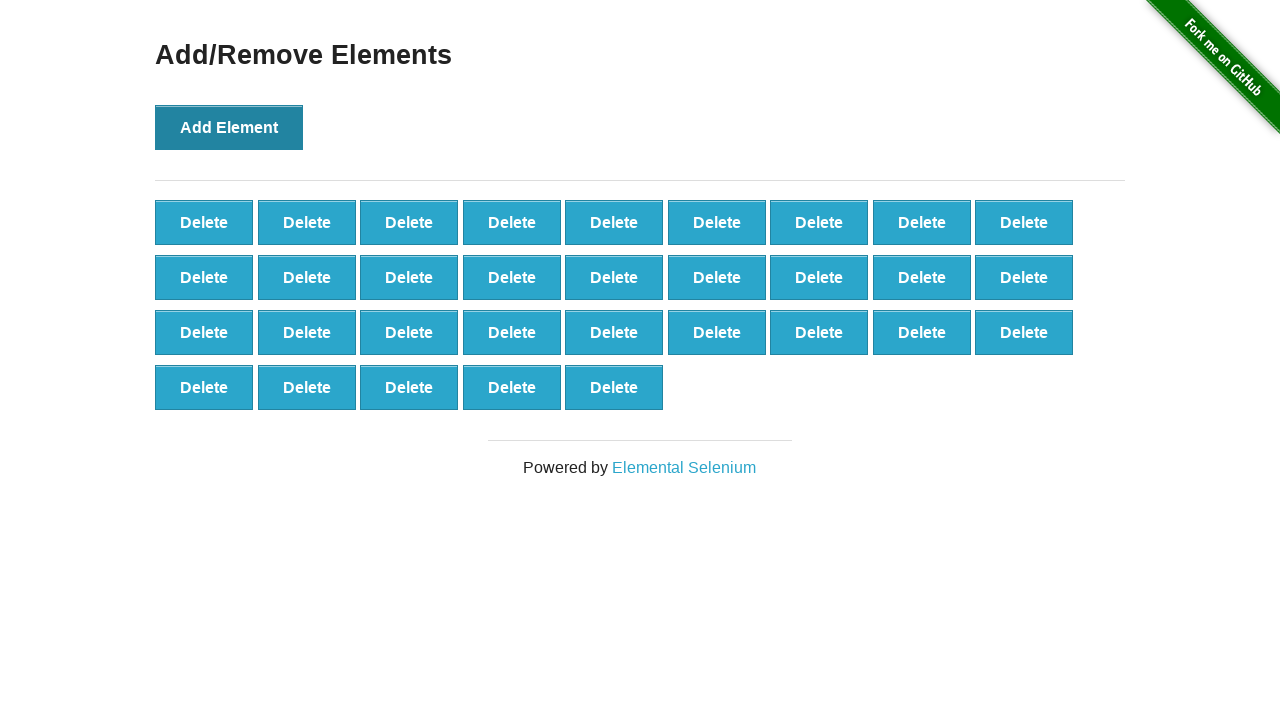

Created button 33 of 70 at (229, 127) on xpath=//button[@onclick='addElement()']
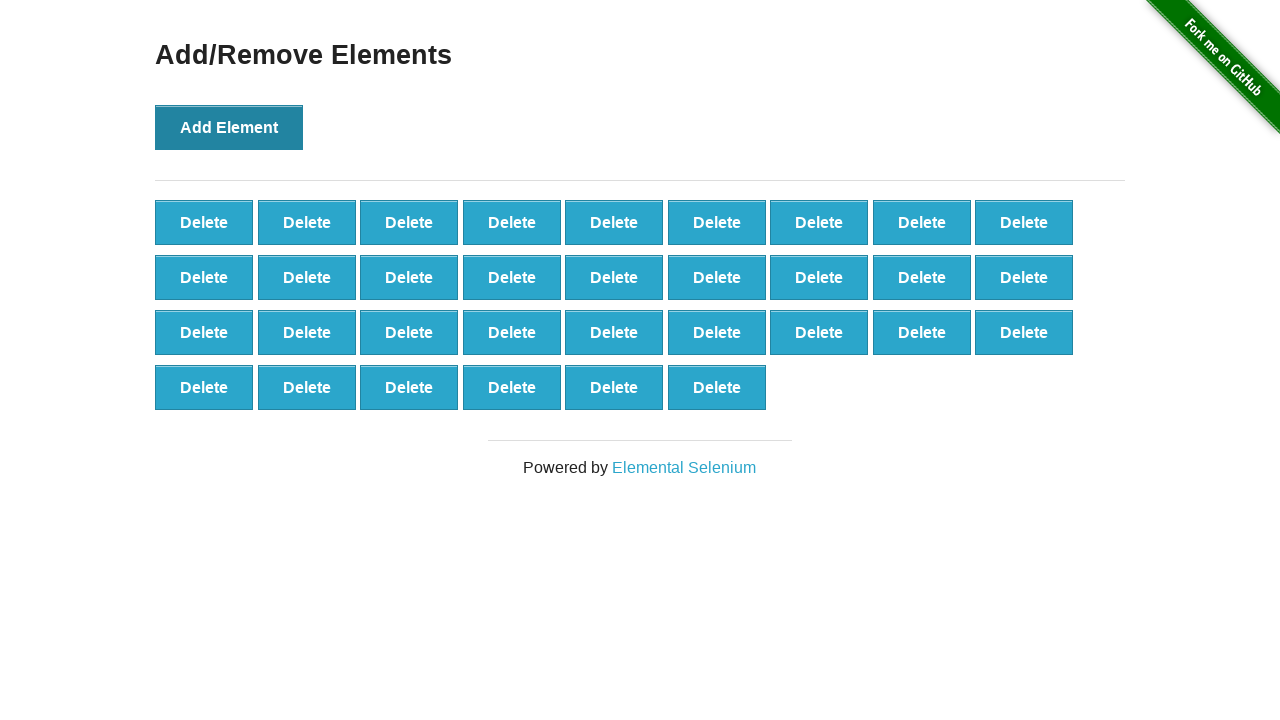

Created button 34 of 70 at (229, 127) on xpath=//button[@onclick='addElement()']
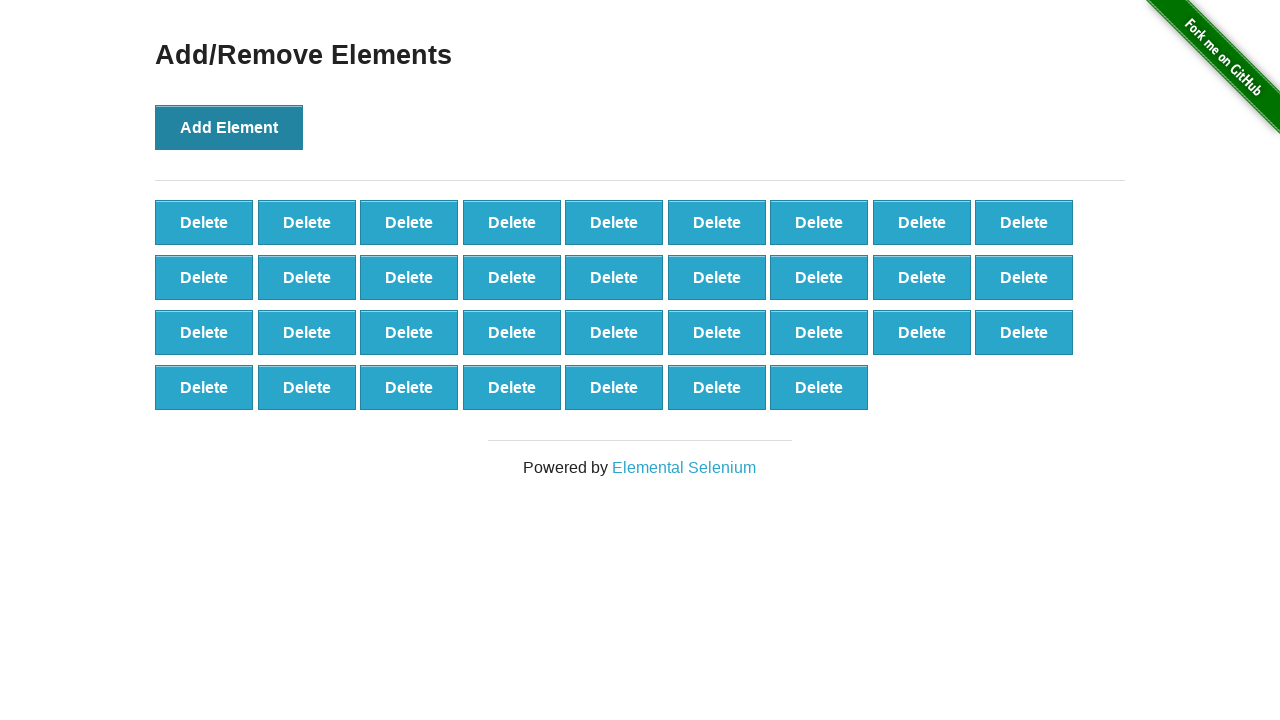

Created button 35 of 70 at (229, 127) on xpath=//button[@onclick='addElement()']
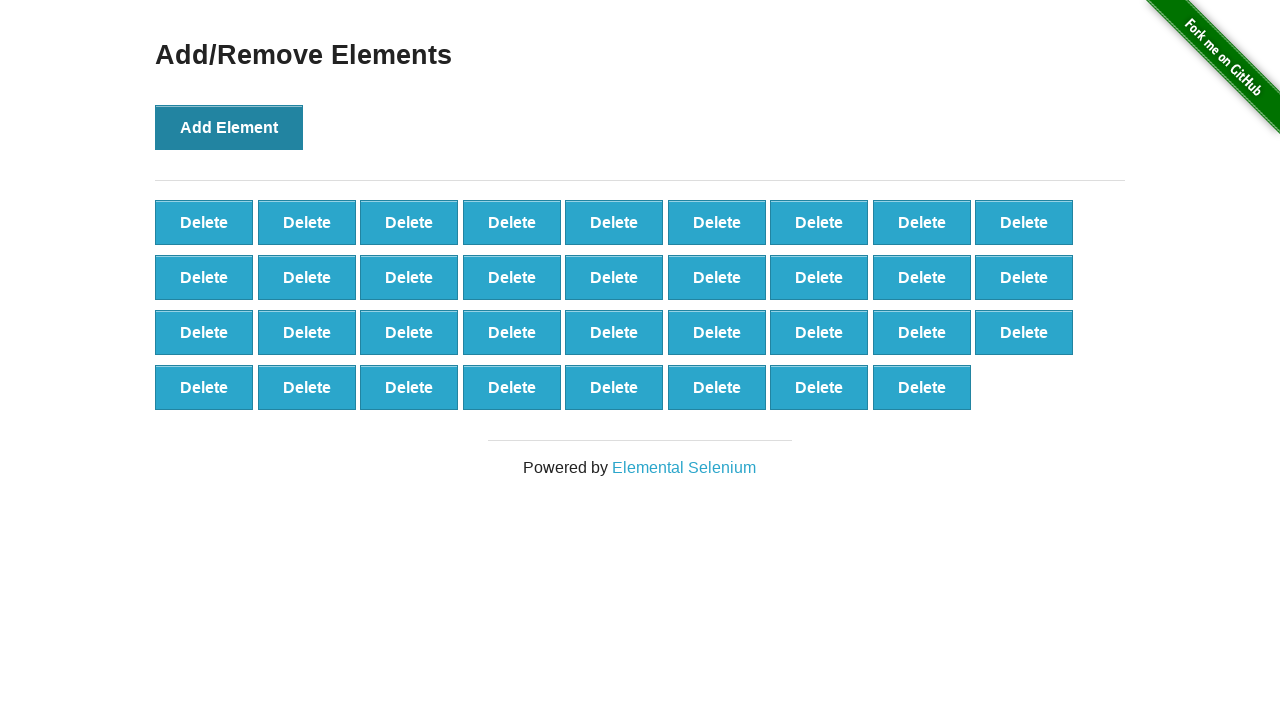

Created button 36 of 70 at (229, 127) on xpath=//button[@onclick='addElement()']
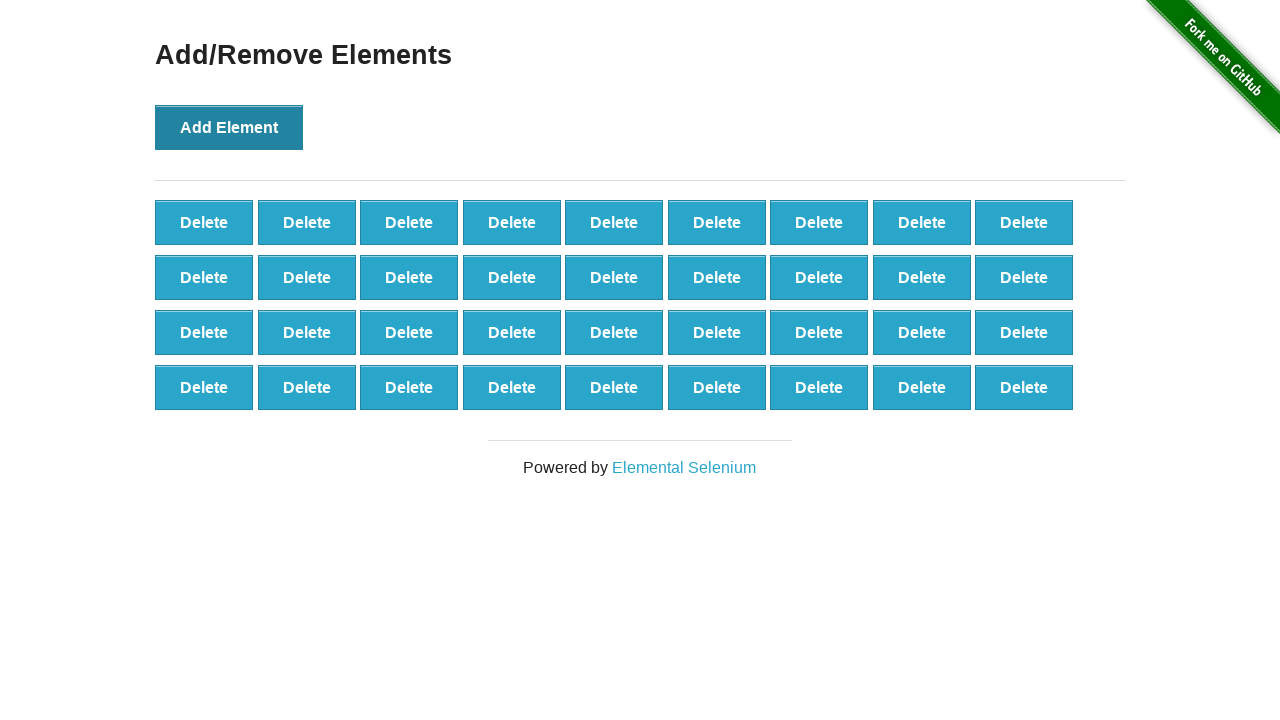

Created button 37 of 70 at (229, 127) on xpath=//button[@onclick='addElement()']
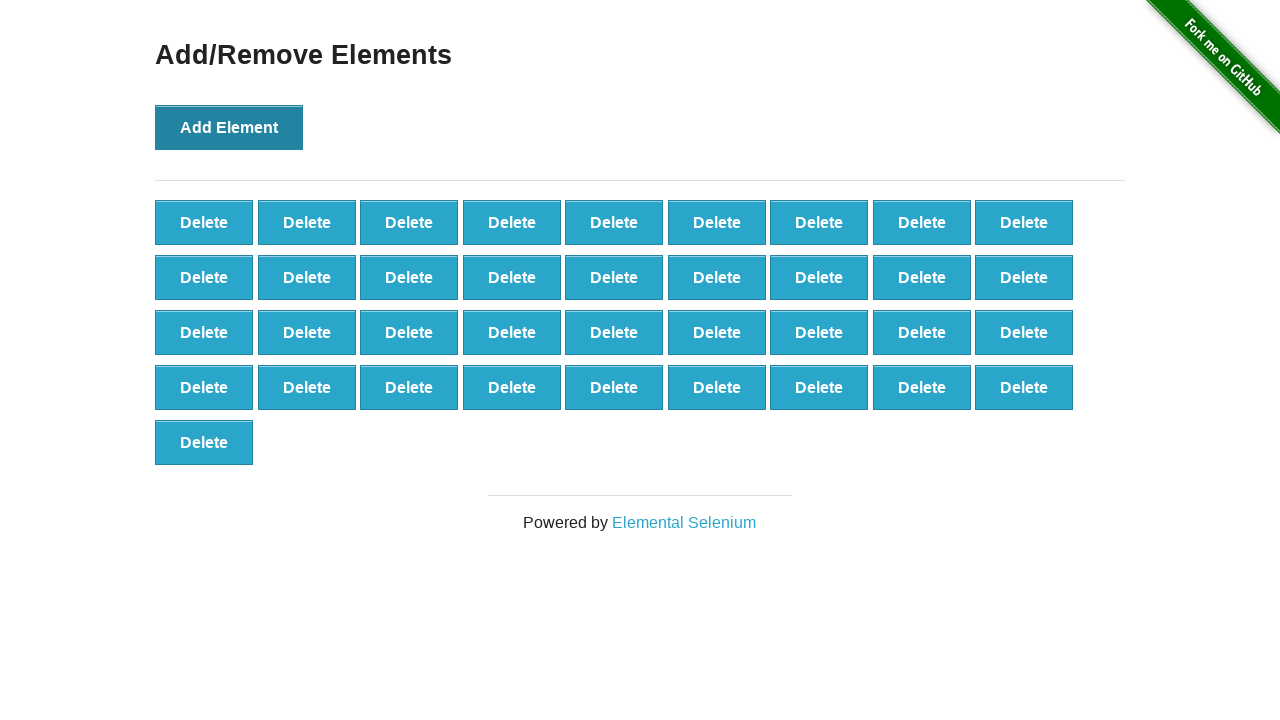

Created button 38 of 70 at (229, 127) on xpath=//button[@onclick='addElement()']
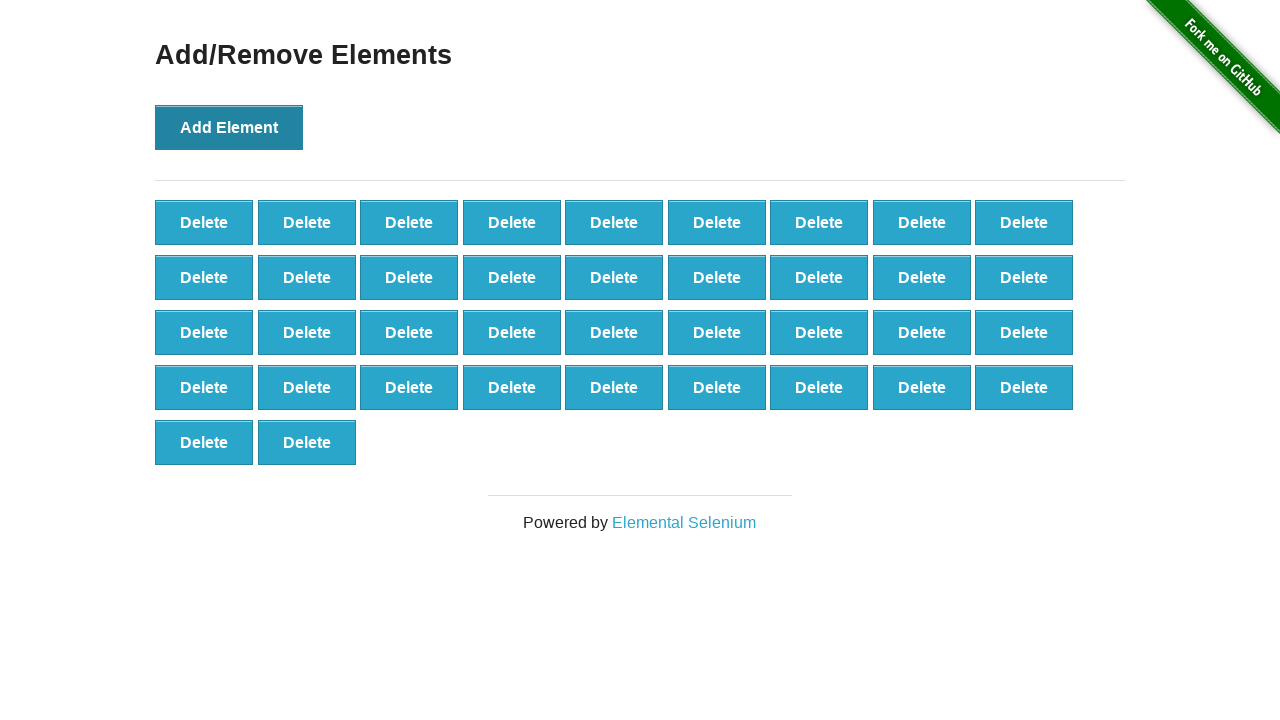

Created button 39 of 70 at (229, 127) on xpath=//button[@onclick='addElement()']
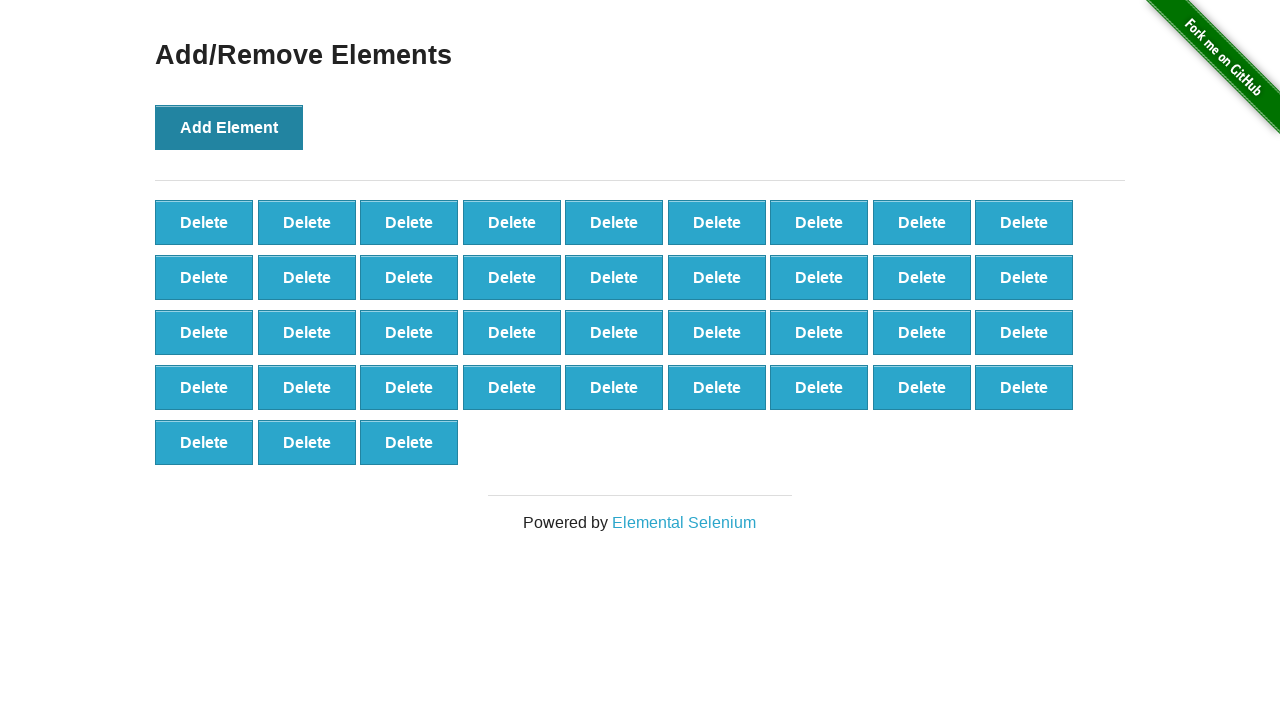

Created button 40 of 70 at (229, 127) on xpath=//button[@onclick='addElement()']
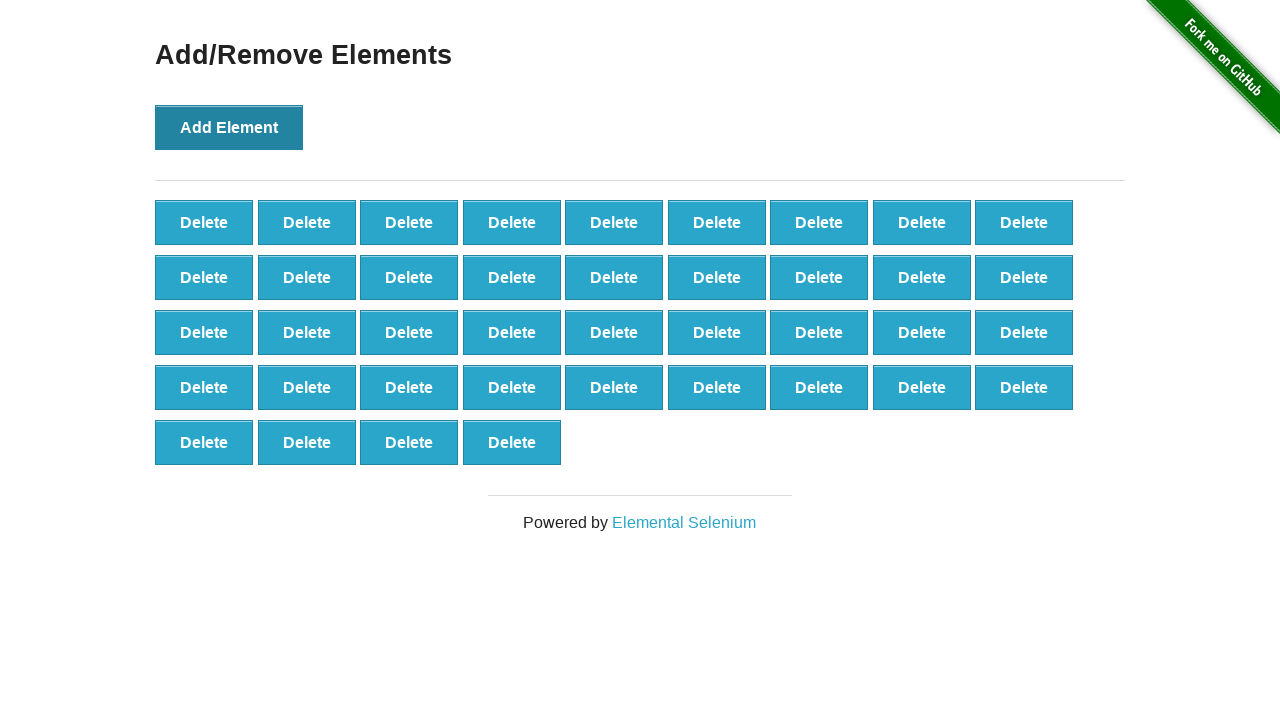

Created button 41 of 70 at (229, 127) on xpath=//button[@onclick='addElement()']
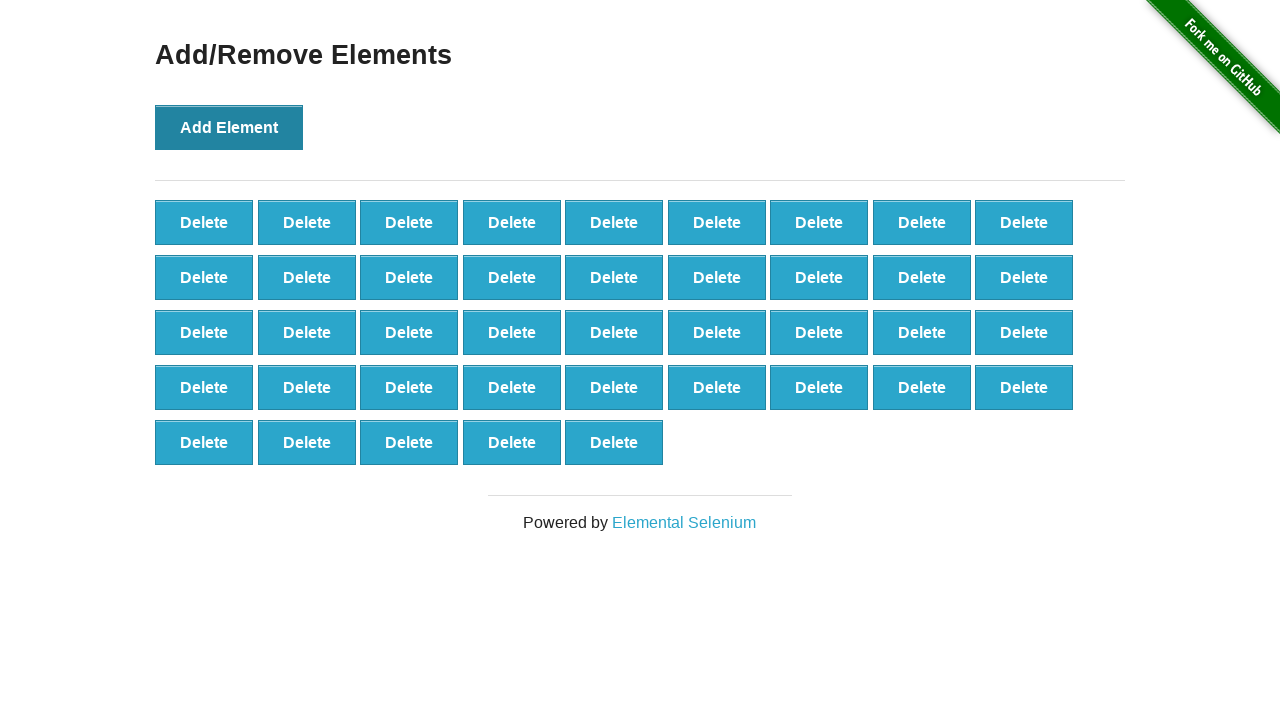

Created button 42 of 70 at (229, 127) on xpath=//button[@onclick='addElement()']
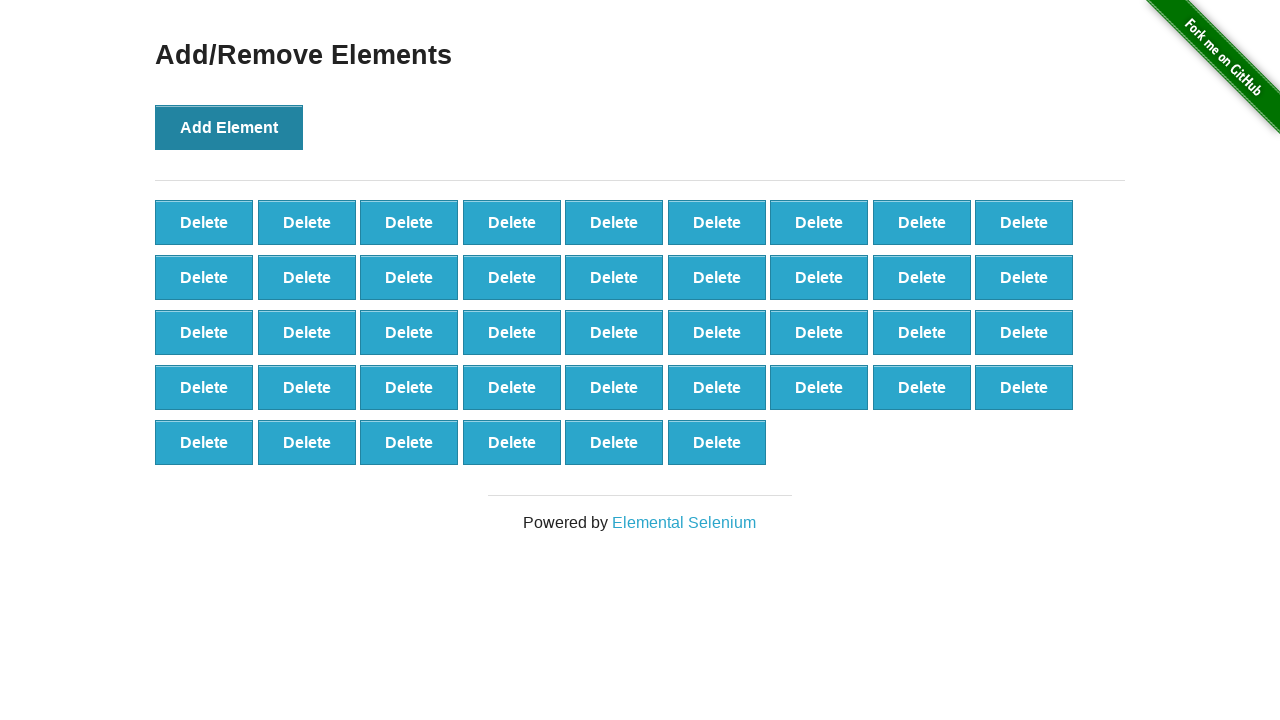

Created button 43 of 70 at (229, 127) on xpath=//button[@onclick='addElement()']
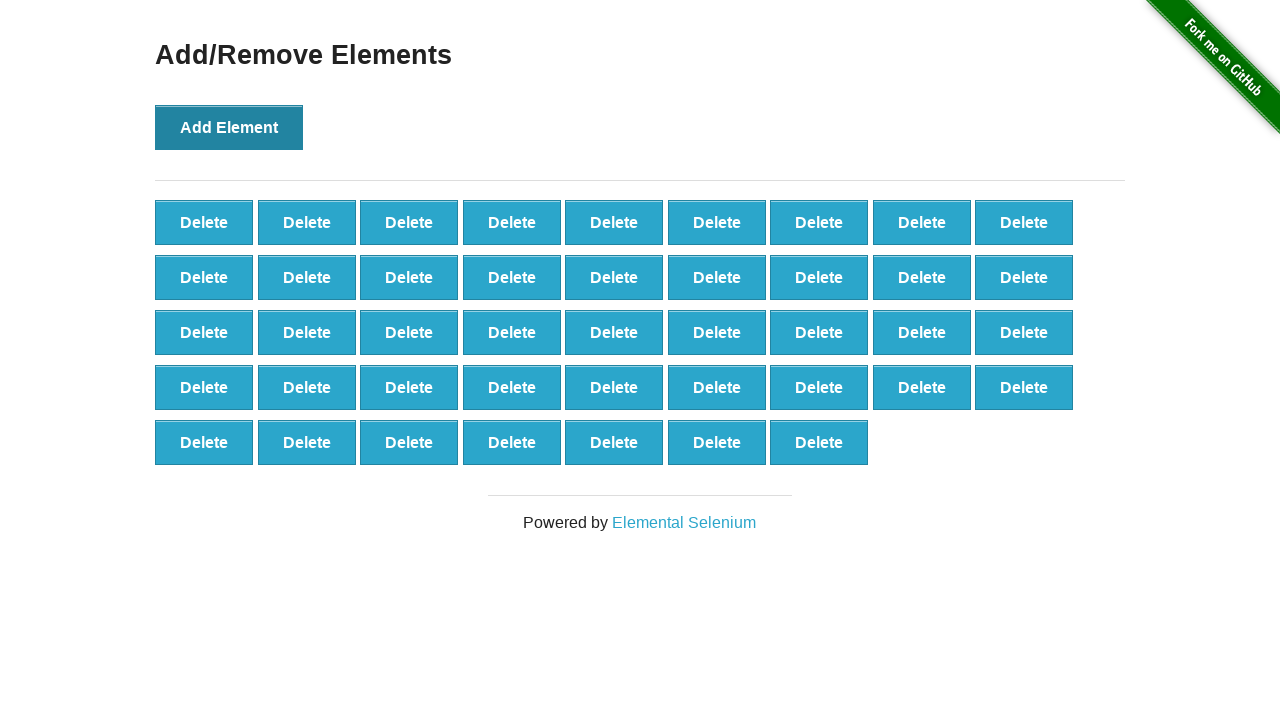

Created button 44 of 70 at (229, 127) on xpath=//button[@onclick='addElement()']
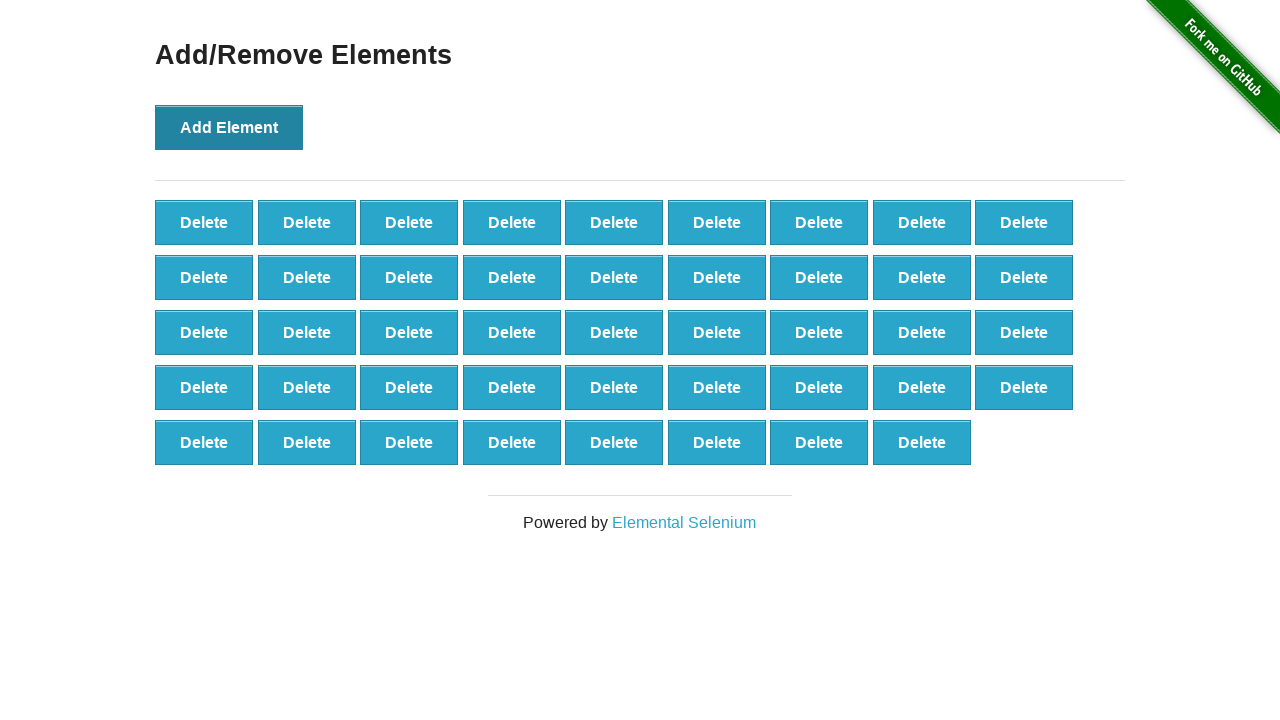

Created button 45 of 70 at (229, 127) on xpath=//button[@onclick='addElement()']
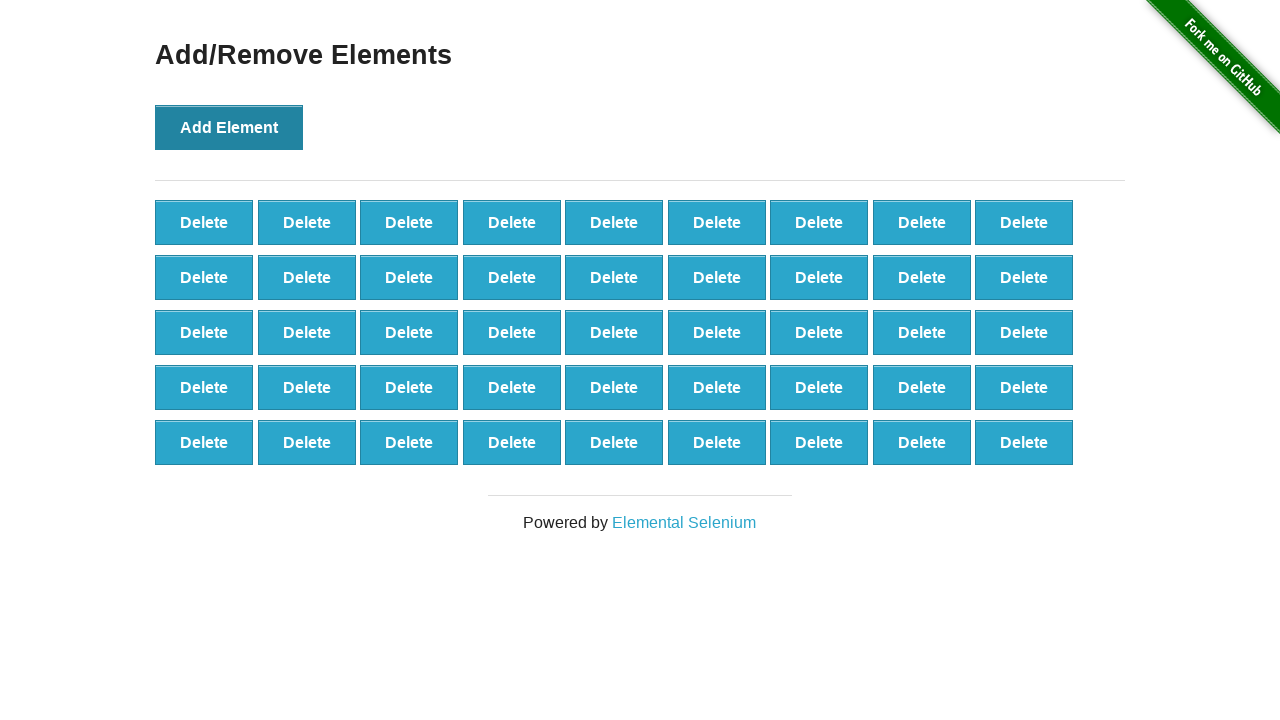

Created button 46 of 70 at (229, 127) on xpath=//button[@onclick='addElement()']
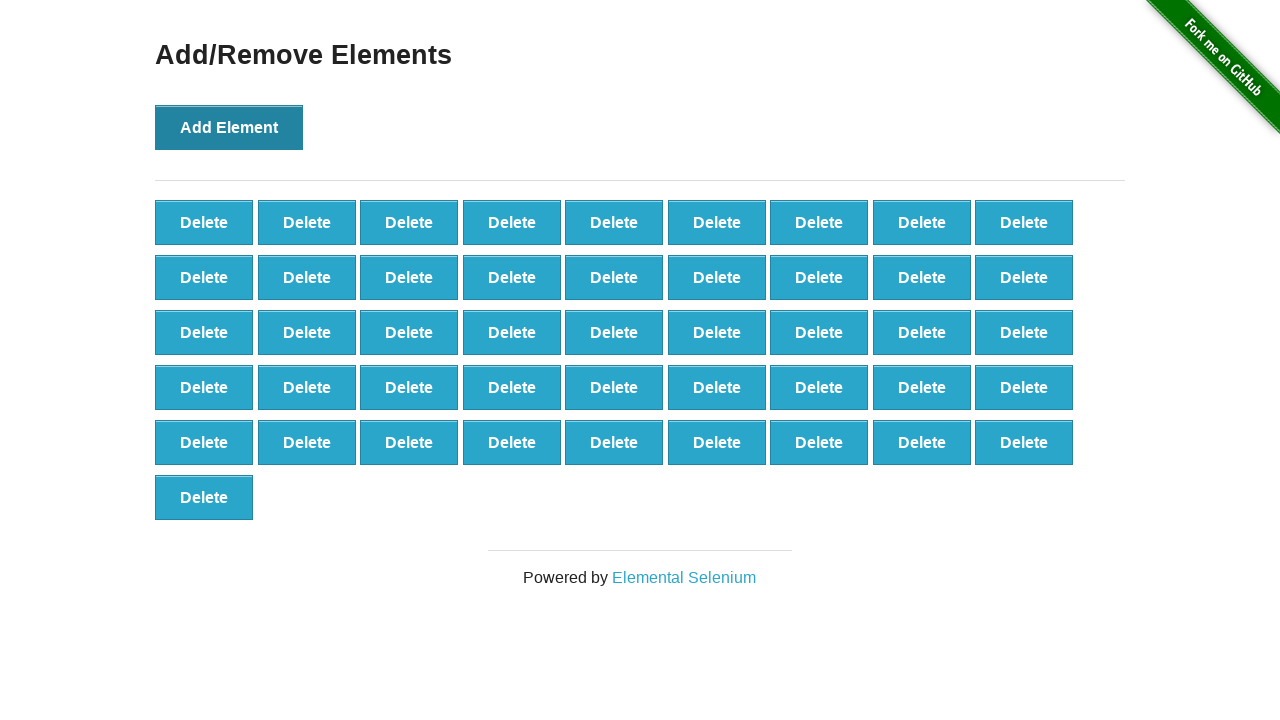

Created button 47 of 70 at (229, 127) on xpath=//button[@onclick='addElement()']
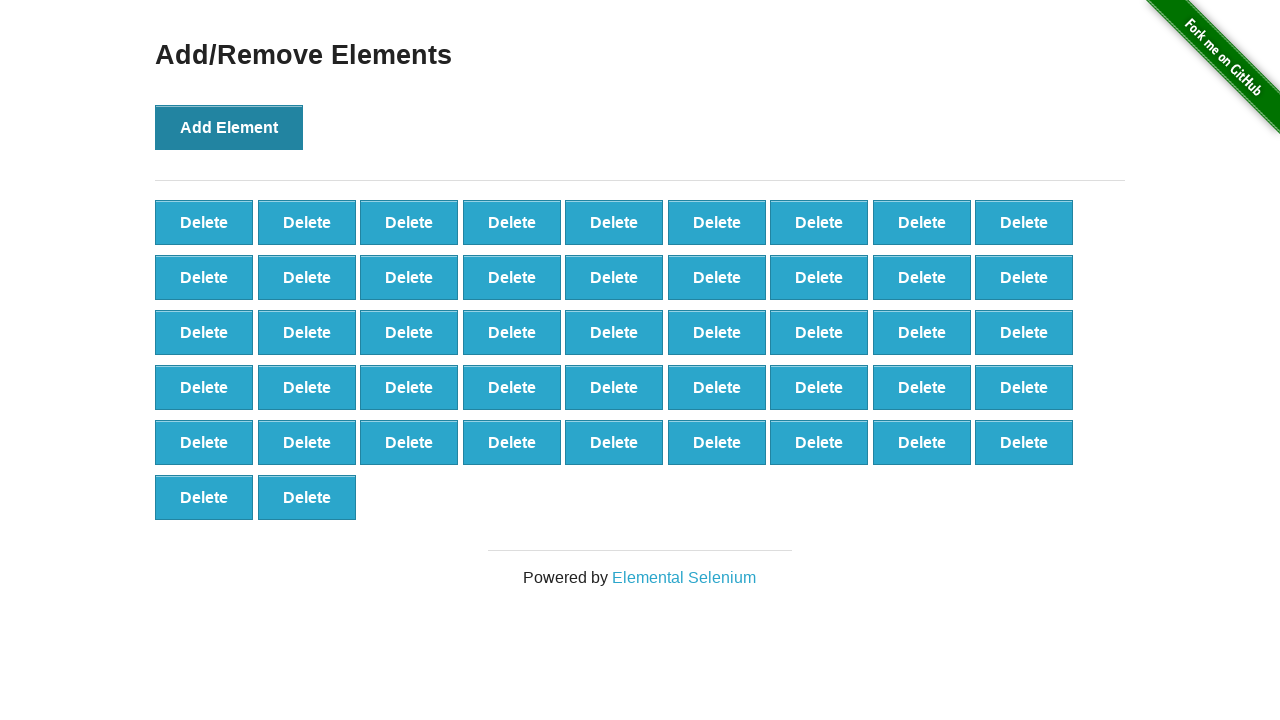

Created button 48 of 70 at (229, 127) on xpath=//button[@onclick='addElement()']
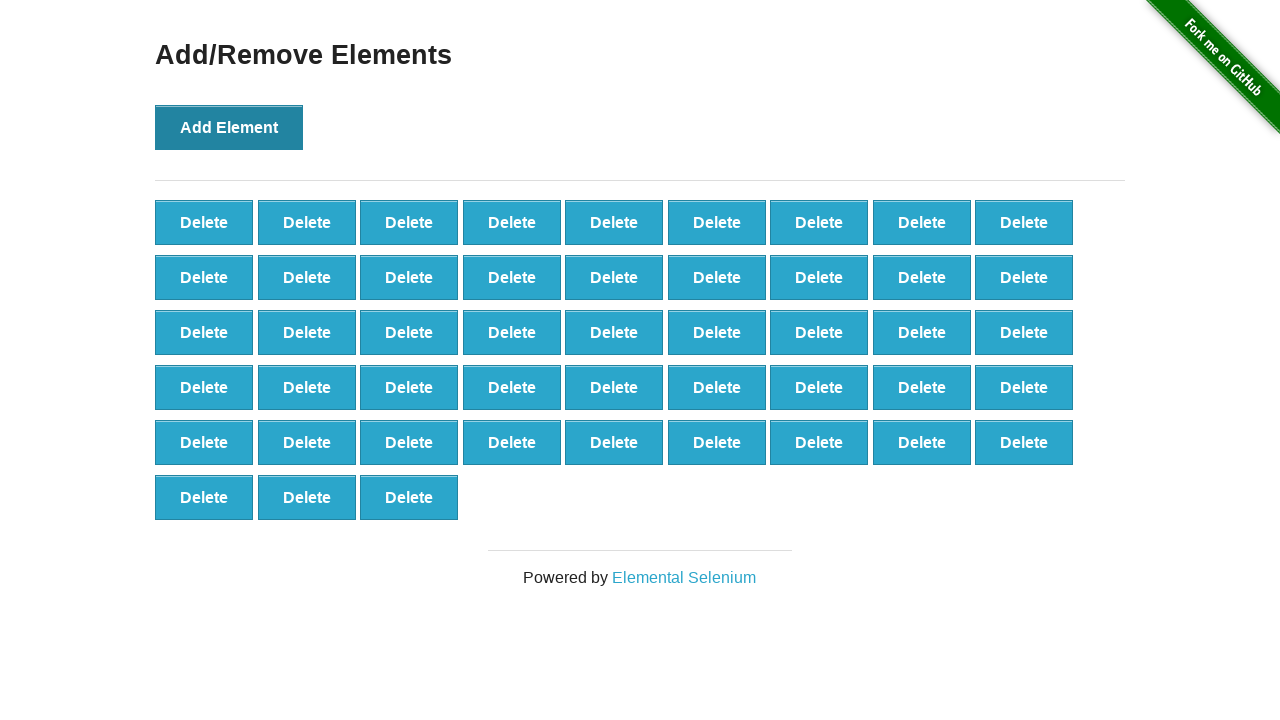

Created button 49 of 70 at (229, 127) on xpath=//button[@onclick='addElement()']
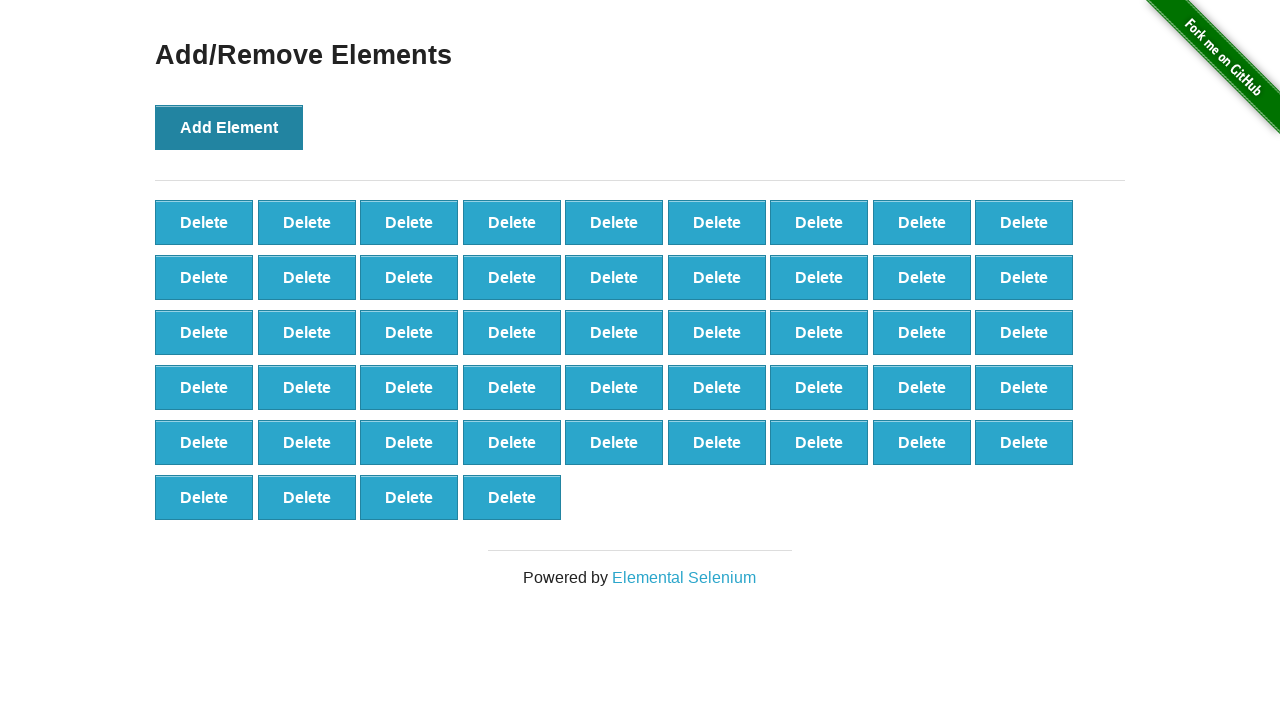

Created button 50 of 70 at (229, 127) on xpath=//button[@onclick='addElement()']
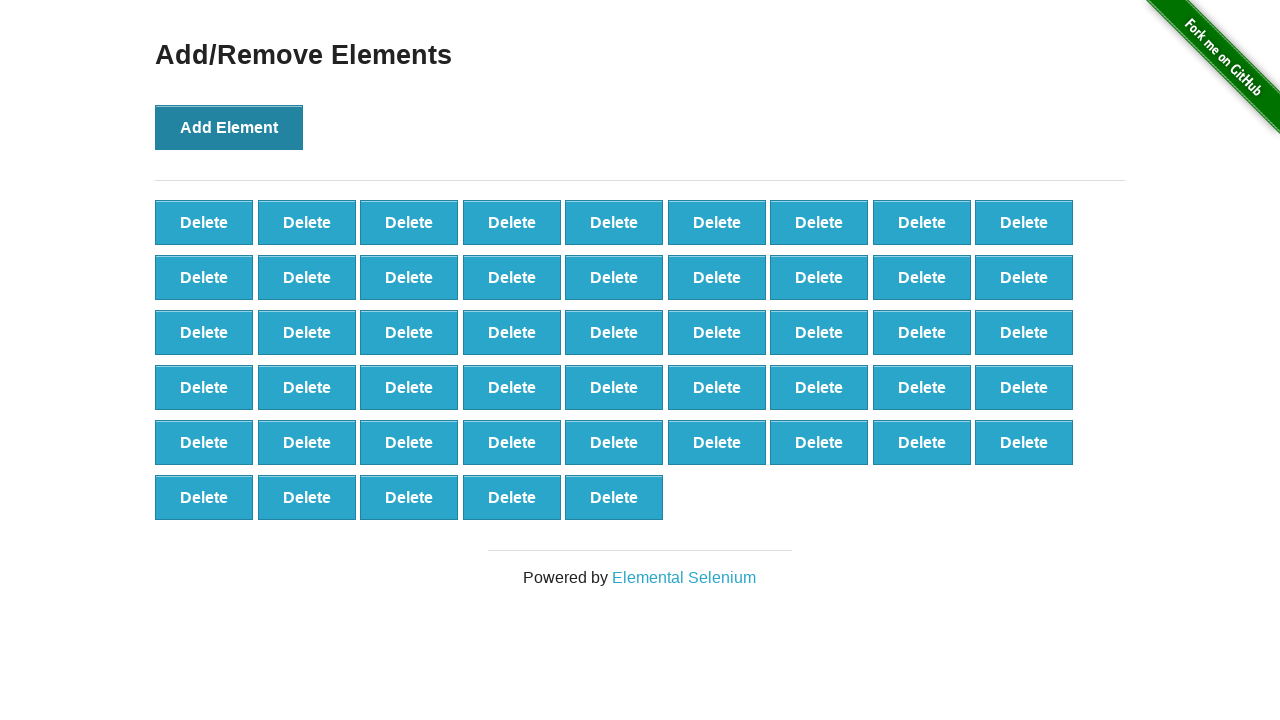

Created button 51 of 70 at (229, 127) on xpath=//button[@onclick='addElement()']
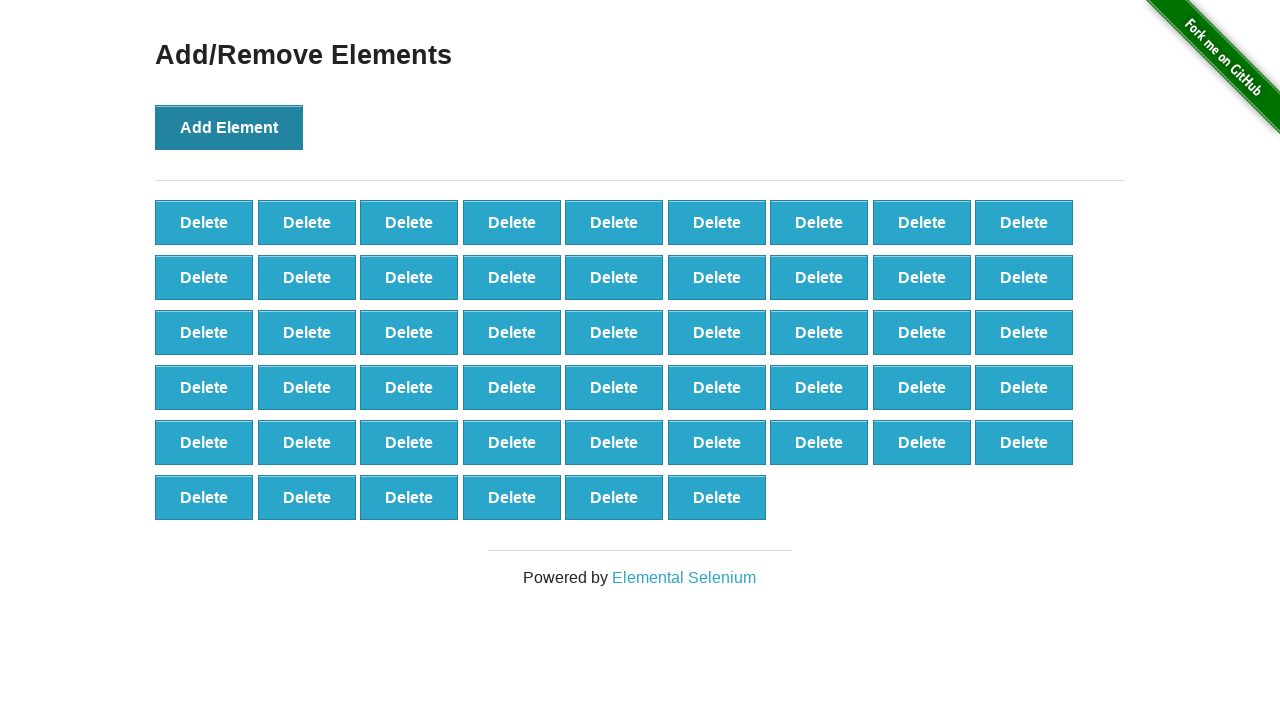

Created button 52 of 70 at (229, 127) on xpath=//button[@onclick='addElement()']
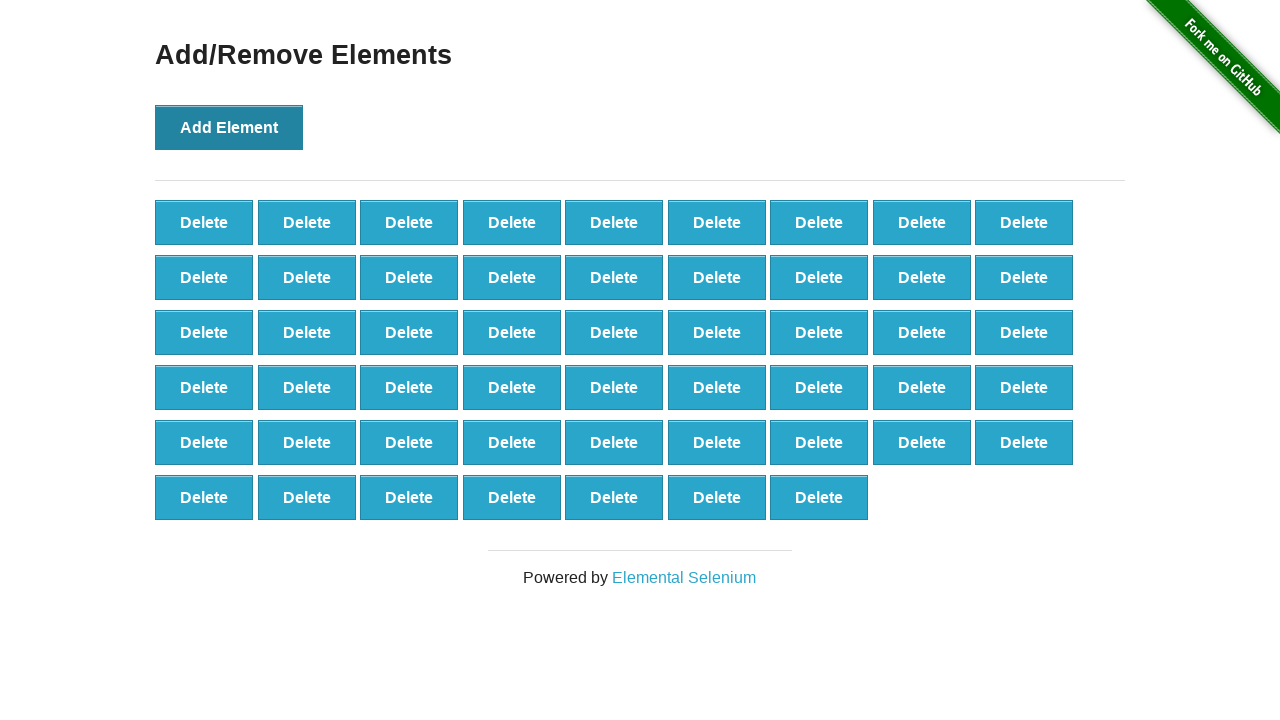

Created button 53 of 70 at (229, 127) on xpath=//button[@onclick='addElement()']
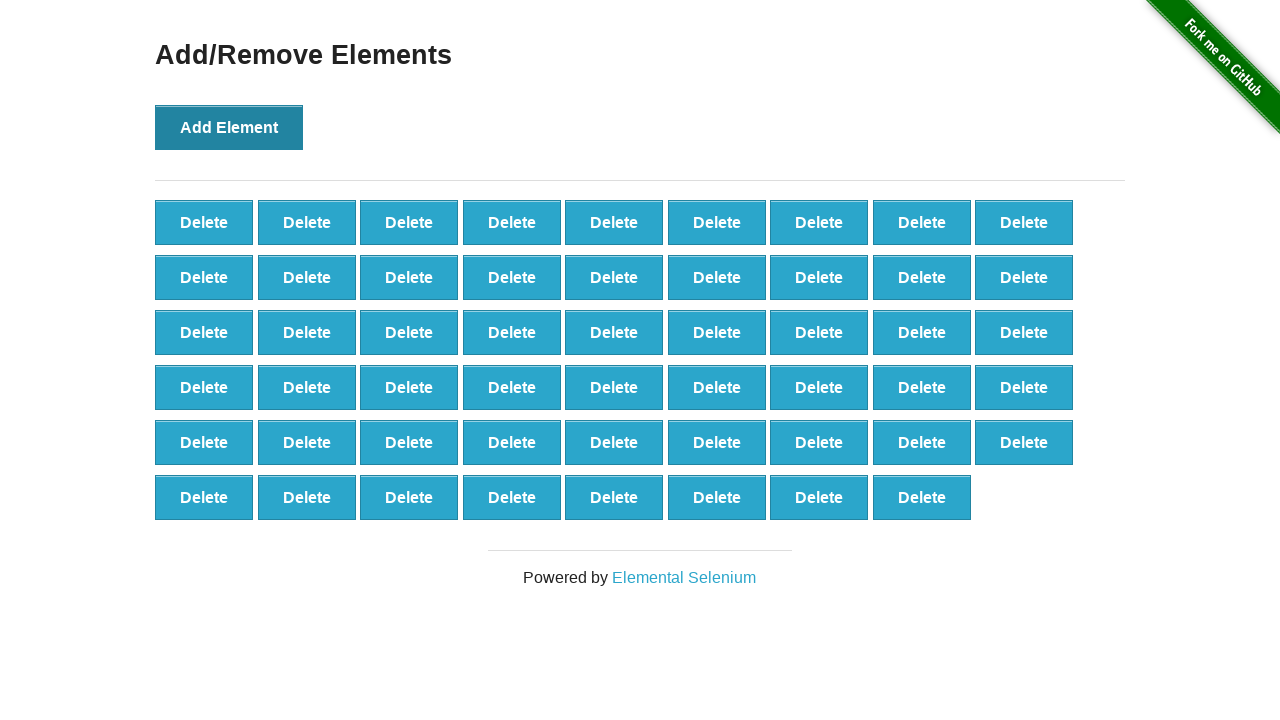

Created button 54 of 70 at (229, 127) on xpath=//button[@onclick='addElement()']
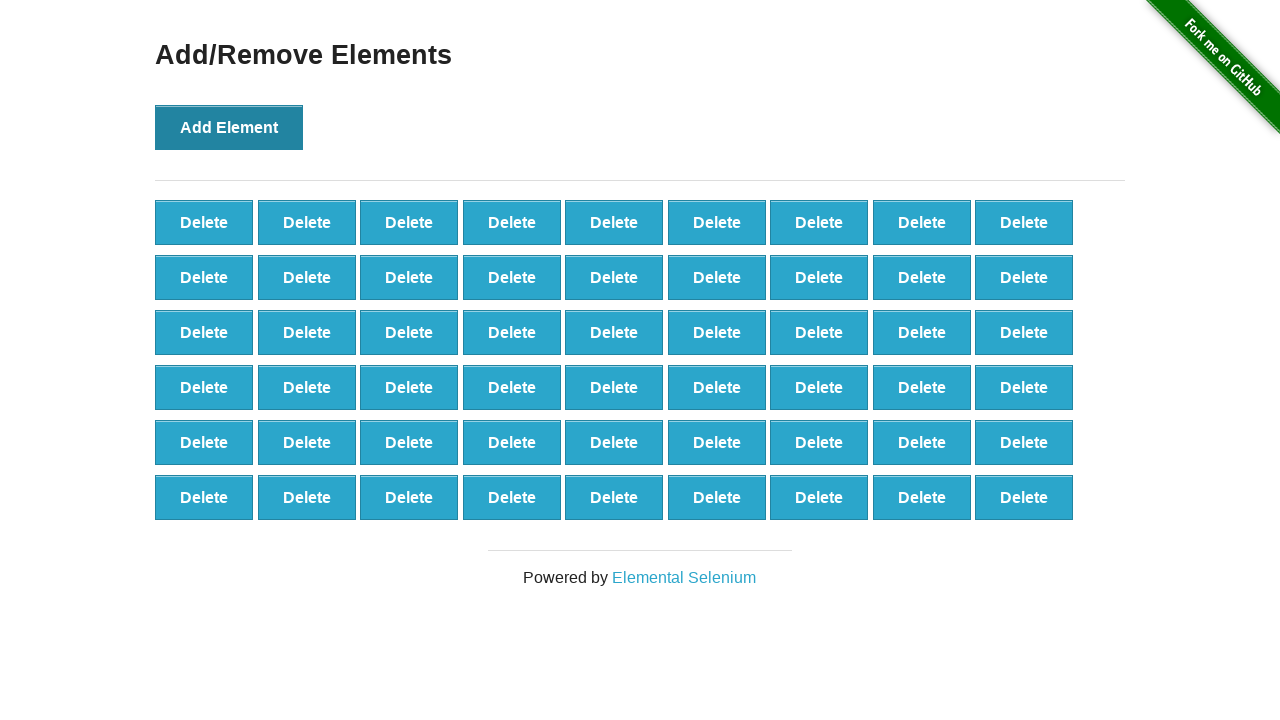

Created button 55 of 70 at (229, 127) on xpath=//button[@onclick='addElement()']
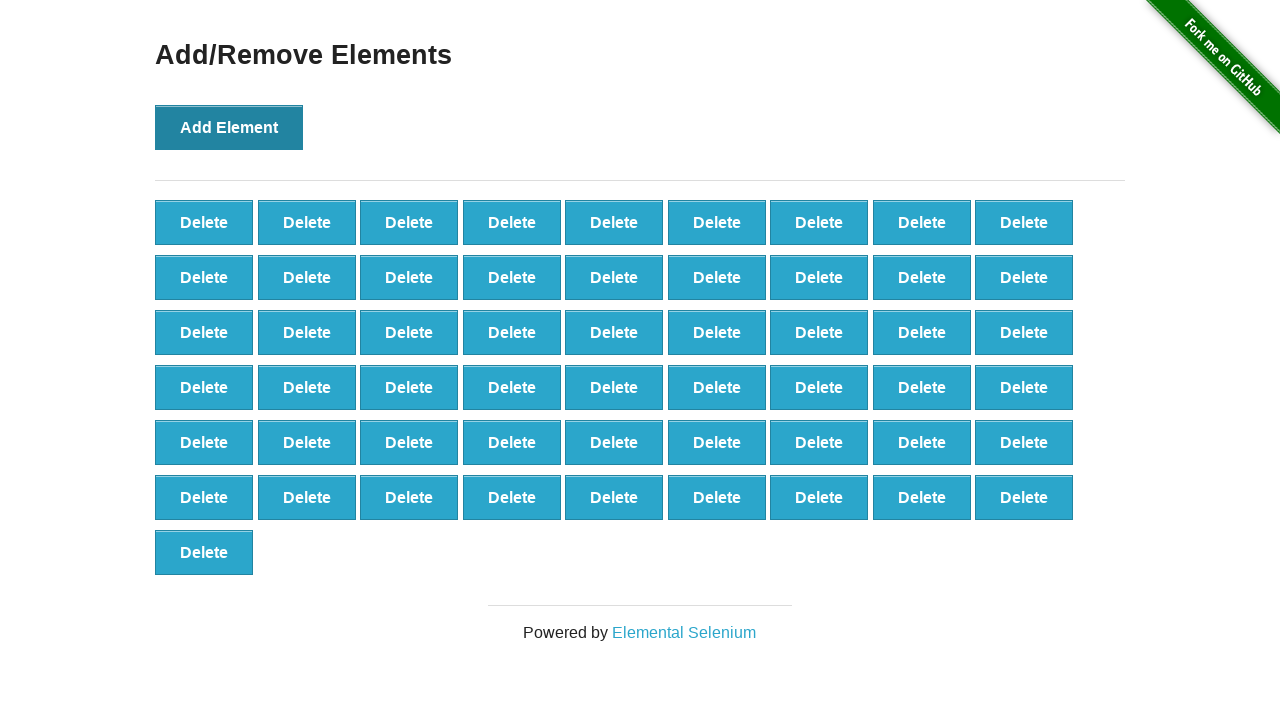

Created button 56 of 70 at (229, 127) on xpath=//button[@onclick='addElement()']
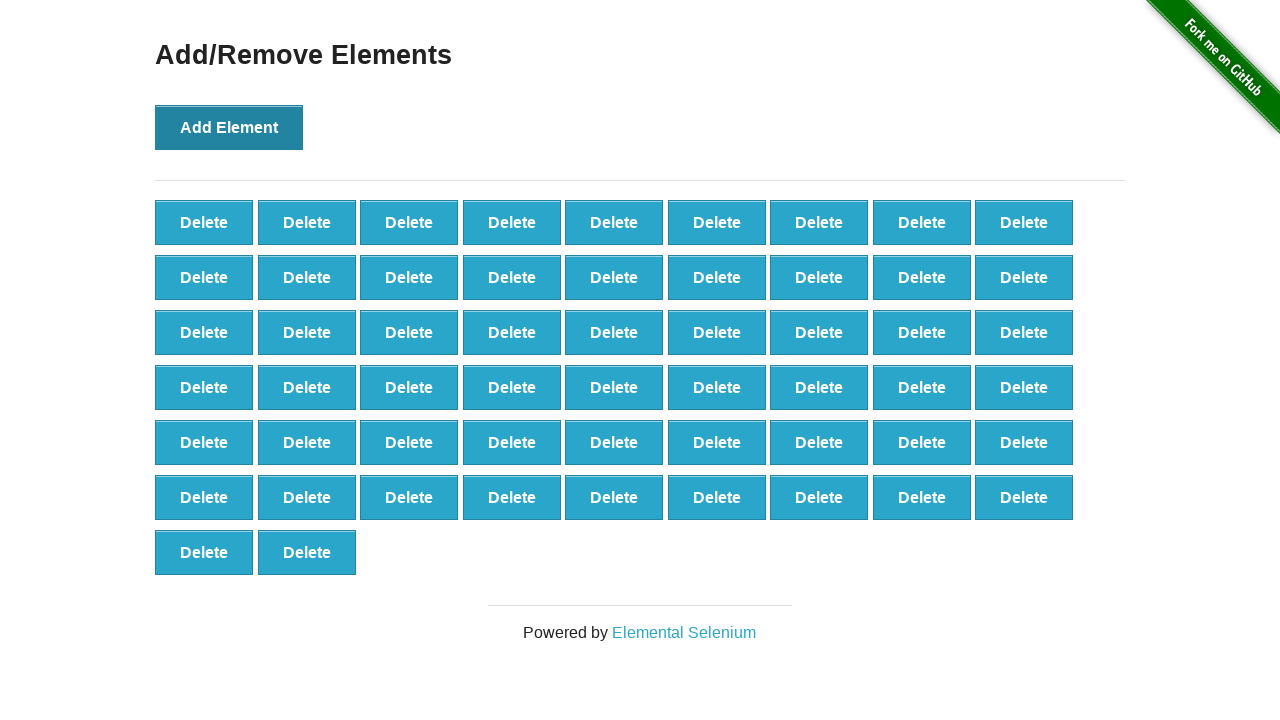

Created button 57 of 70 at (229, 127) on xpath=//button[@onclick='addElement()']
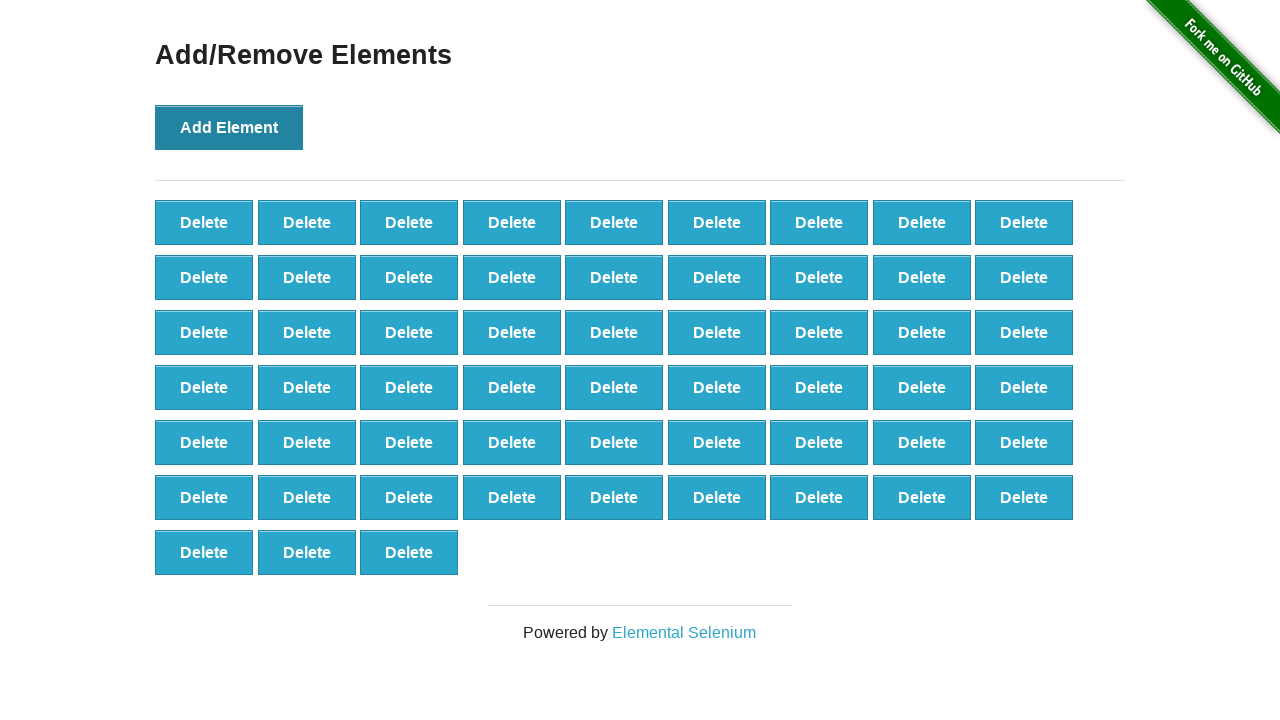

Created button 58 of 70 at (229, 127) on xpath=//button[@onclick='addElement()']
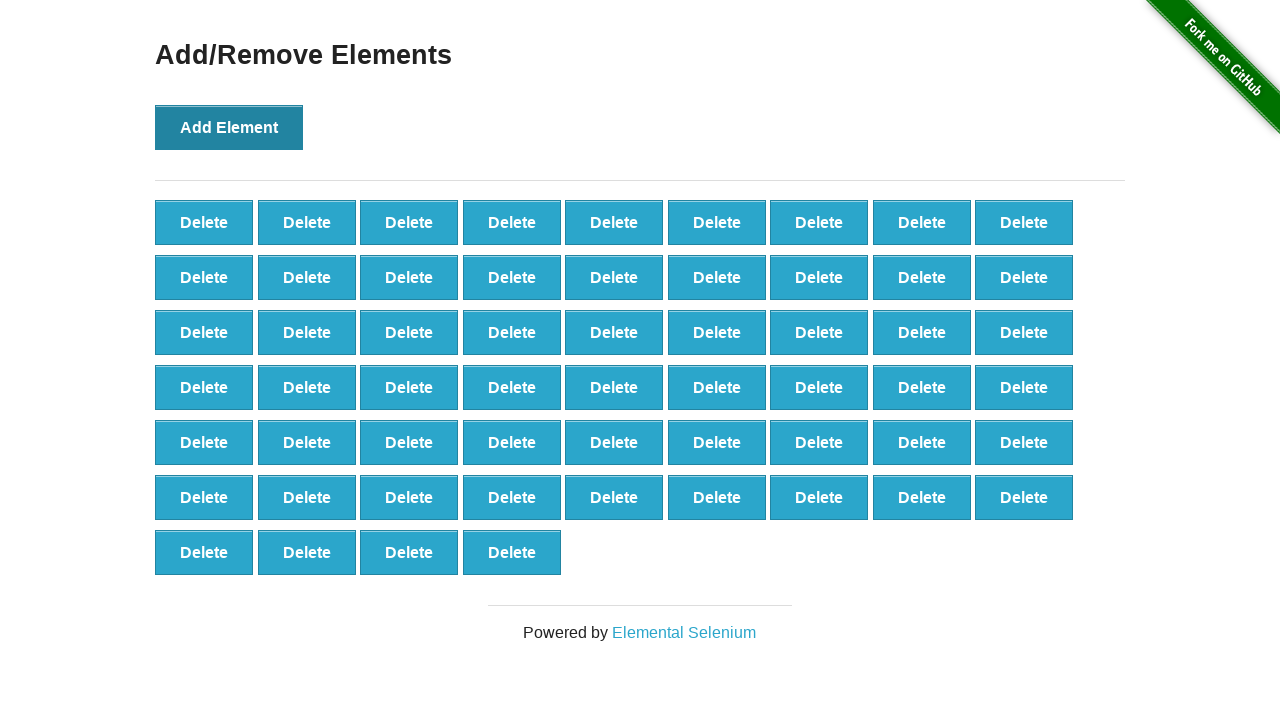

Created button 59 of 70 at (229, 127) on xpath=//button[@onclick='addElement()']
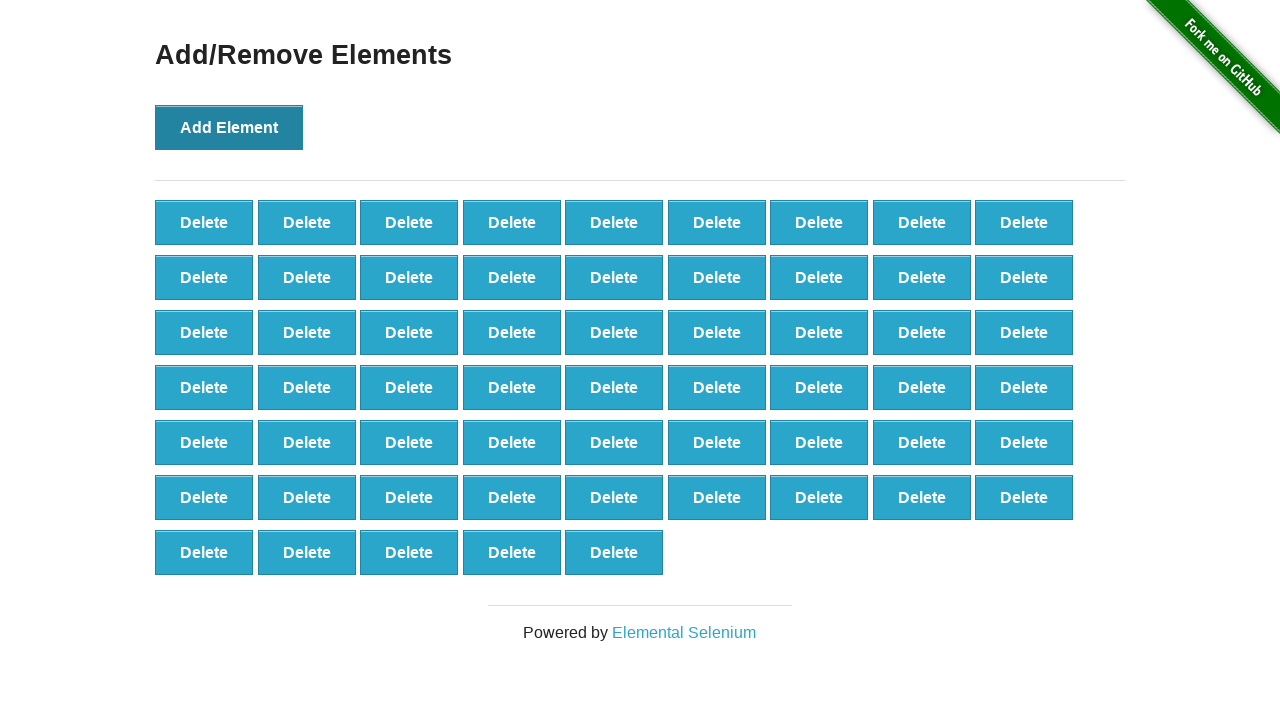

Created button 60 of 70 at (229, 127) on xpath=//button[@onclick='addElement()']
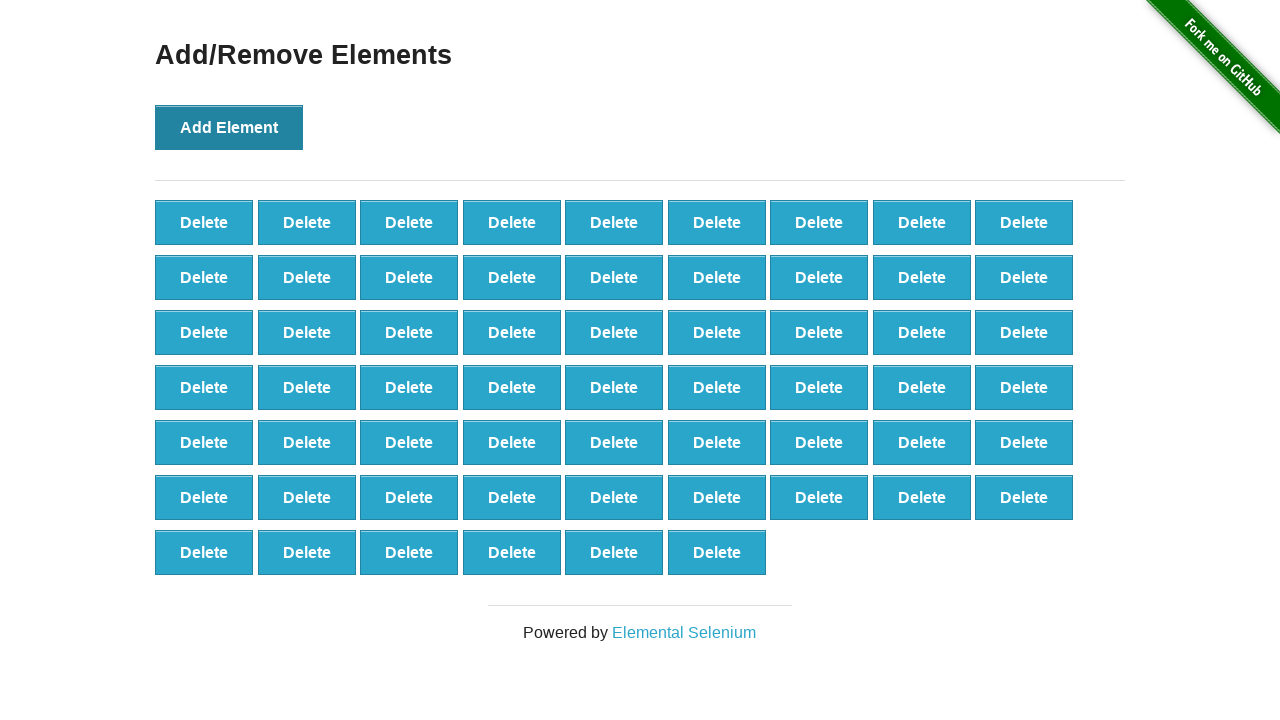

Created button 61 of 70 at (229, 127) on xpath=//button[@onclick='addElement()']
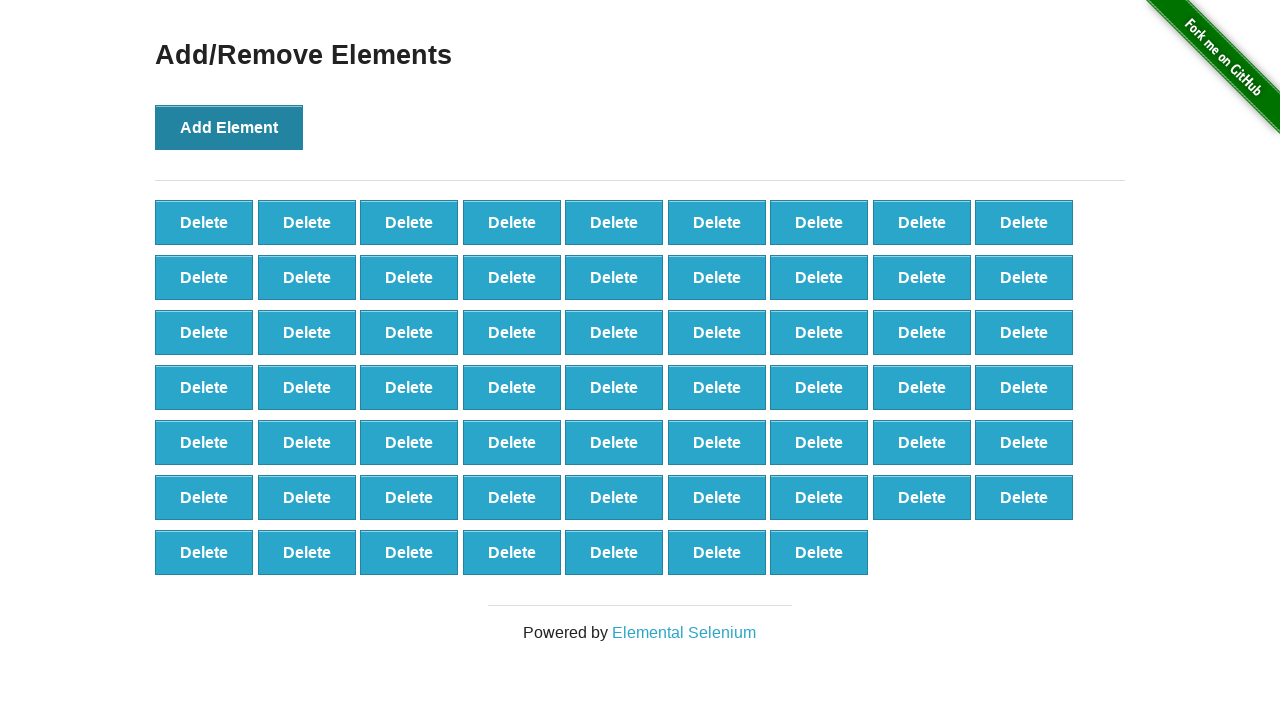

Created button 62 of 70 at (229, 127) on xpath=//button[@onclick='addElement()']
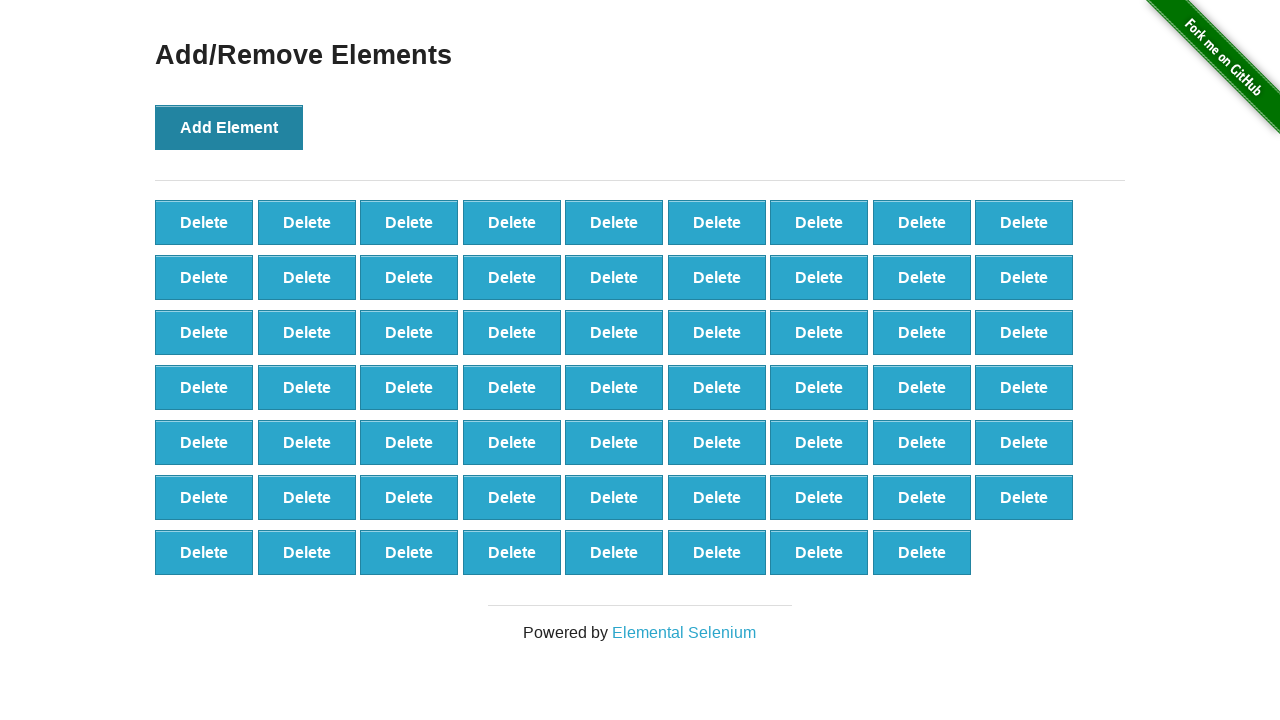

Created button 63 of 70 at (229, 127) on xpath=//button[@onclick='addElement()']
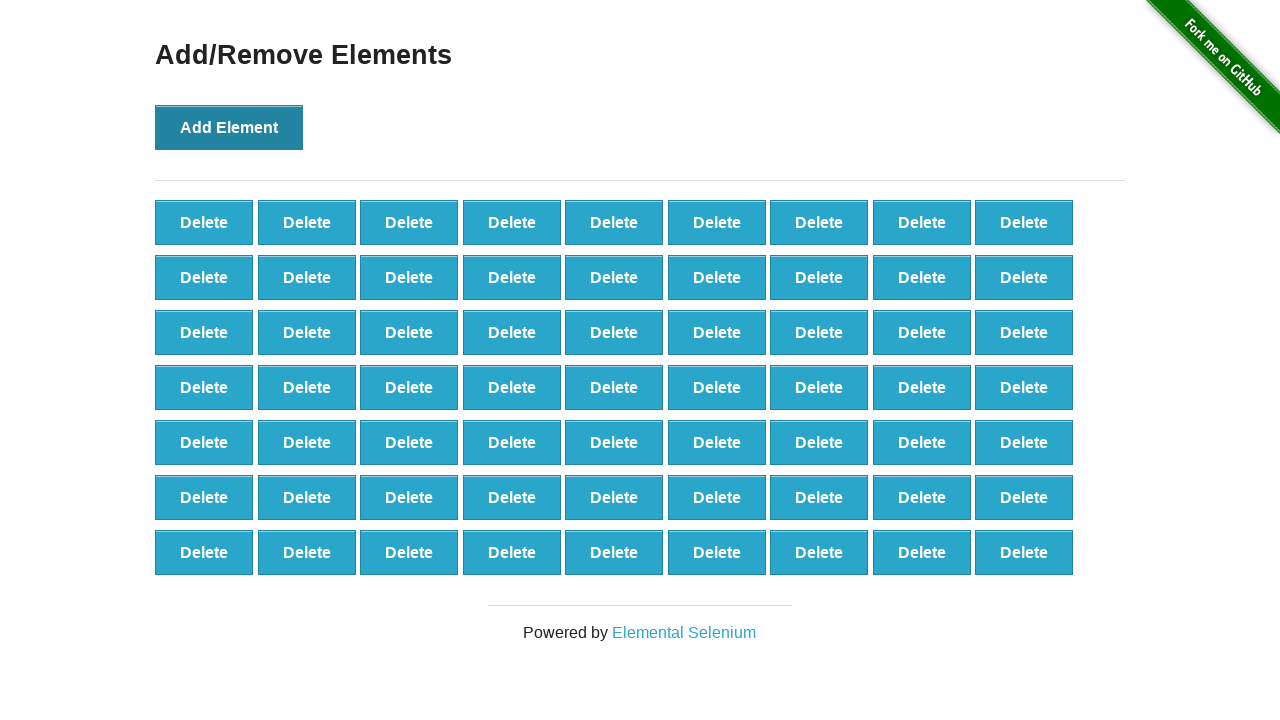

Created button 64 of 70 at (229, 127) on xpath=//button[@onclick='addElement()']
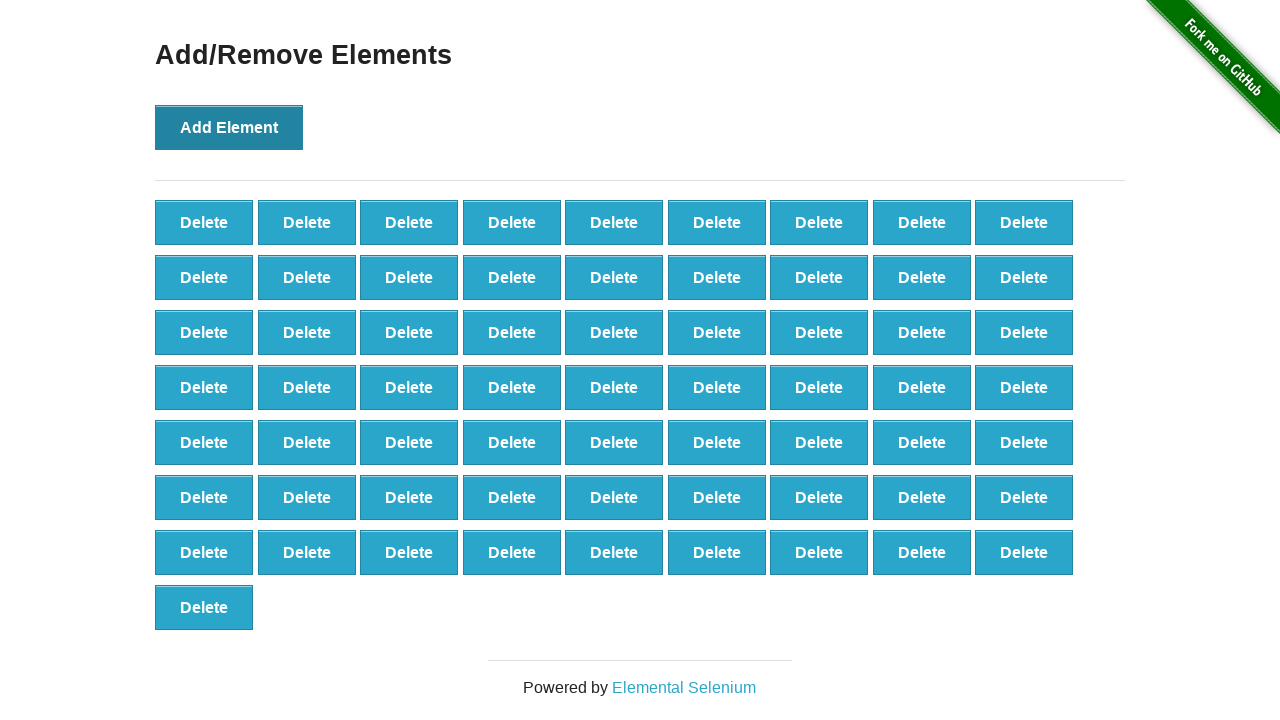

Created button 65 of 70 at (229, 127) on xpath=//button[@onclick='addElement()']
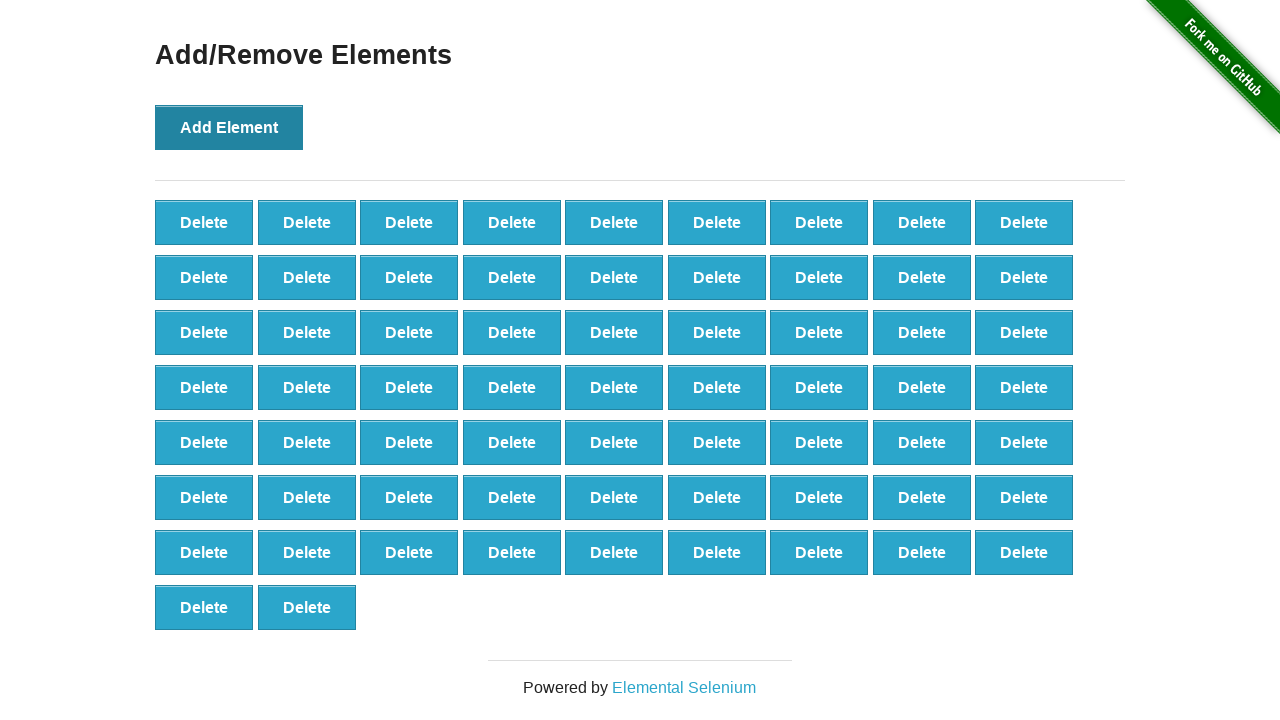

Created button 66 of 70 at (229, 127) on xpath=//button[@onclick='addElement()']
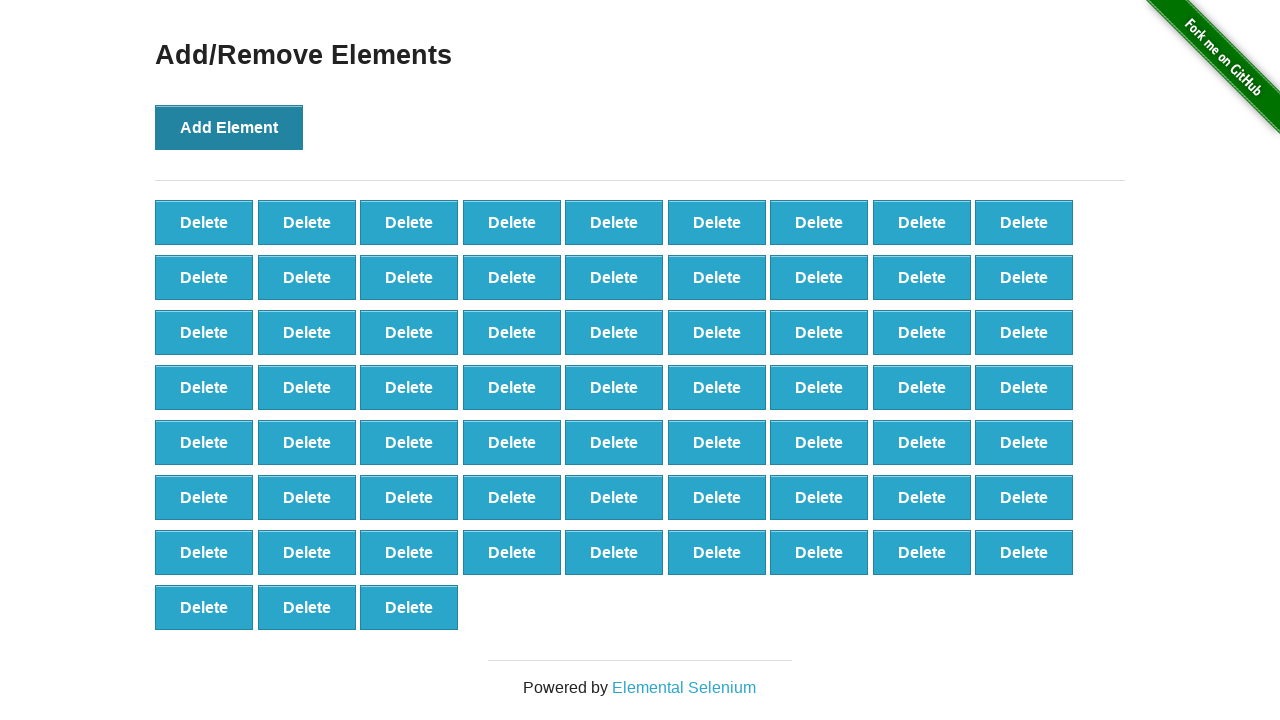

Created button 67 of 70 at (229, 127) on xpath=//button[@onclick='addElement()']
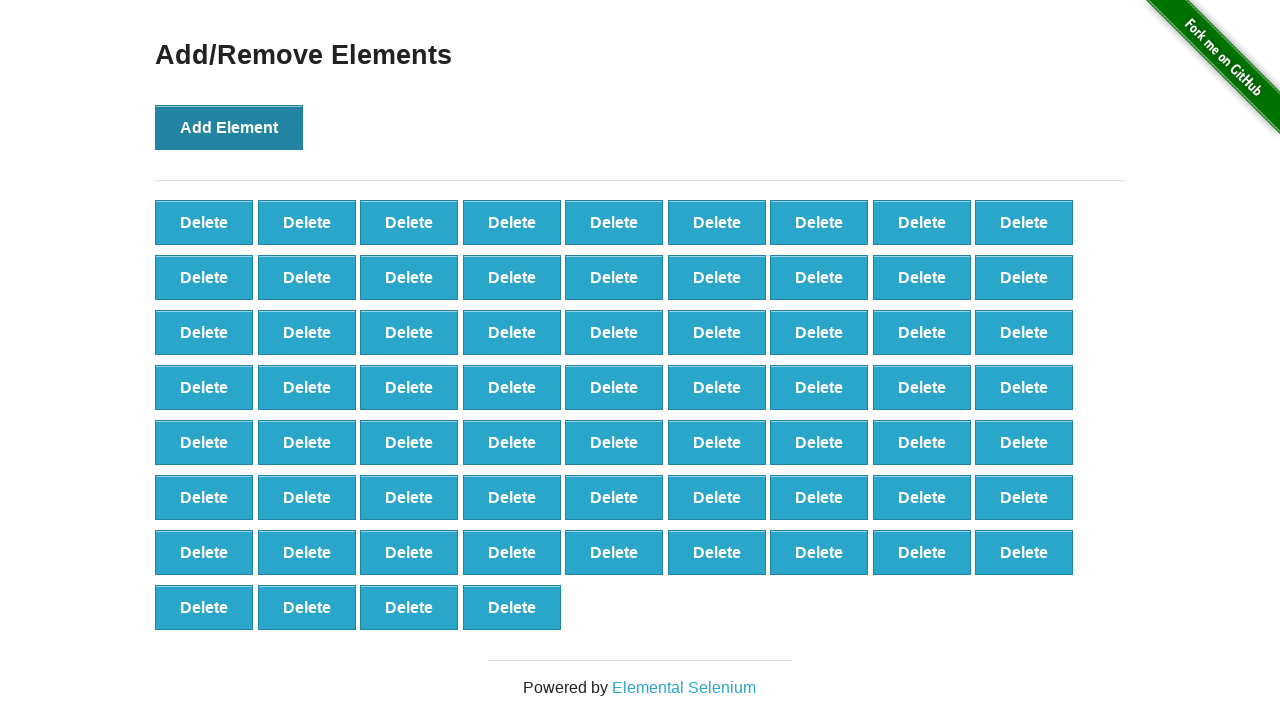

Created button 68 of 70 at (229, 127) on xpath=//button[@onclick='addElement()']
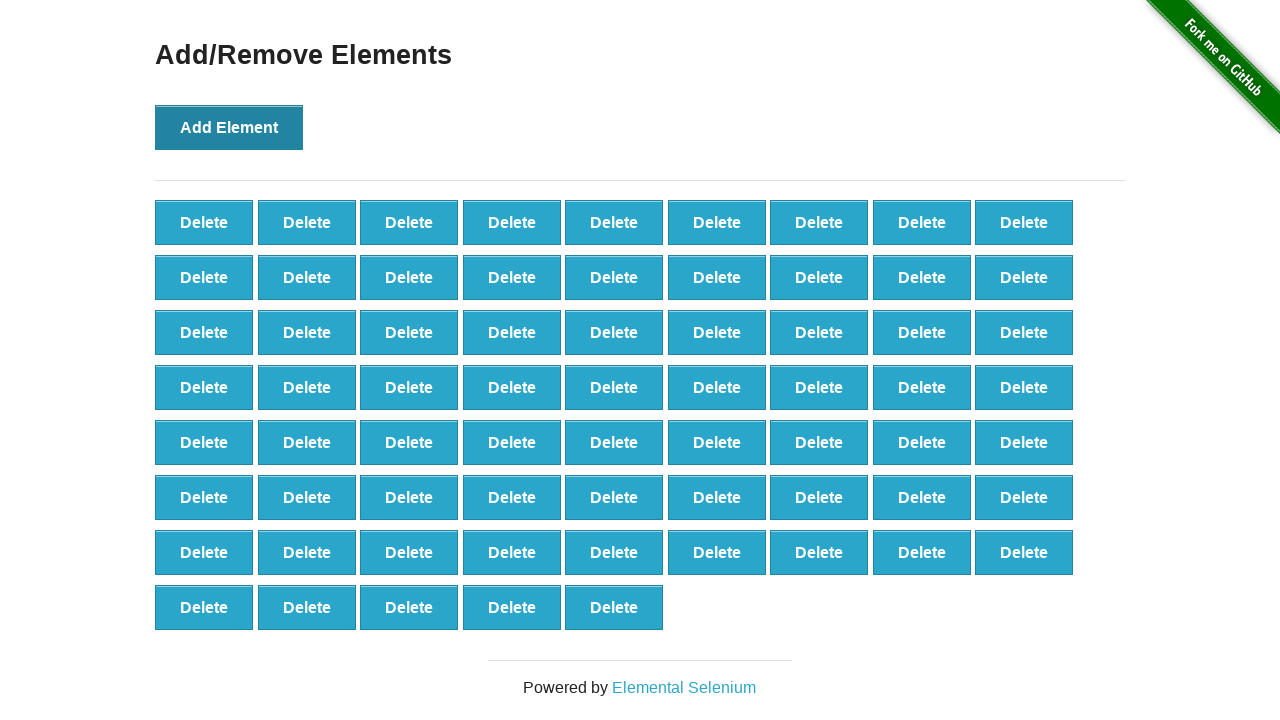

Created button 69 of 70 at (229, 127) on xpath=//button[@onclick='addElement()']
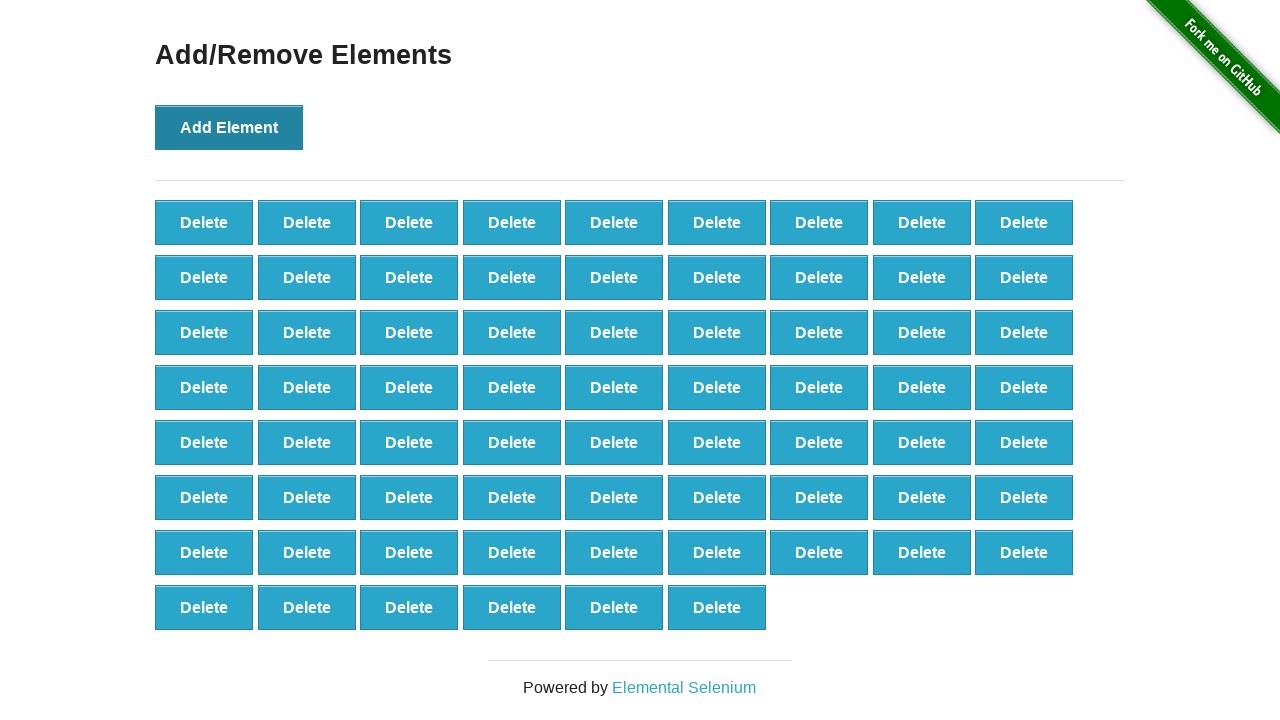

Created button 70 of 70 at (229, 127) on xpath=//button[@onclick='addElement()']
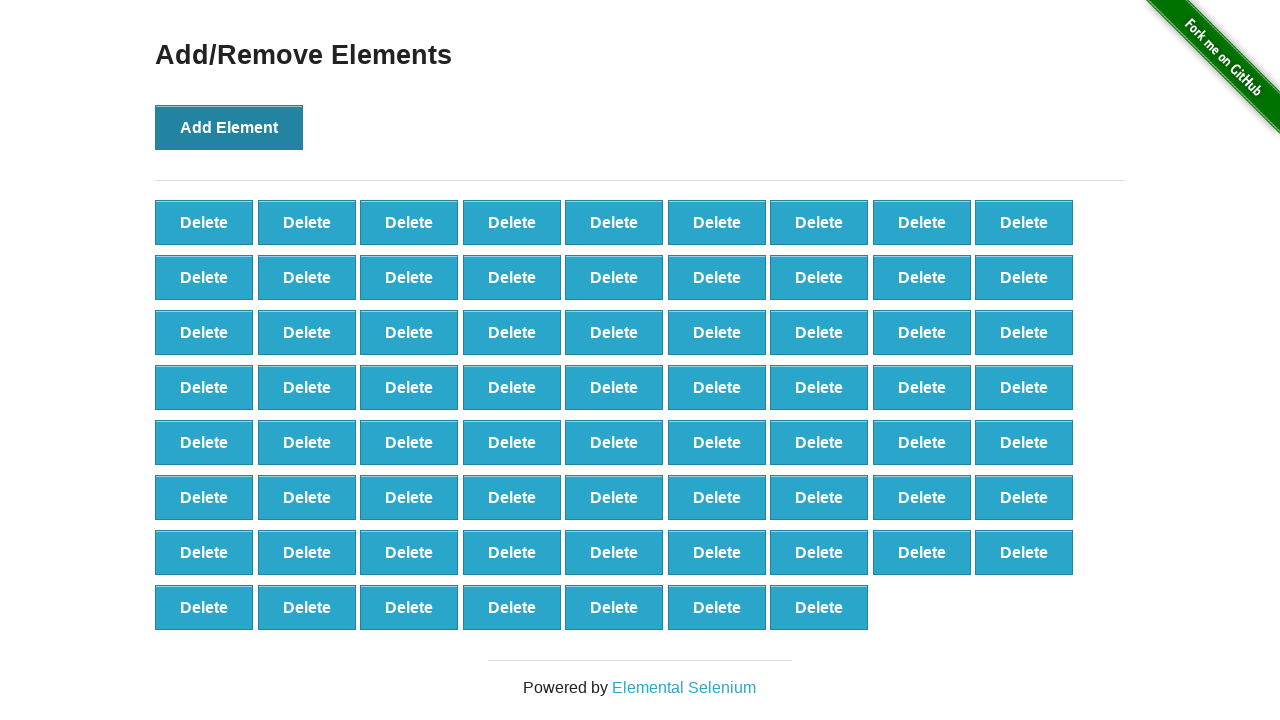

Counted 70 delete buttons before deletion
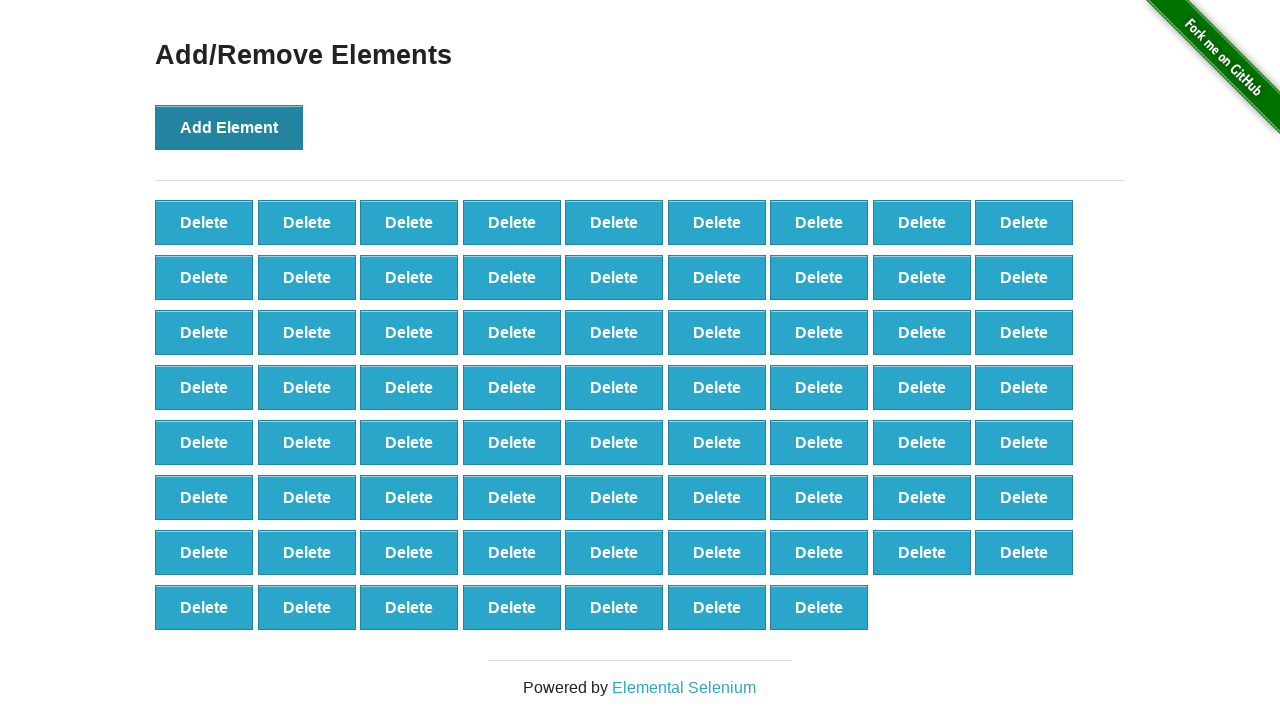

Deleted button 1 of 50 at (204, 222) on [onclick='deleteElement()'] >> nth=0
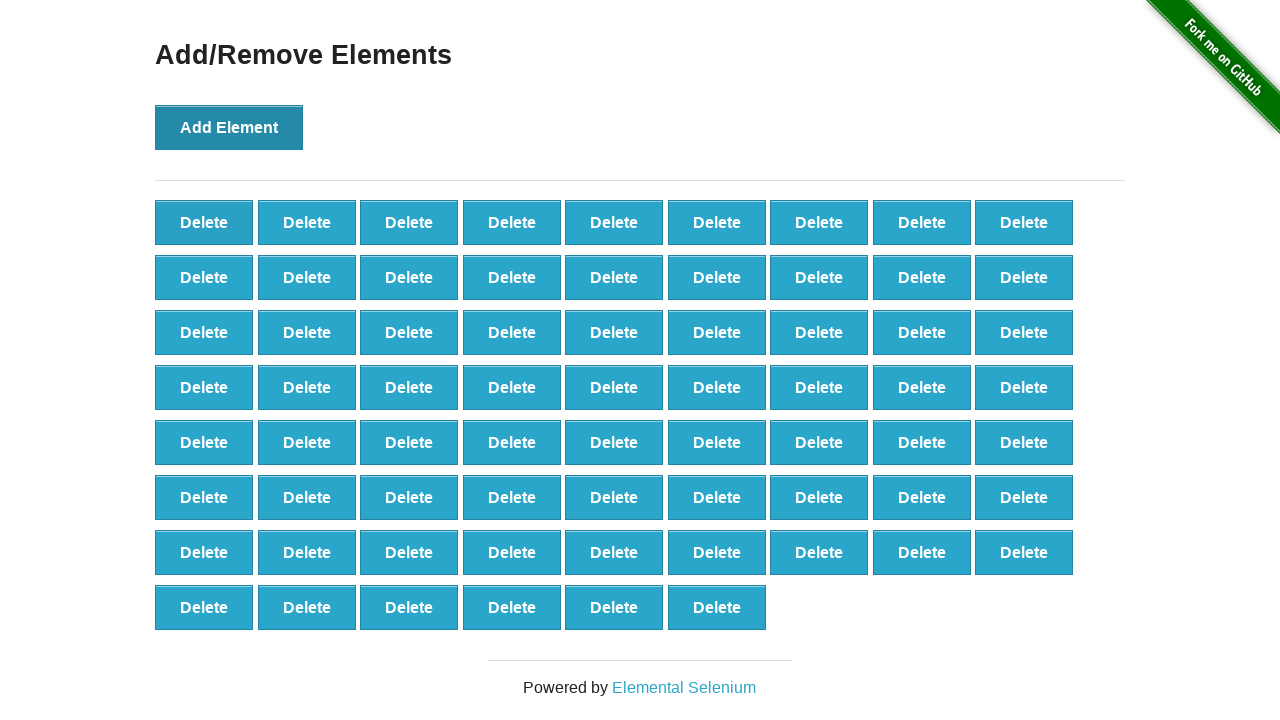

Deleted button 2 of 50 at (204, 222) on [onclick='deleteElement()'] >> nth=0
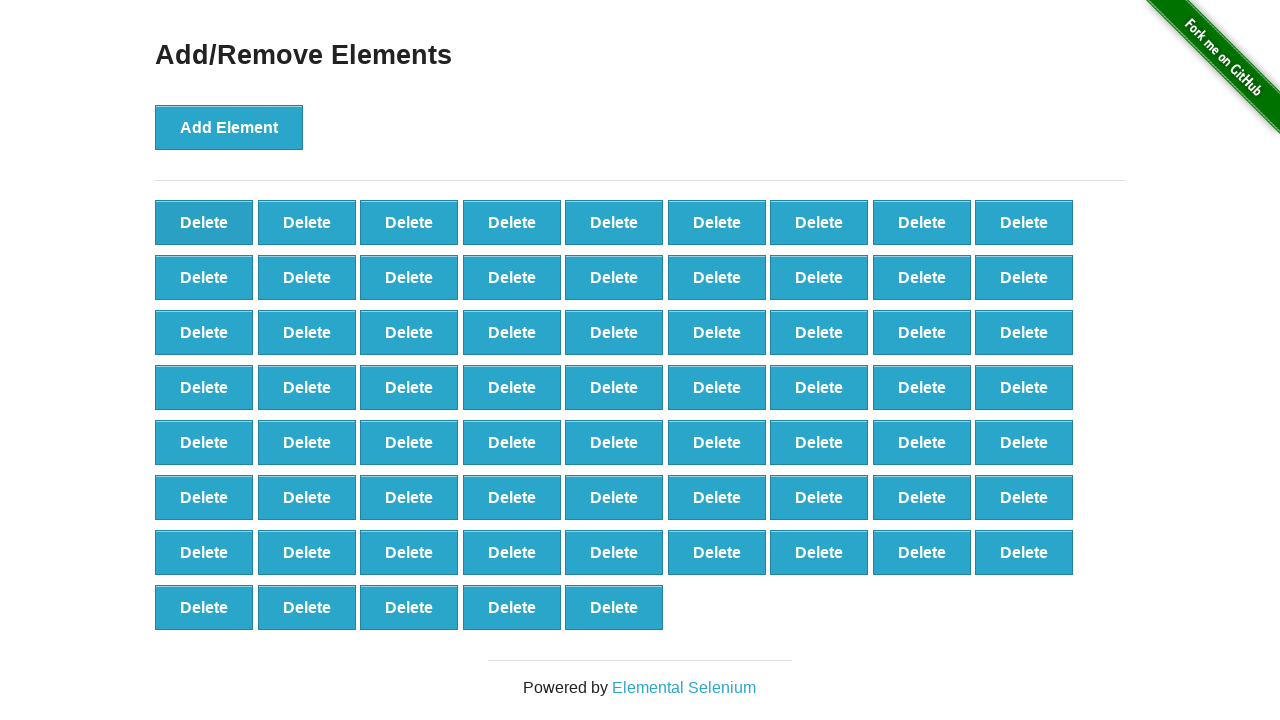

Deleted button 3 of 50 at (204, 222) on [onclick='deleteElement()'] >> nth=0
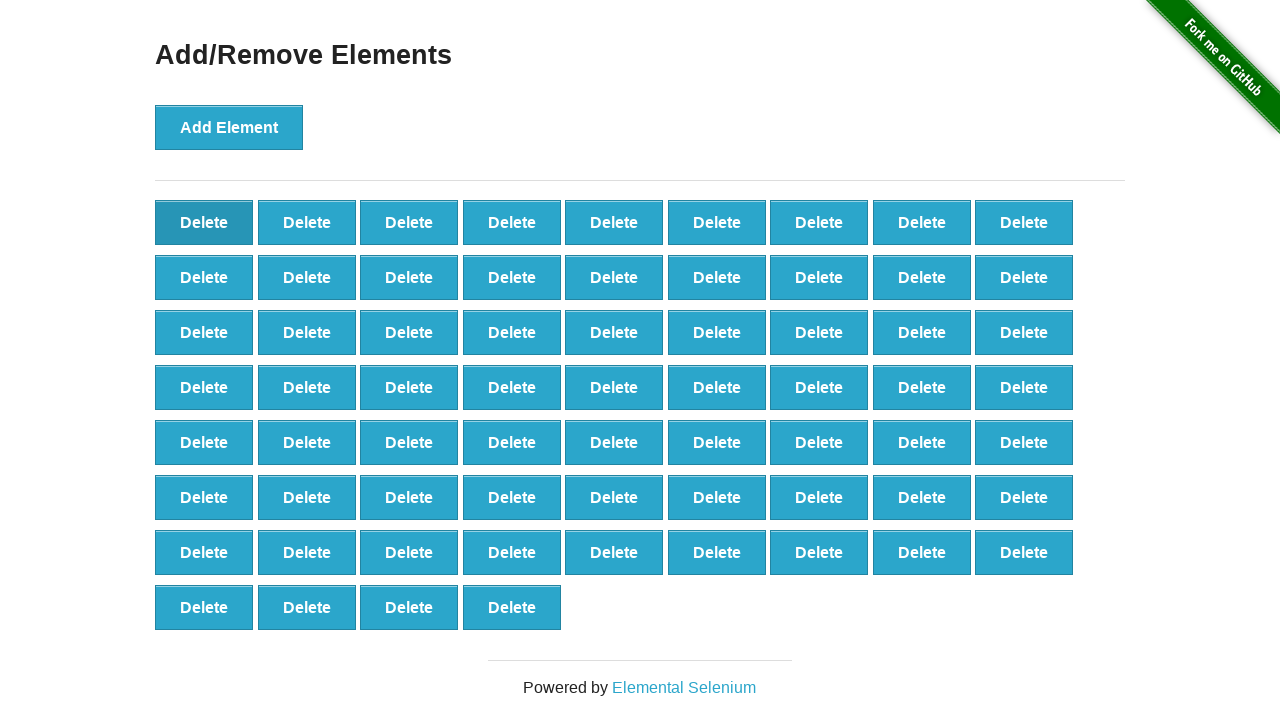

Deleted button 4 of 50 at (204, 222) on [onclick='deleteElement()'] >> nth=0
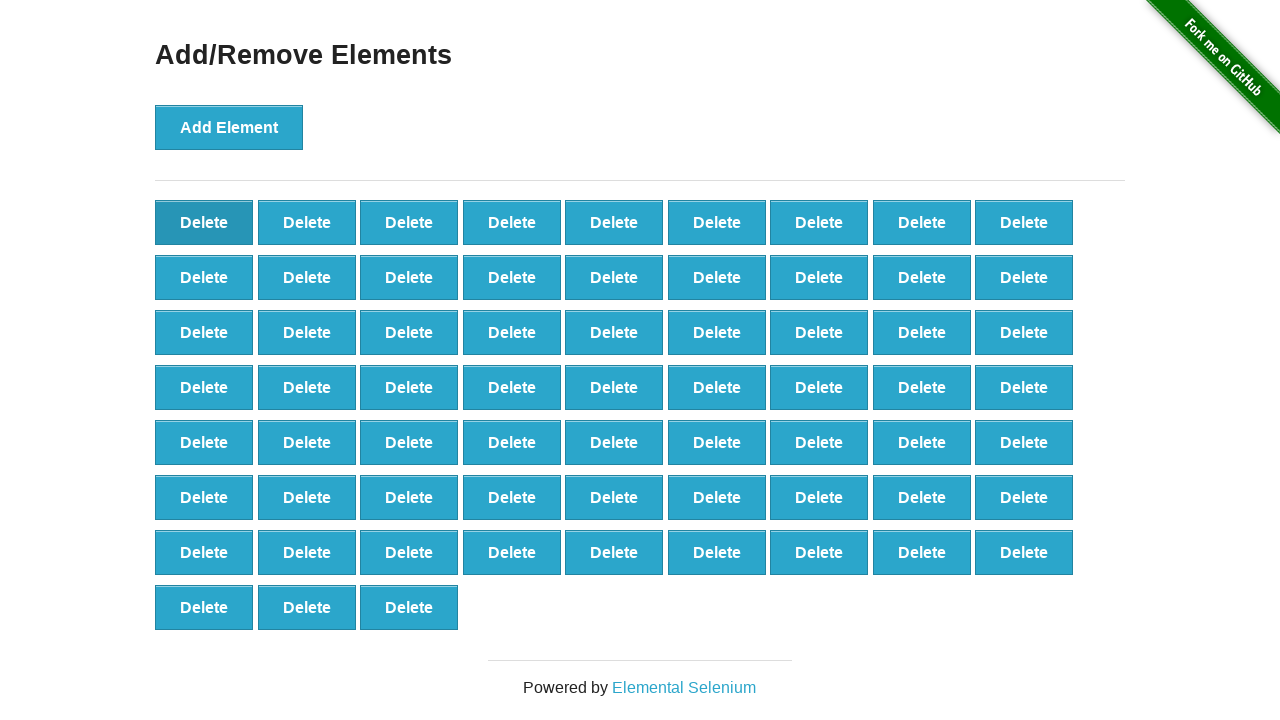

Deleted button 5 of 50 at (204, 222) on [onclick='deleteElement()'] >> nth=0
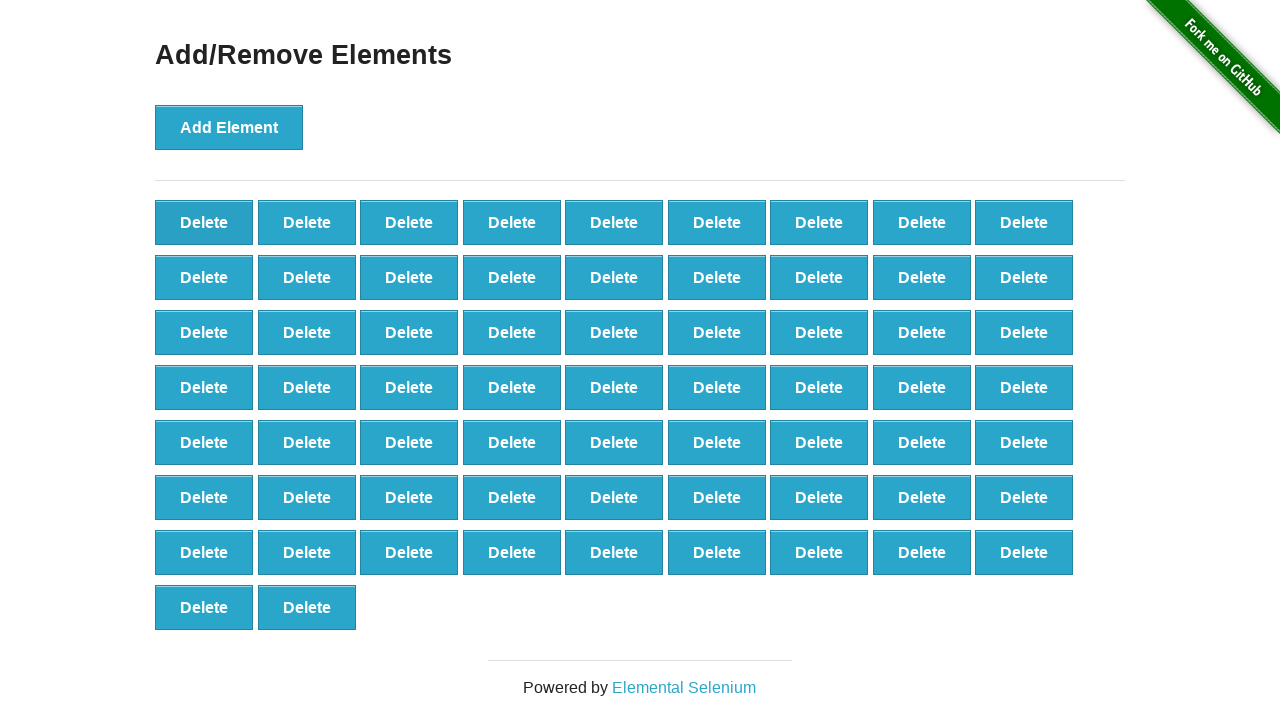

Deleted button 6 of 50 at (204, 222) on [onclick='deleteElement()'] >> nth=0
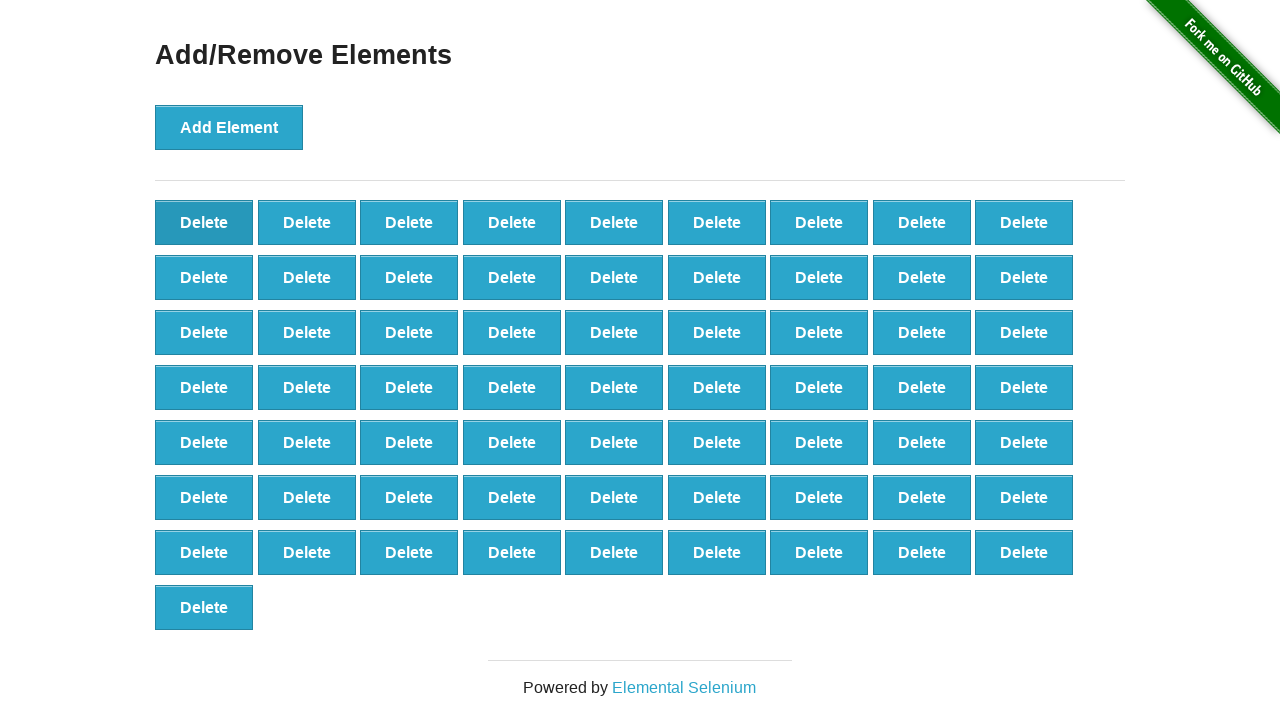

Deleted button 7 of 50 at (204, 222) on [onclick='deleteElement()'] >> nth=0
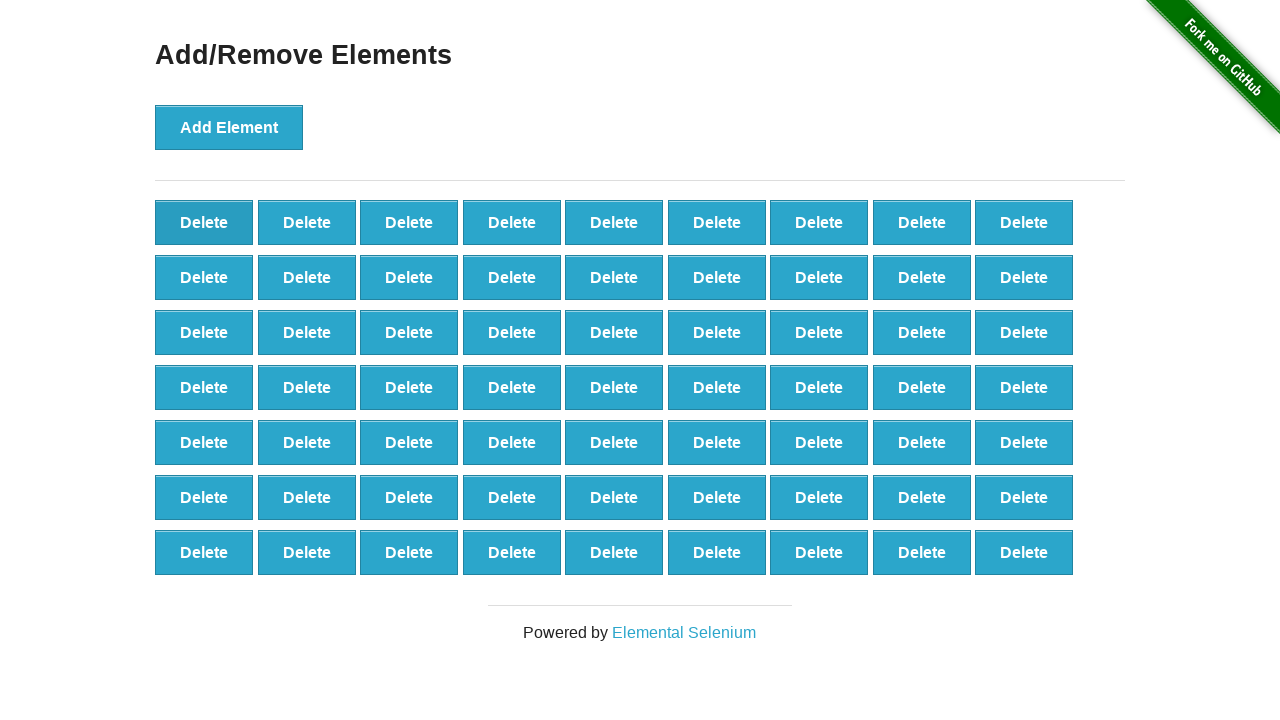

Deleted button 8 of 50 at (204, 222) on [onclick='deleteElement()'] >> nth=0
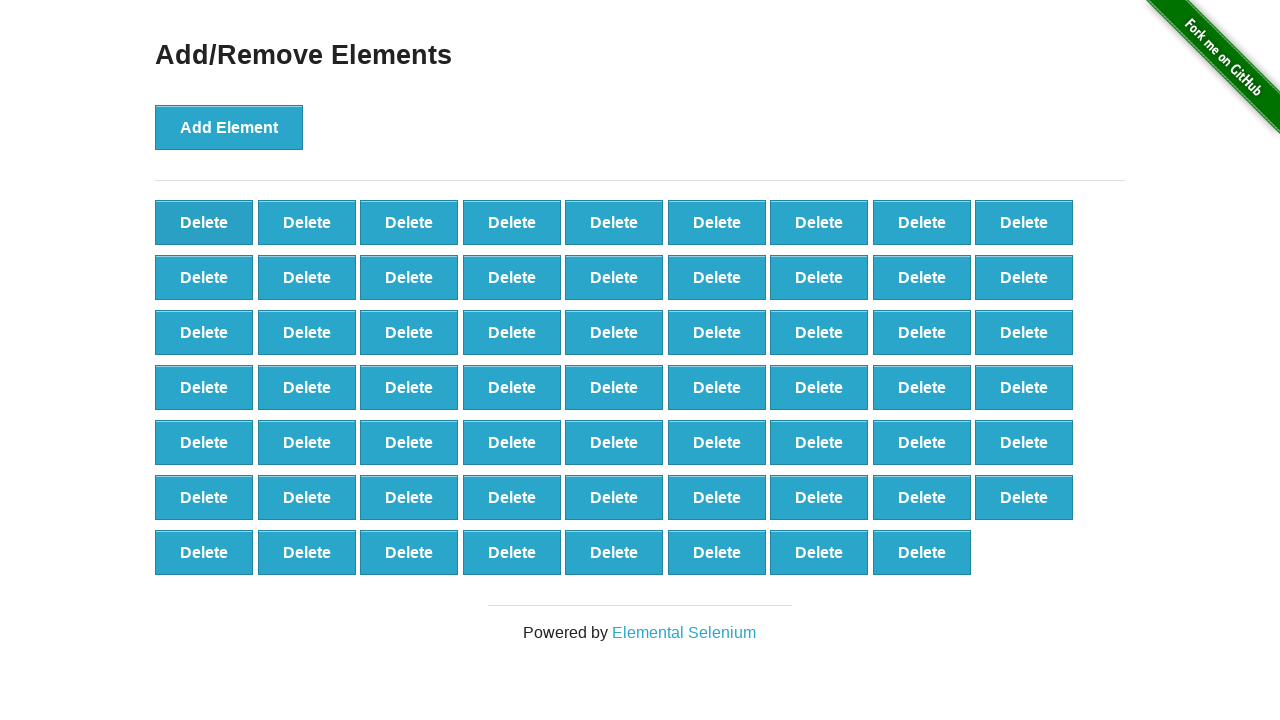

Deleted button 9 of 50 at (204, 222) on [onclick='deleteElement()'] >> nth=0
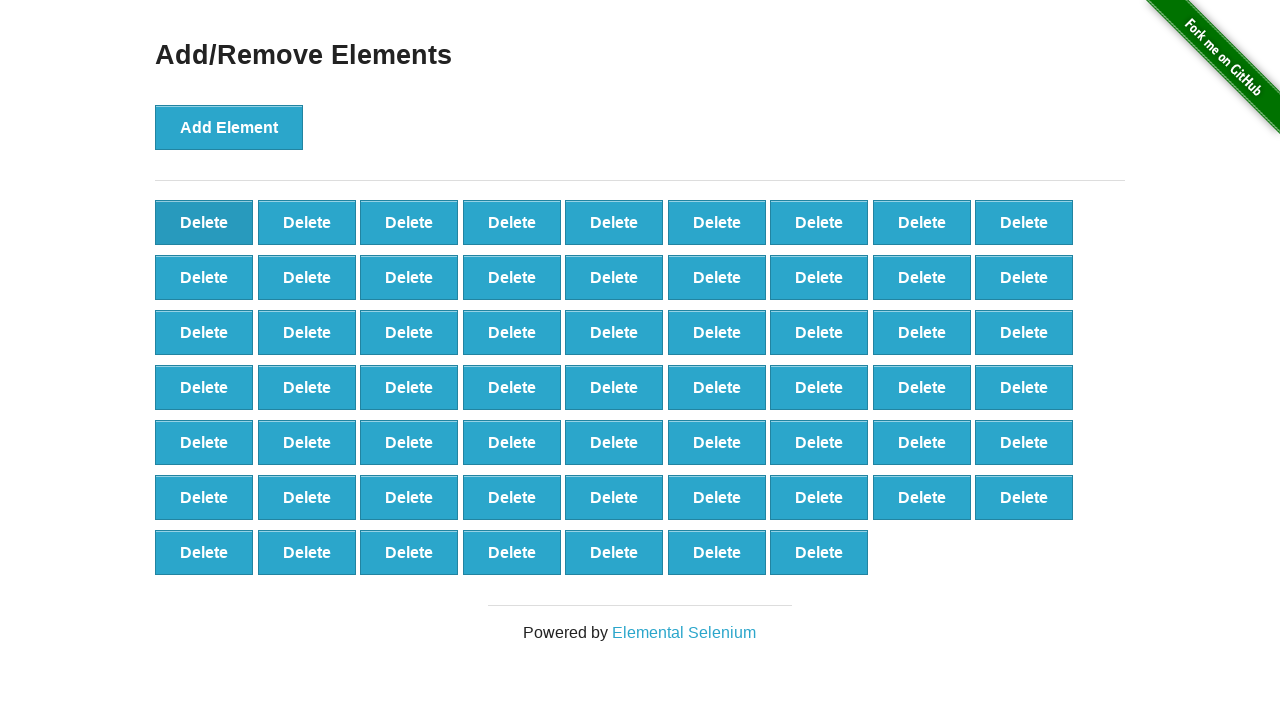

Deleted button 10 of 50 at (204, 222) on [onclick='deleteElement()'] >> nth=0
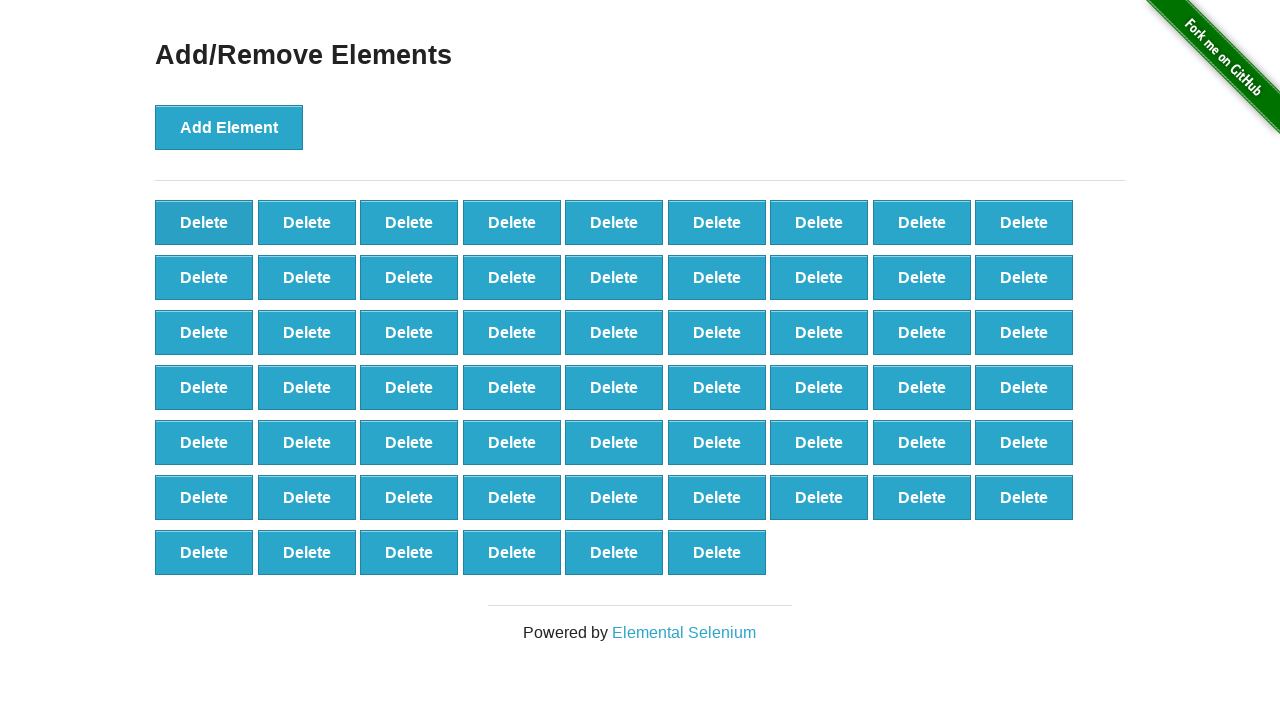

Deleted button 11 of 50 at (204, 222) on [onclick='deleteElement()'] >> nth=0
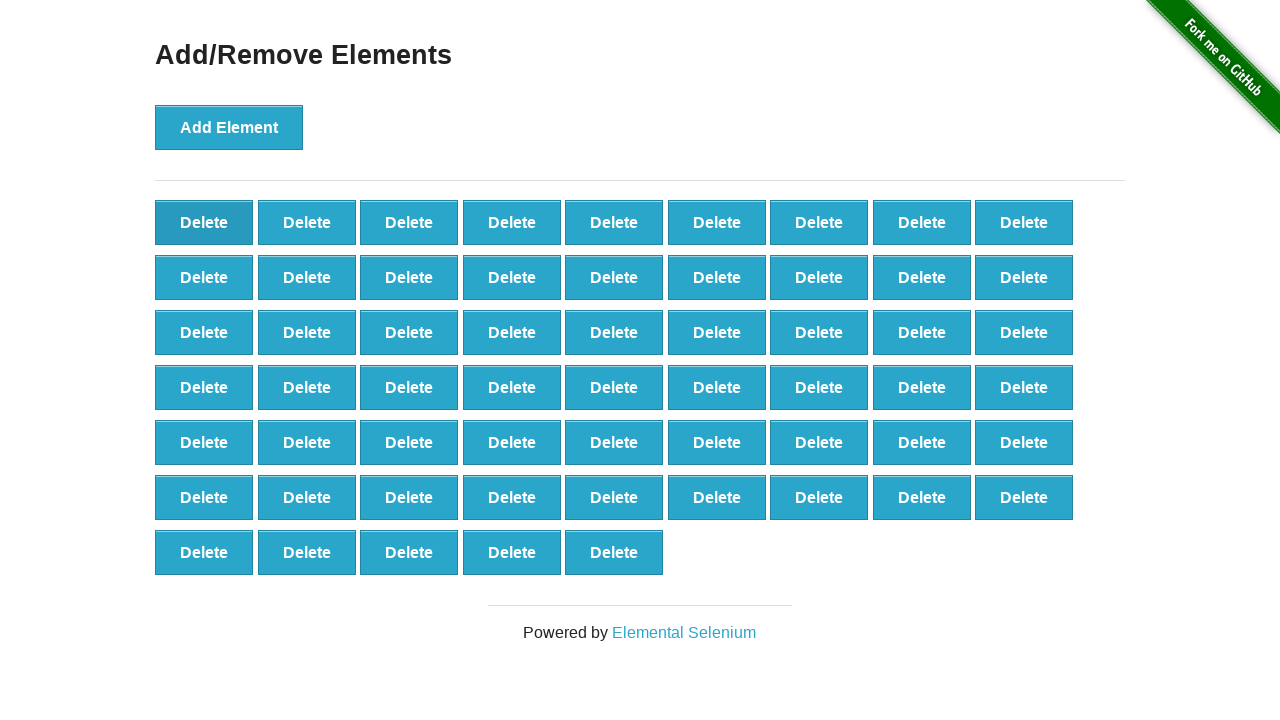

Deleted button 12 of 50 at (204, 222) on [onclick='deleteElement()'] >> nth=0
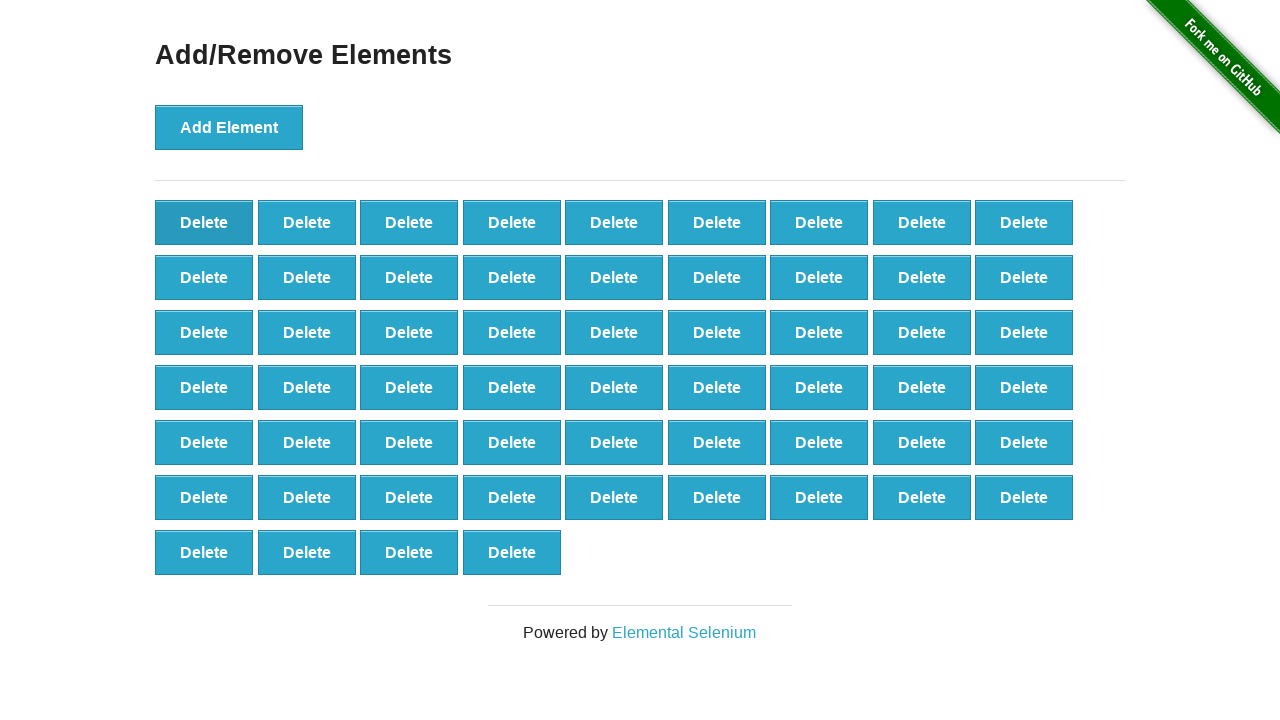

Deleted button 13 of 50 at (204, 222) on [onclick='deleteElement()'] >> nth=0
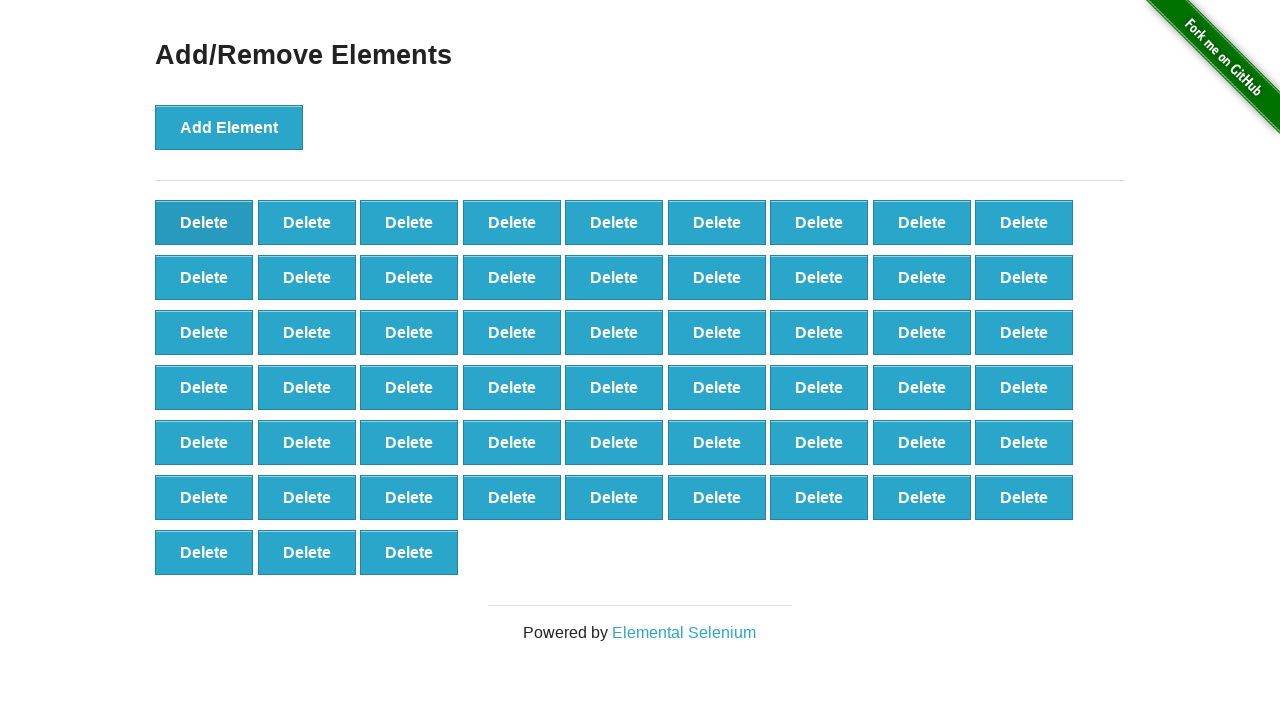

Deleted button 14 of 50 at (204, 222) on [onclick='deleteElement()'] >> nth=0
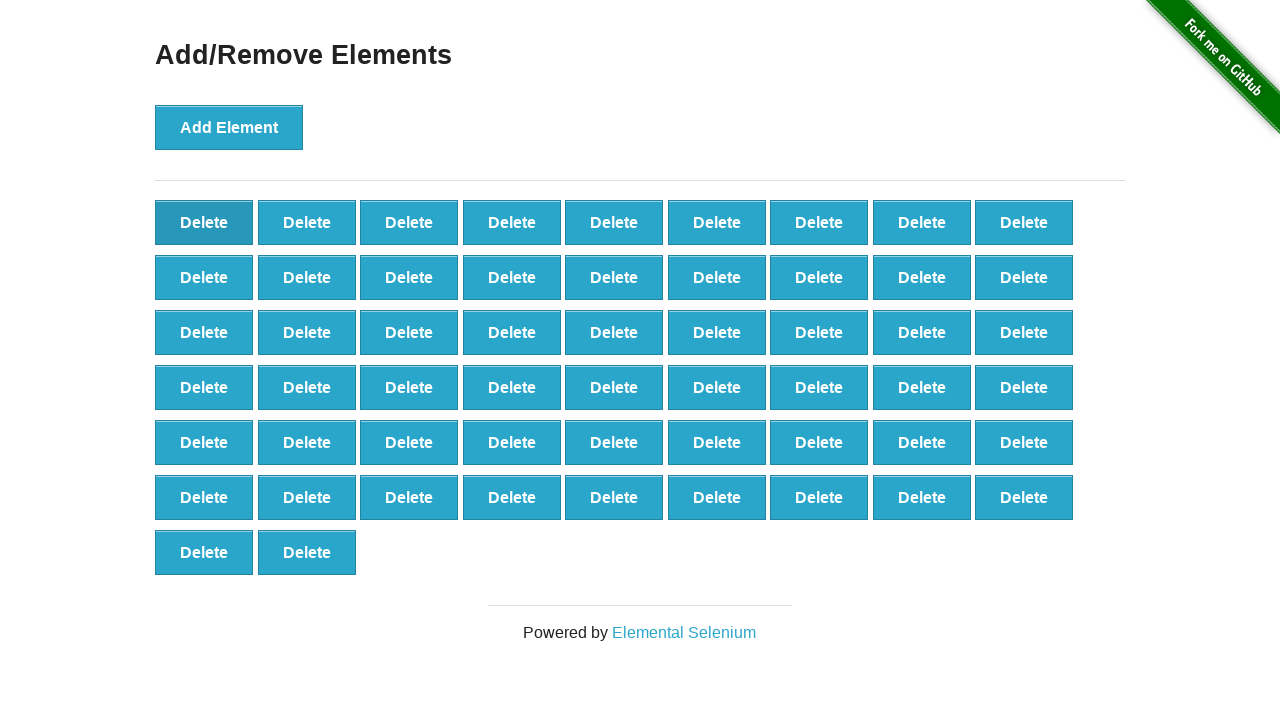

Deleted button 15 of 50 at (204, 222) on [onclick='deleteElement()'] >> nth=0
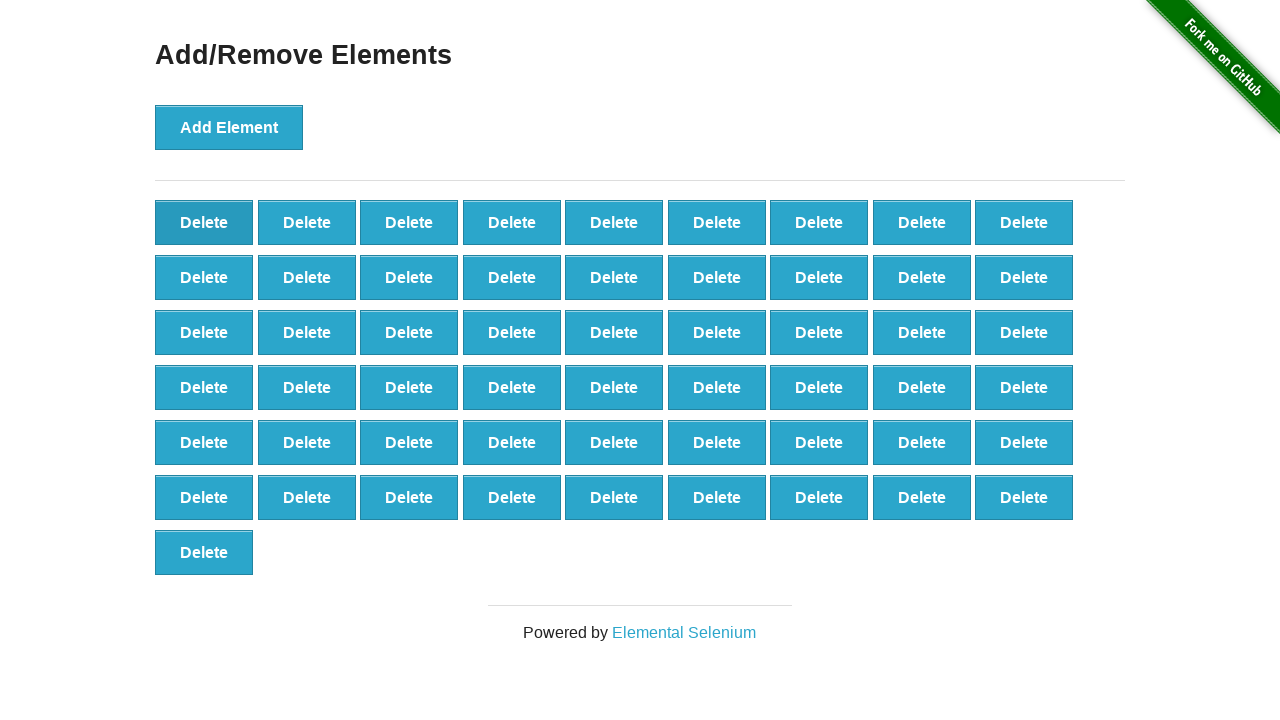

Deleted button 16 of 50 at (204, 222) on [onclick='deleteElement()'] >> nth=0
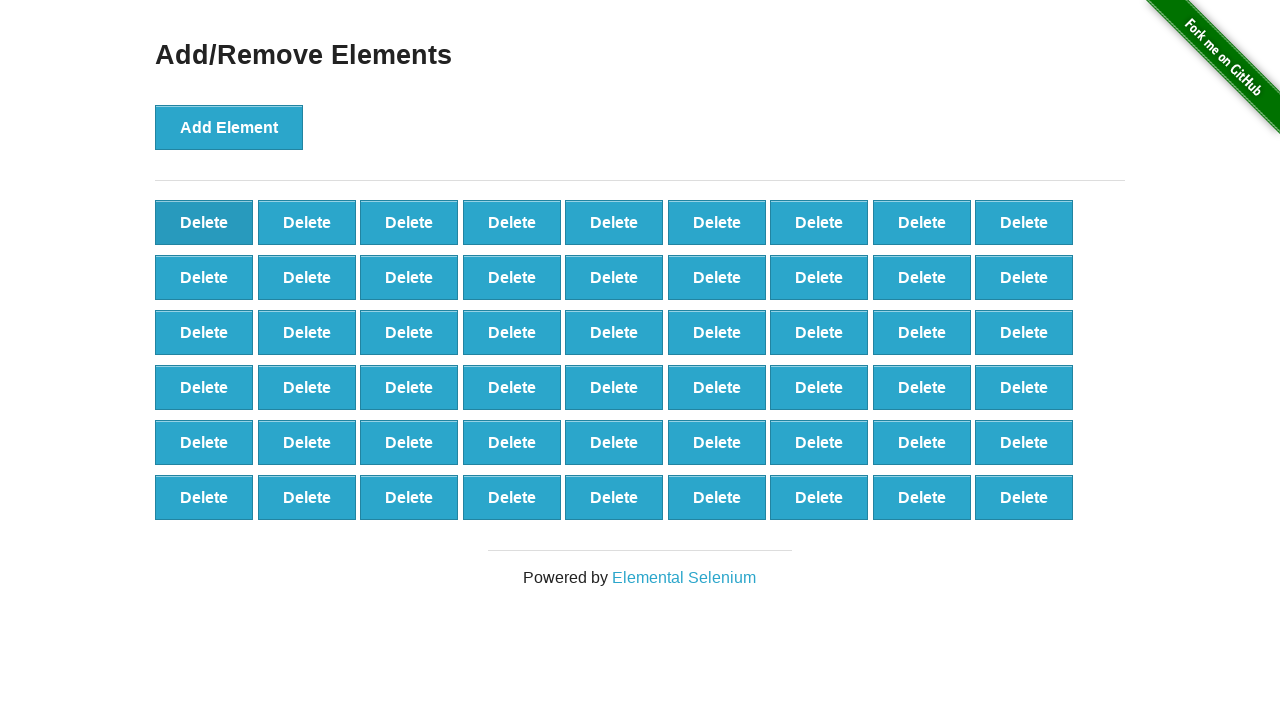

Deleted button 17 of 50 at (204, 222) on [onclick='deleteElement()'] >> nth=0
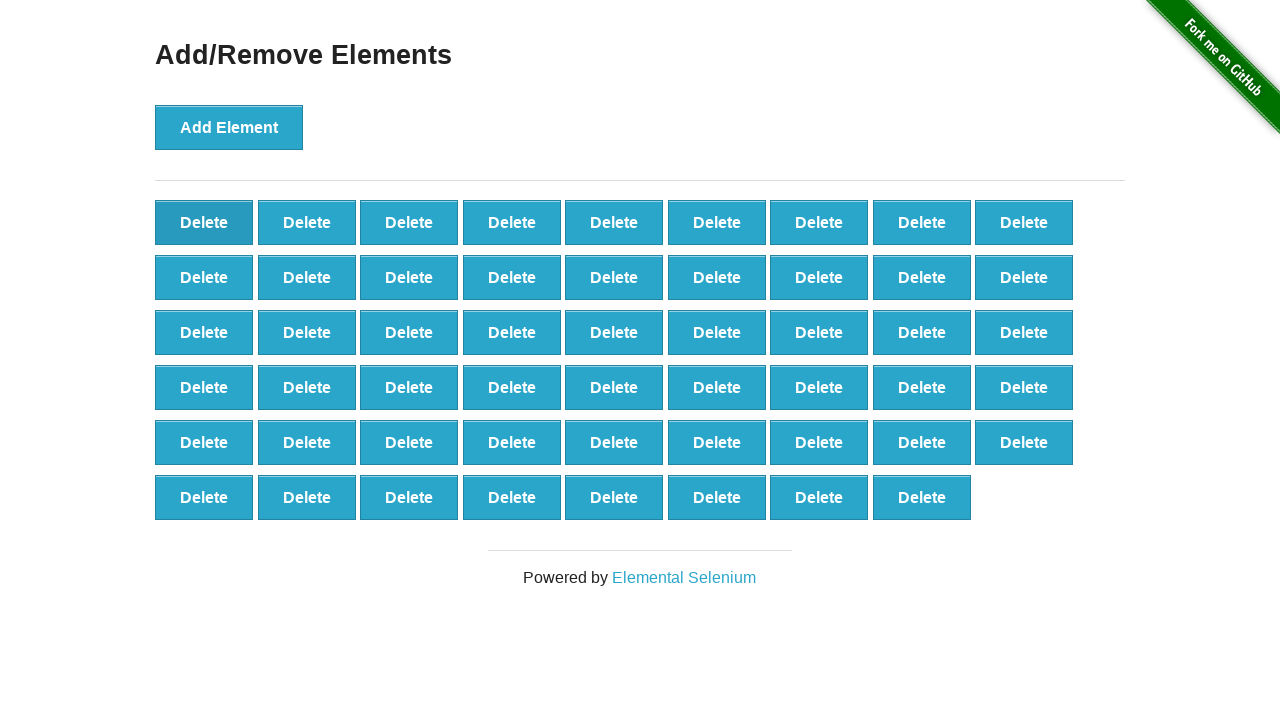

Deleted button 18 of 50 at (204, 222) on [onclick='deleteElement()'] >> nth=0
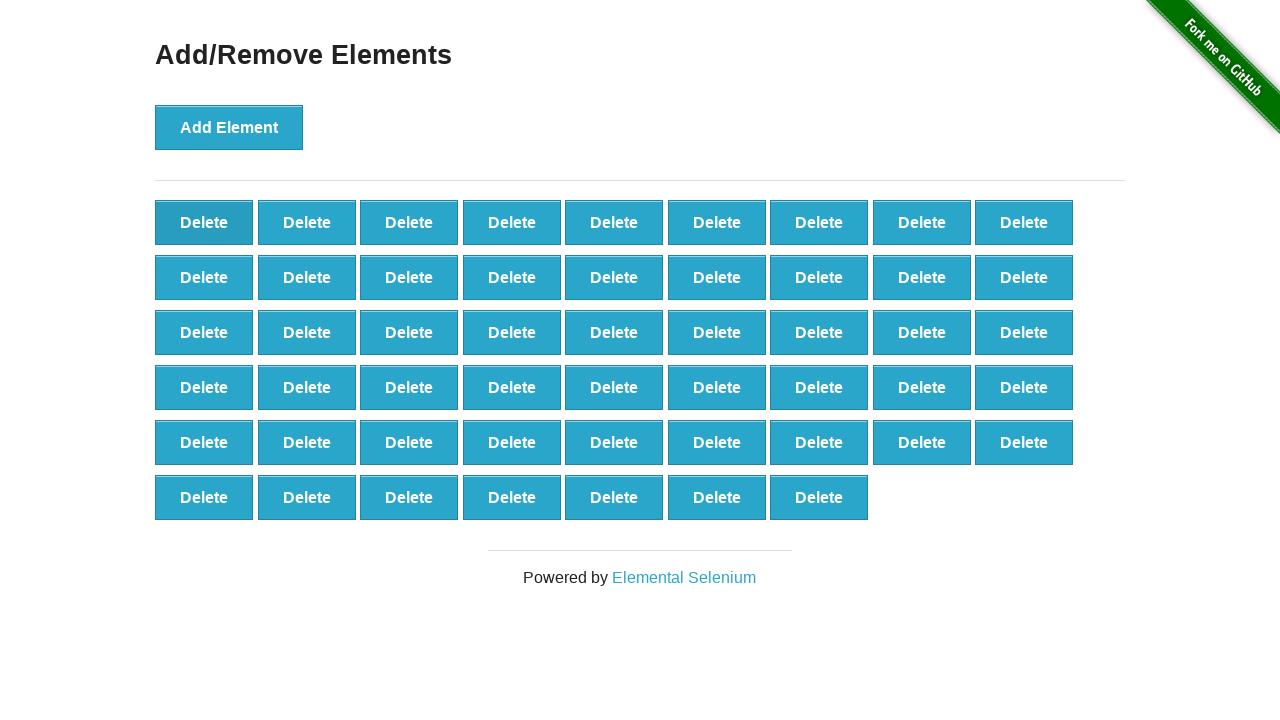

Deleted button 19 of 50 at (204, 222) on [onclick='deleteElement()'] >> nth=0
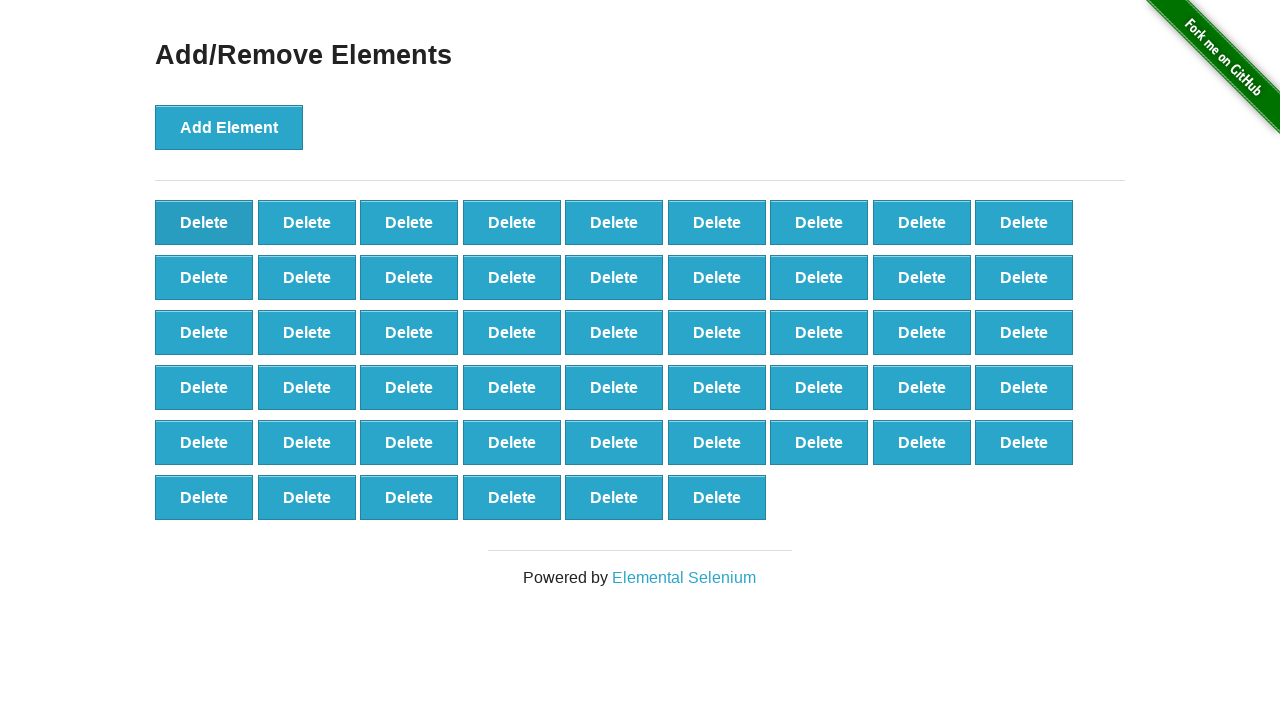

Deleted button 20 of 50 at (204, 222) on [onclick='deleteElement()'] >> nth=0
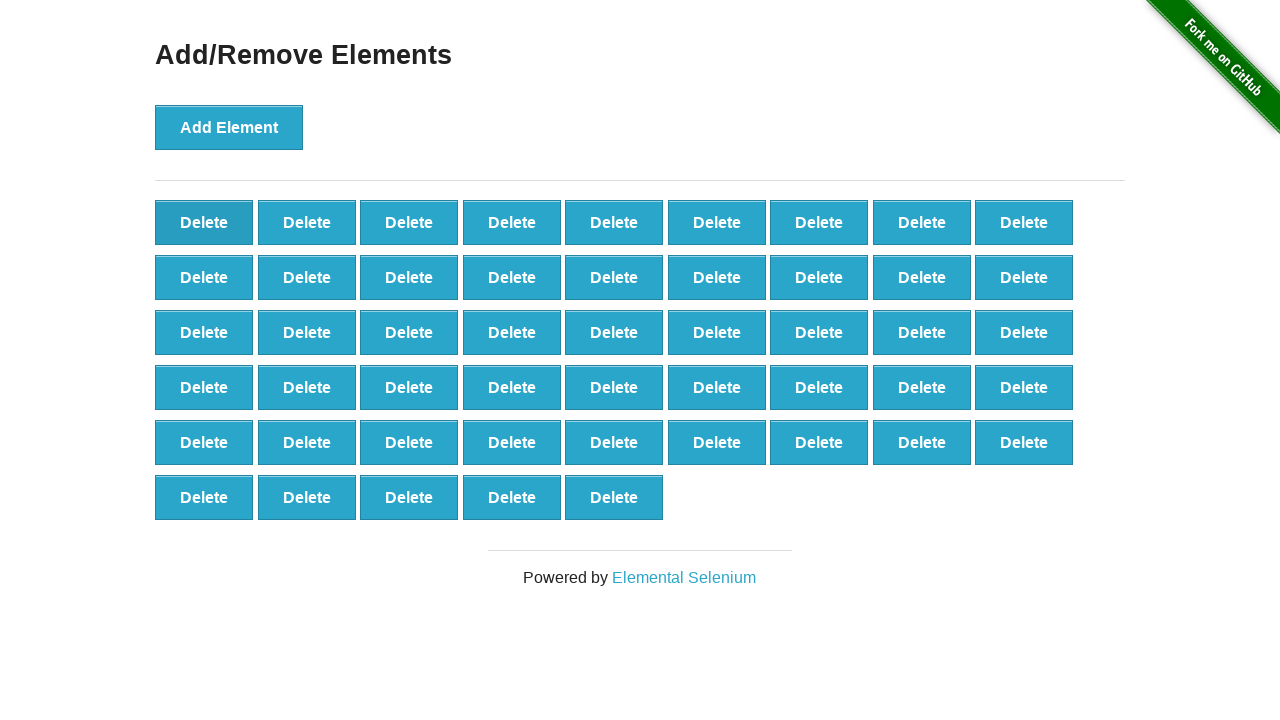

Deleted button 21 of 50 at (204, 222) on [onclick='deleteElement()'] >> nth=0
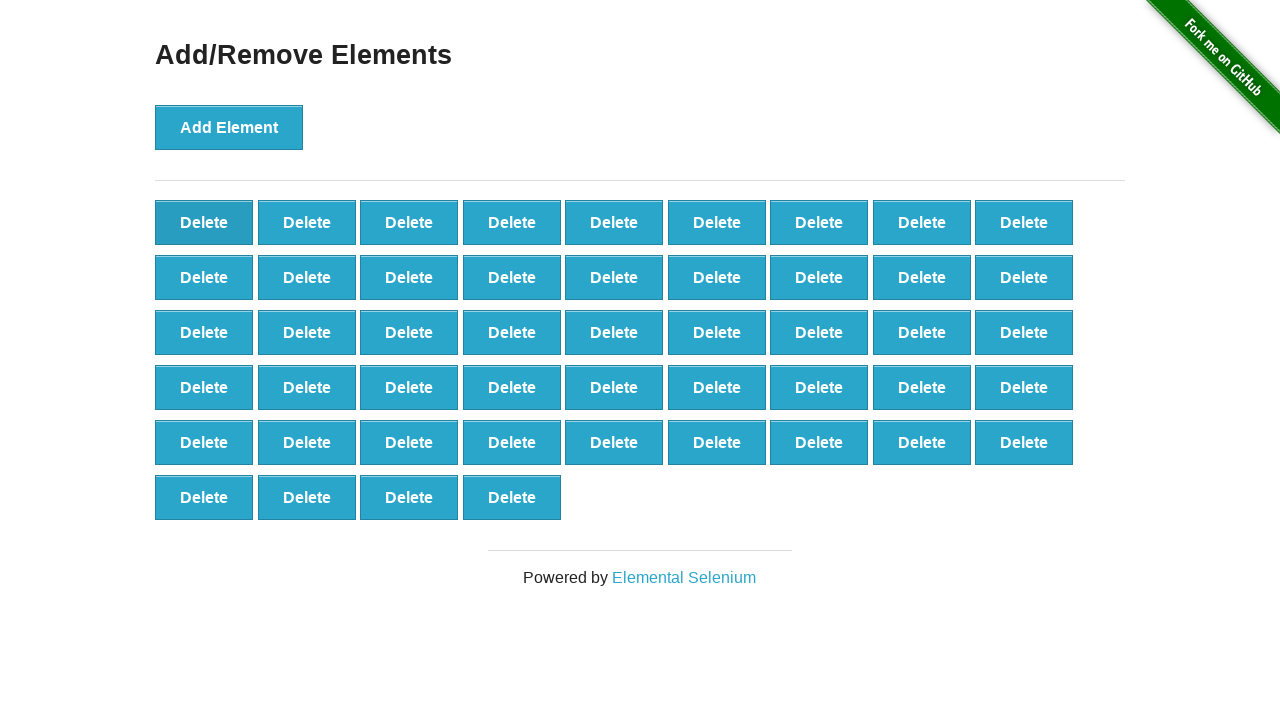

Deleted button 22 of 50 at (204, 222) on [onclick='deleteElement()'] >> nth=0
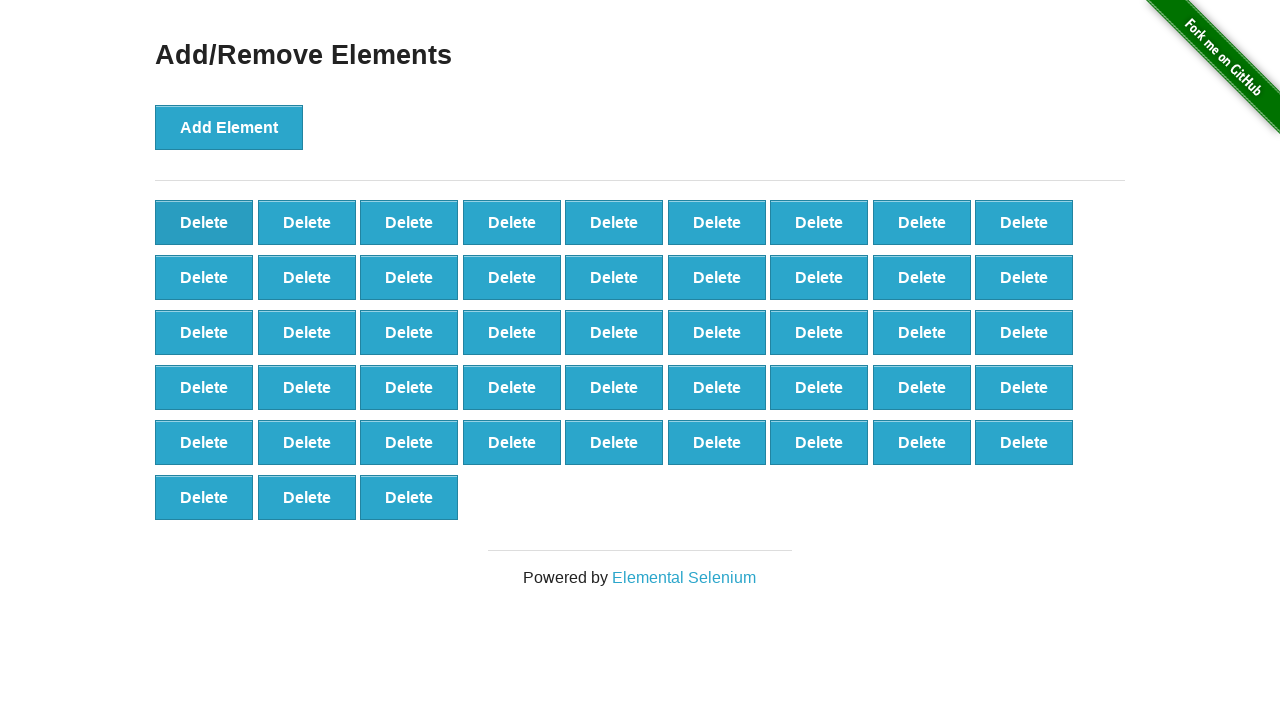

Deleted button 23 of 50 at (204, 222) on [onclick='deleteElement()'] >> nth=0
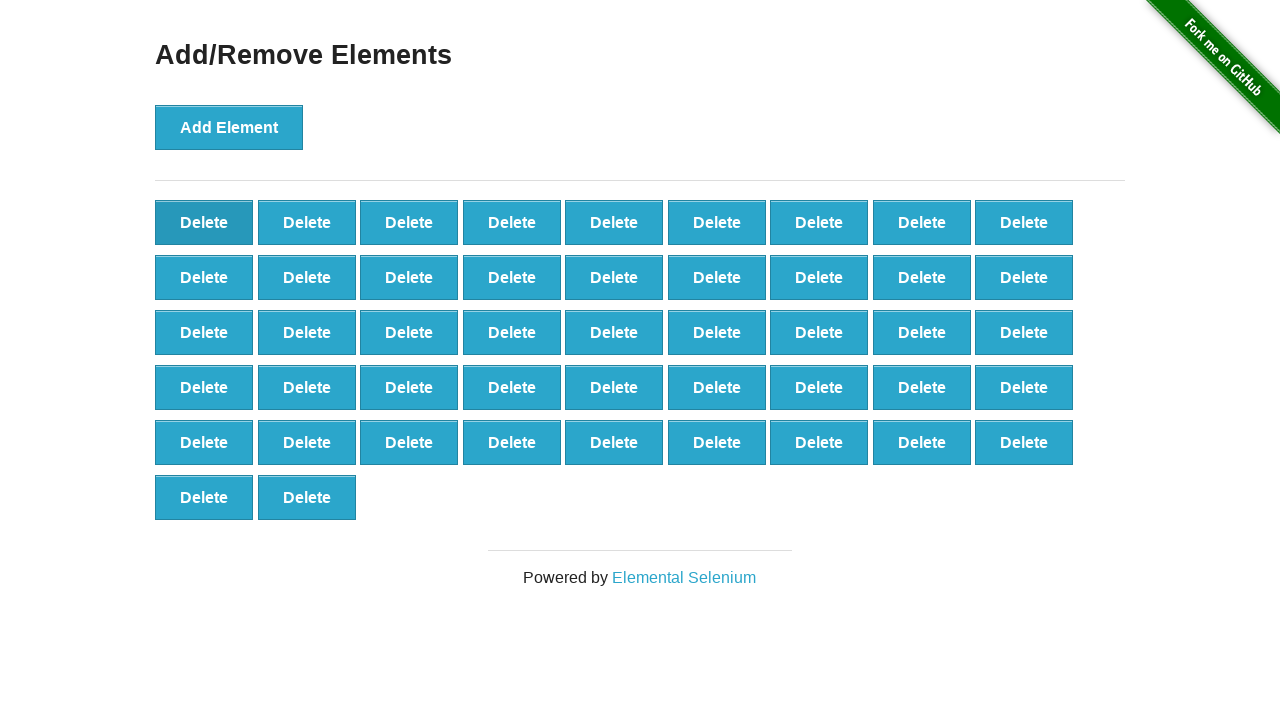

Deleted button 24 of 50 at (204, 222) on [onclick='deleteElement()'] >> nth=0
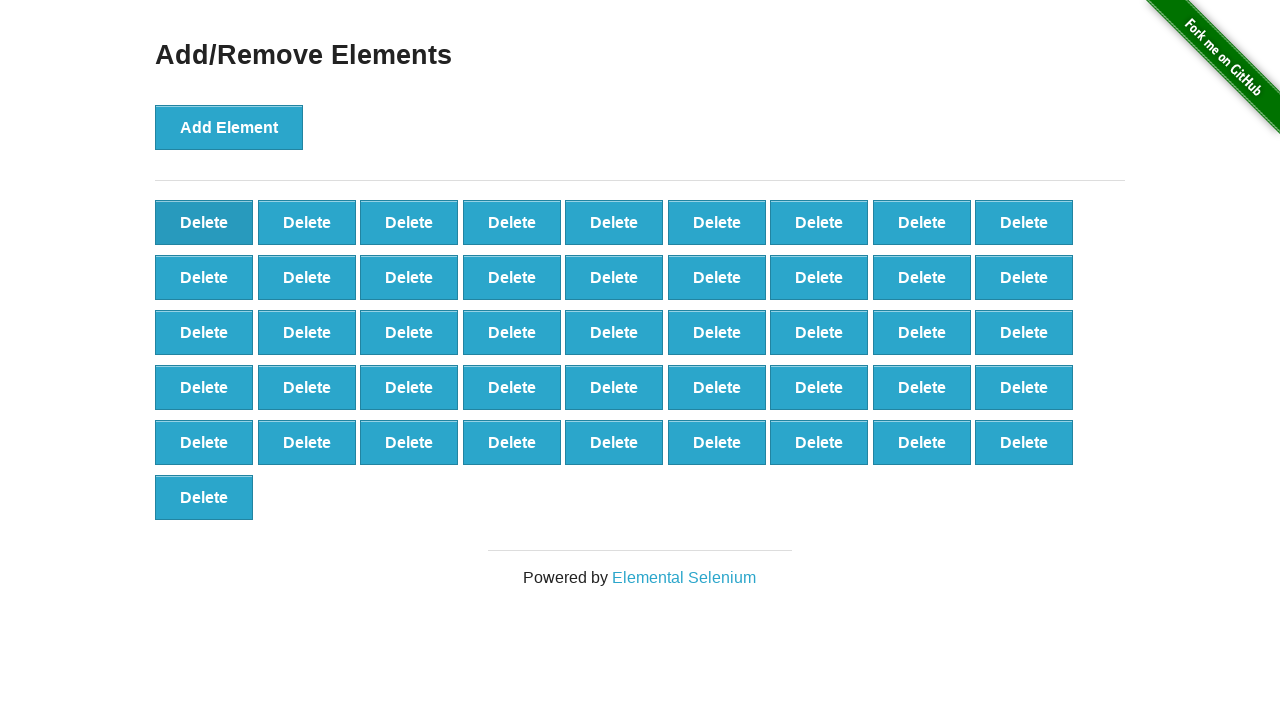

Deleted button 25 of 50 at (204, 222) on [onclick='deleteElement()'] >> nth=0
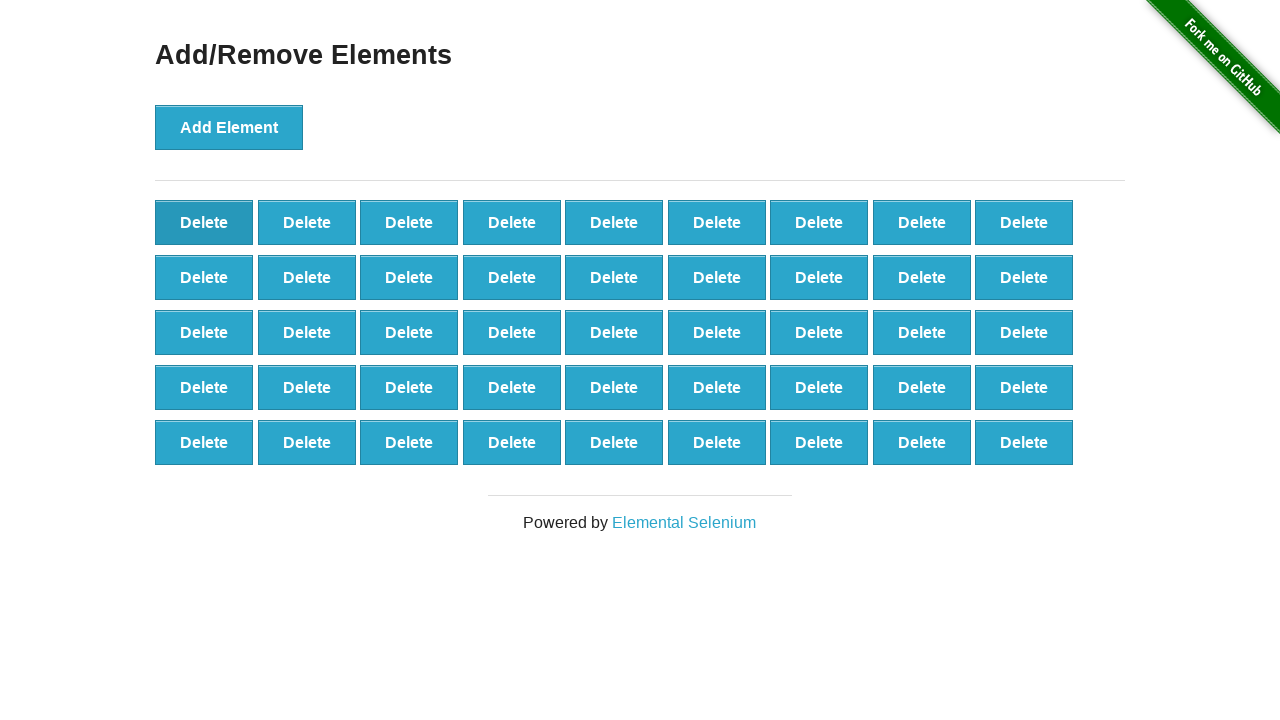

Deleted button 26 of 50 at (204, 222) on [onclick='deleteElement()'] >> nth=0
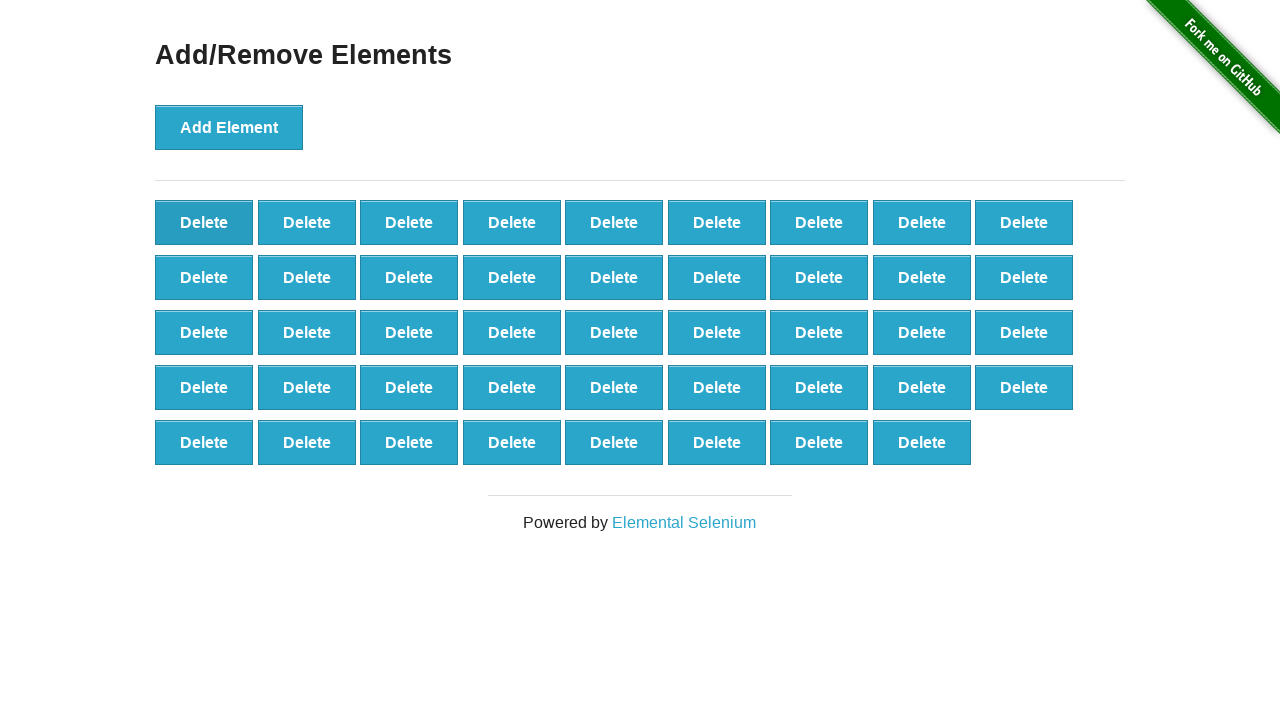

Deleted button 27 of 50 at (204, 222) on [onclick='deleteElement()'] >> nth=0
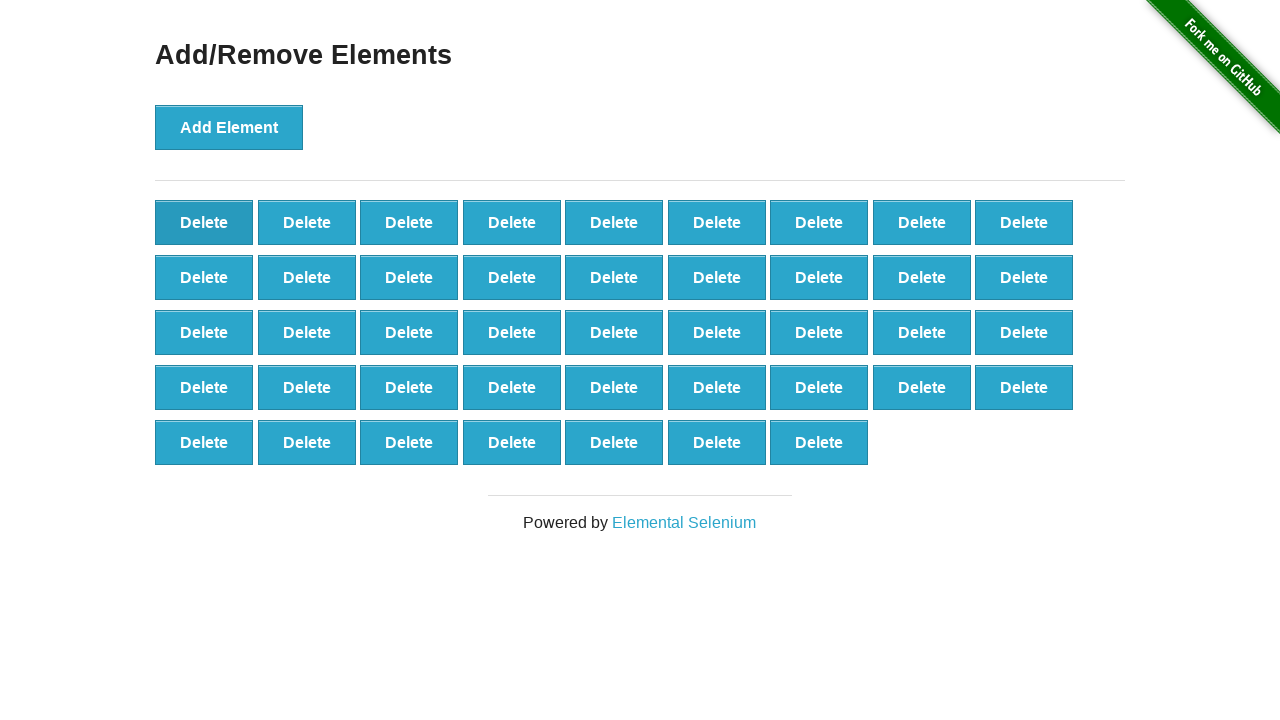

Deleted button 28 of 50 at (204, 222) on [onclick='deleteElement()'] >> nth=0
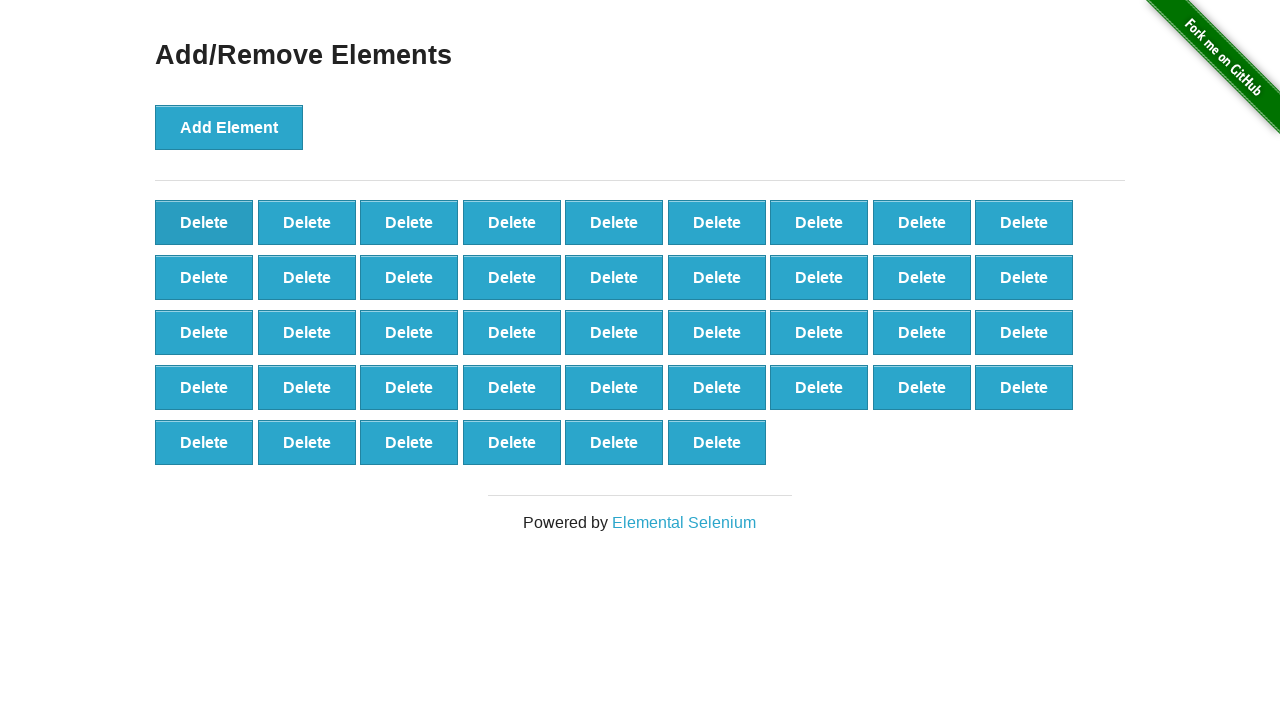

Deleted button 29 of 50 at (204, 222) on [onclick='deleteElement()'] >> nth=0
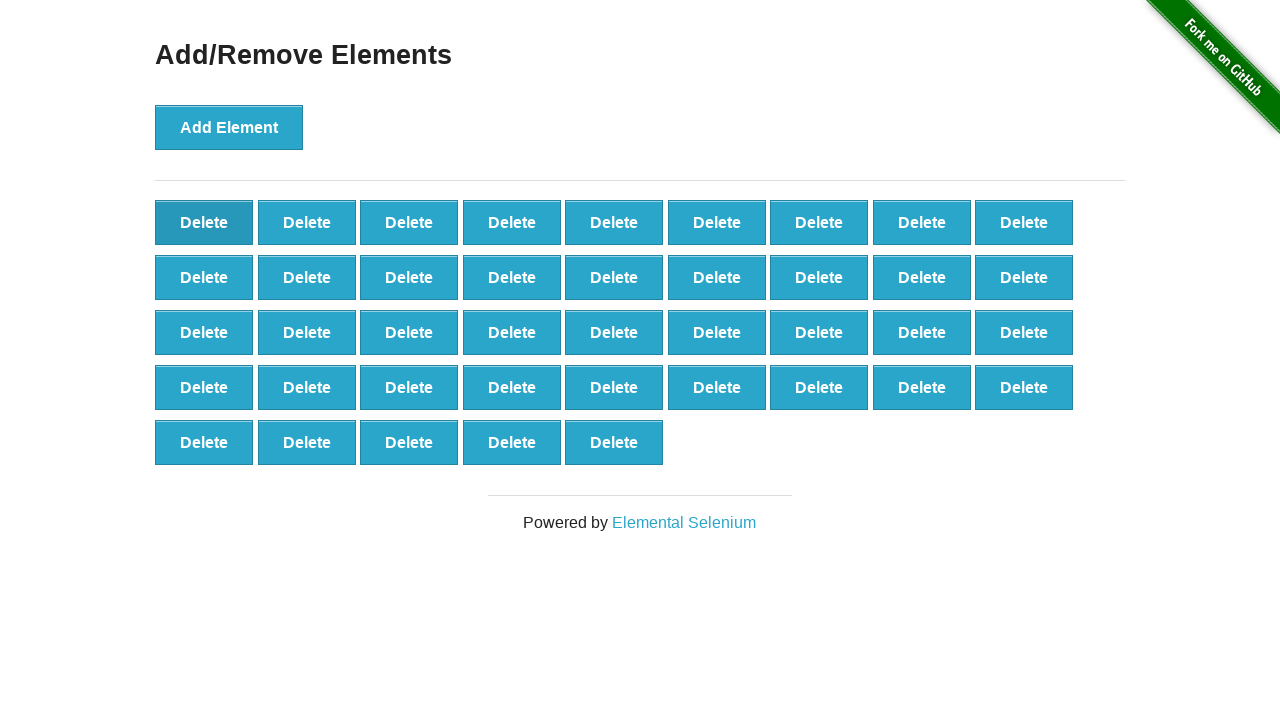

Deleted button 30 of 50 at (204, 222) on [onclick='deleteElement()'] >> nth=0
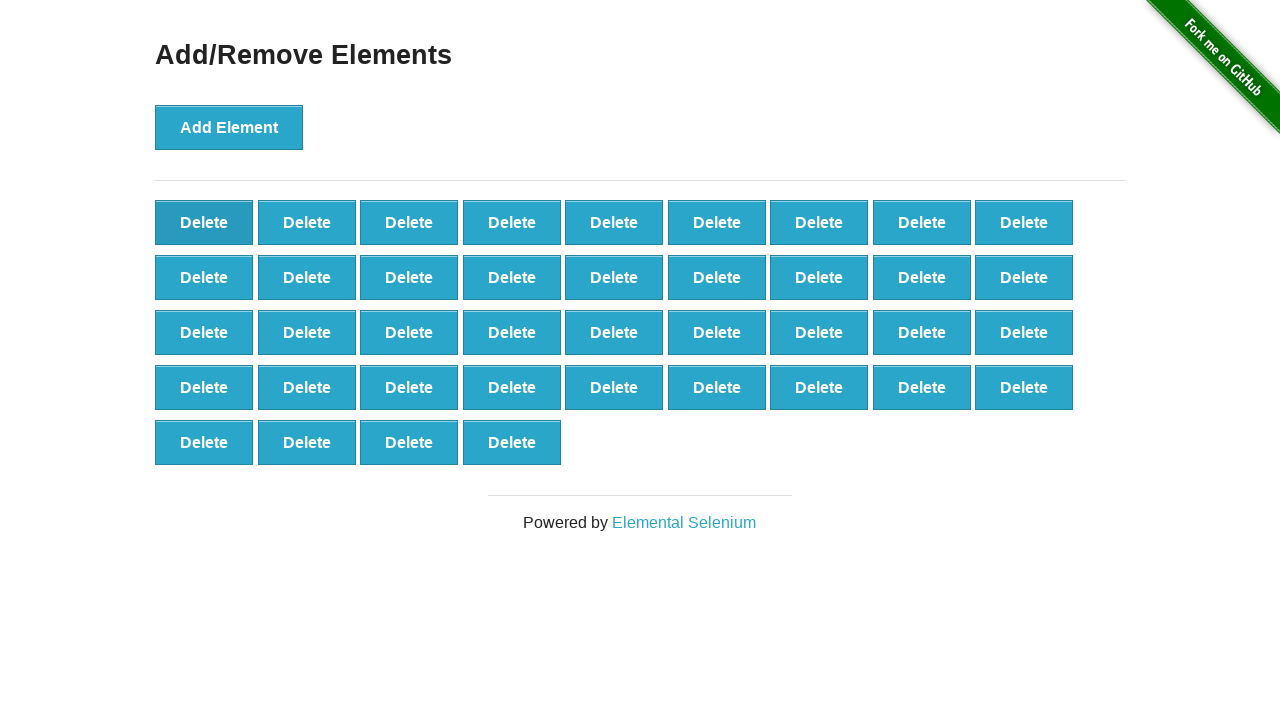

Deleted button 31 of 50 at (204, 222) on [onclick='deleteElement()'] >> nth=0
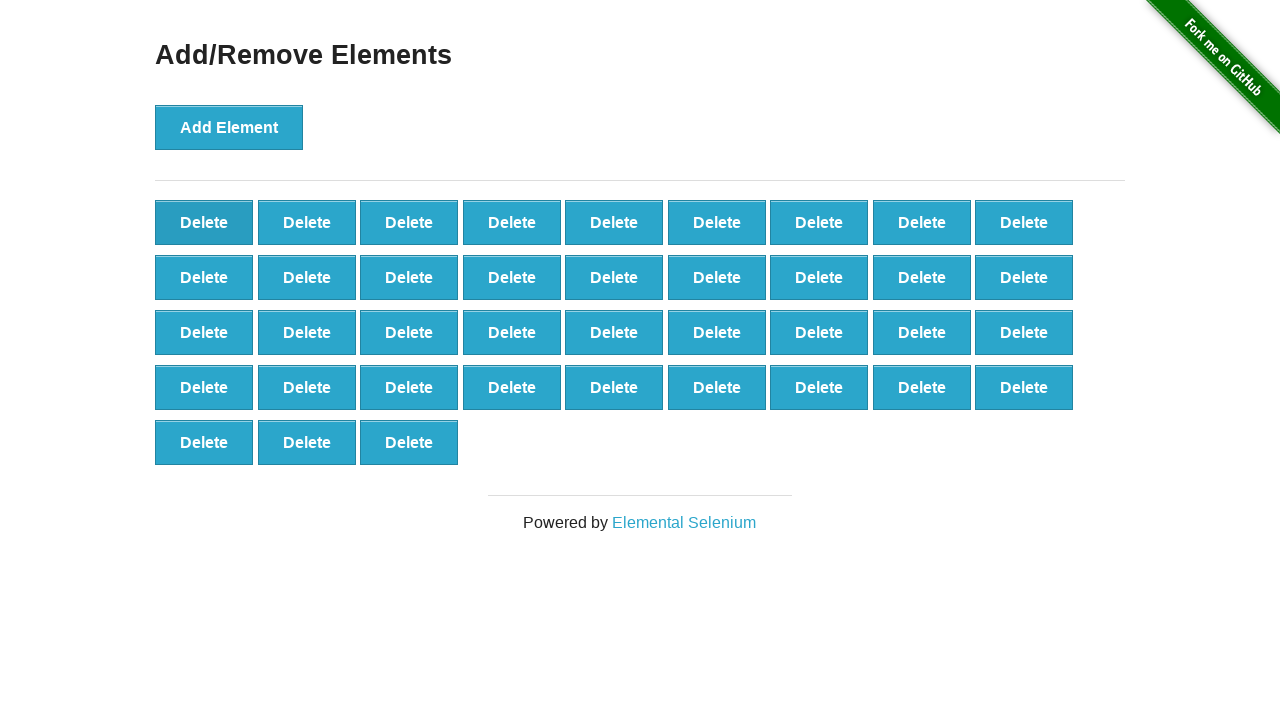

Deleted button 32 of 50 at (204, 222) on [onclick='deleteElement()'] >> nth=0
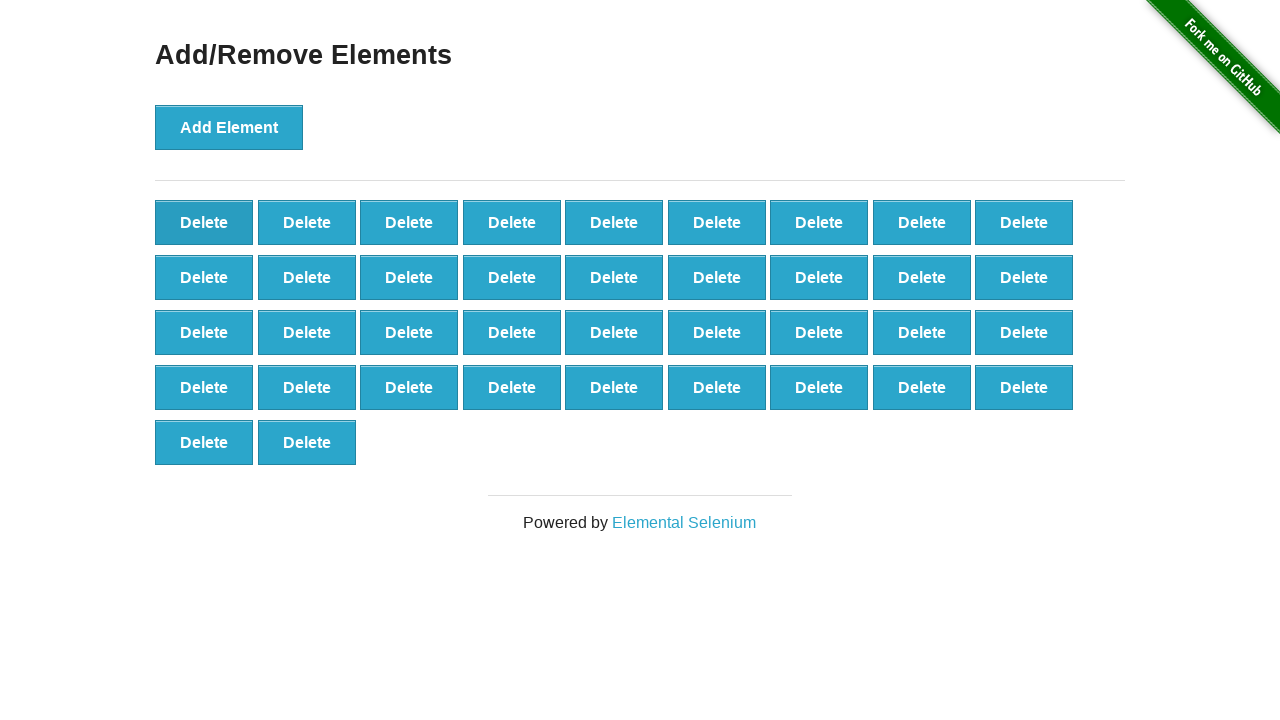

Deleted button 33 of 50 at (204, 222) on [onclick='deleteElement()'] >> nth=0
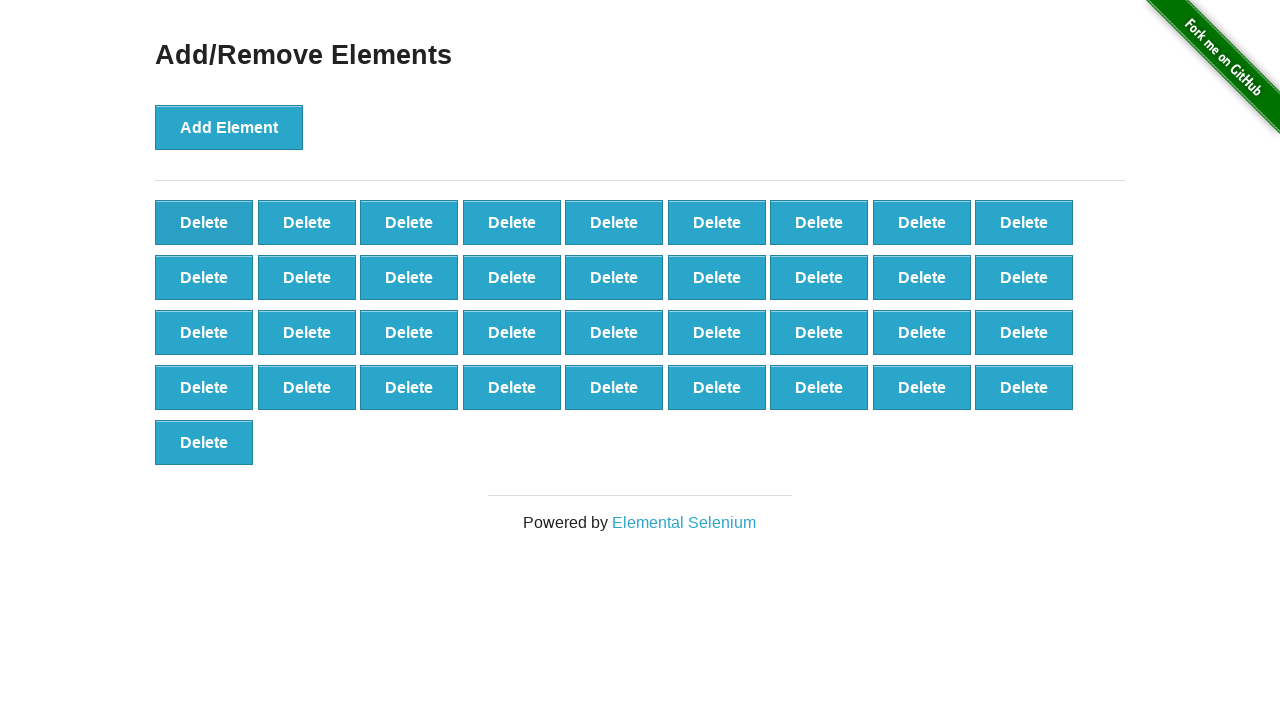

Deleted button 34 of 50 at (204, 222) on [onclick='deleteElement()'] >> nth=0
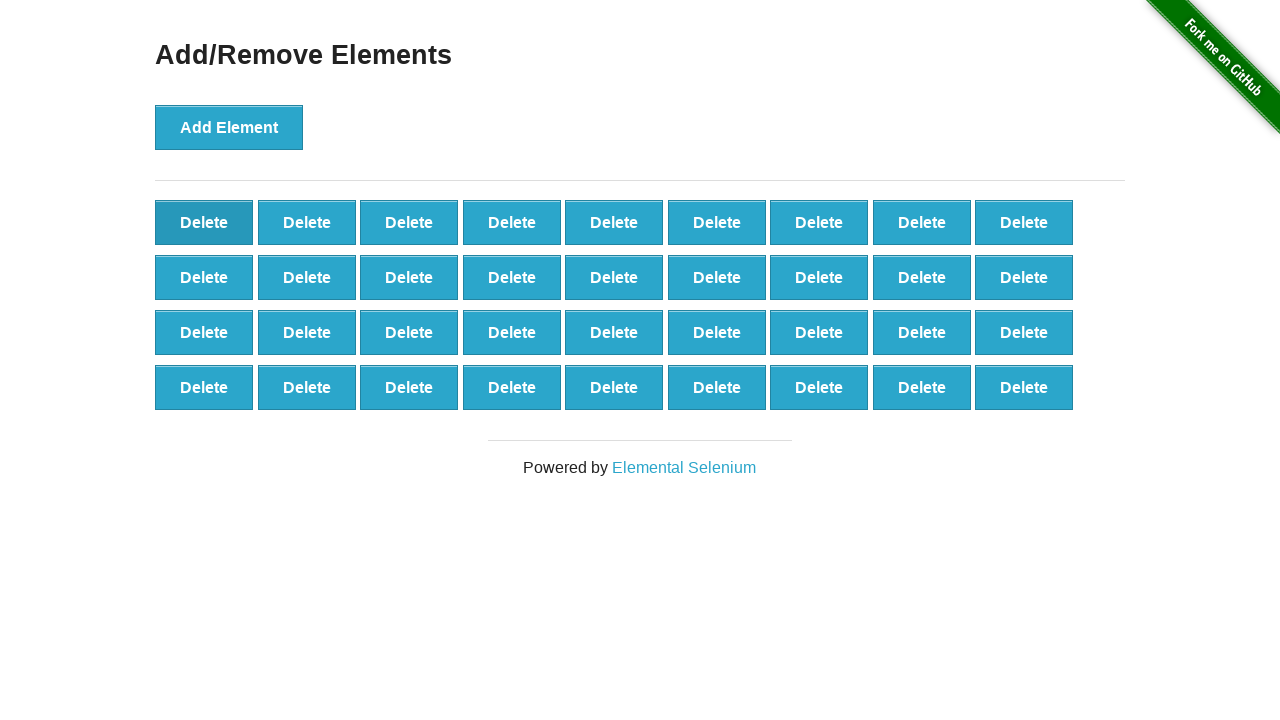

Deleted button 35 of 50 at (204, 222) on [onclick='deleteElement()'] >> nth=0
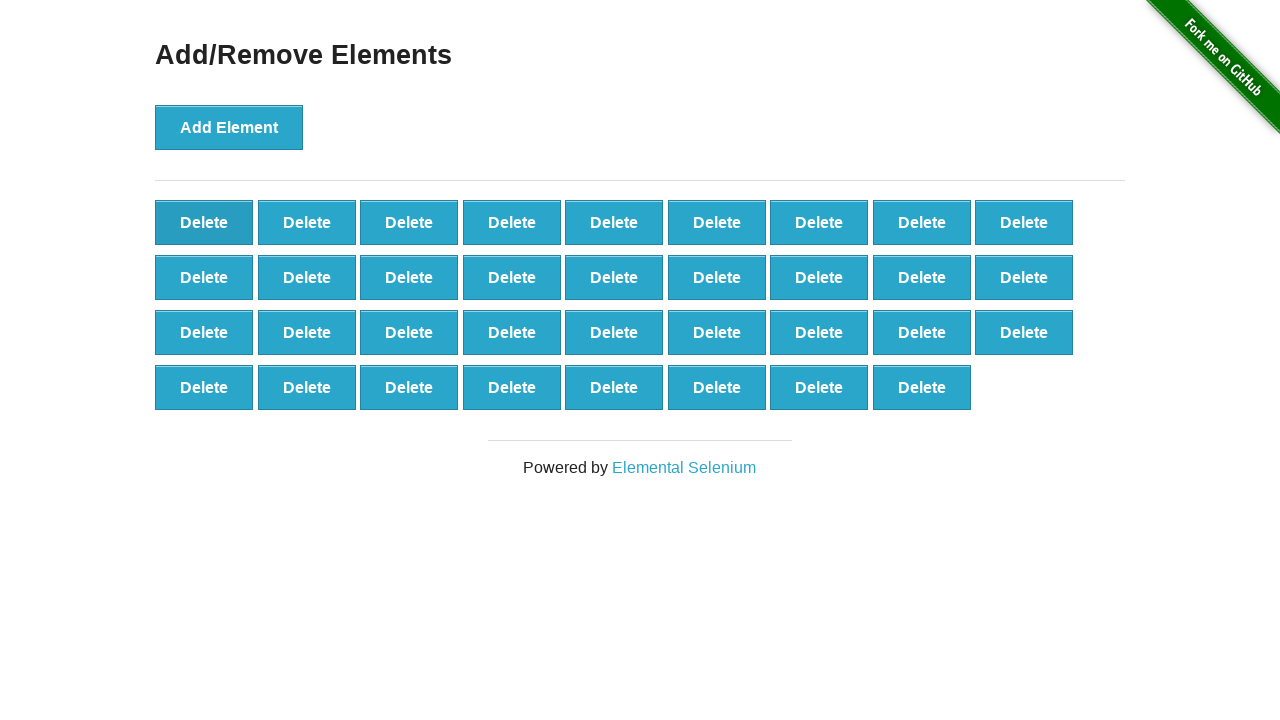

Deleted button 36 of 50 at (204, 222) on [onclick='deleteElement()'] >> nth=0
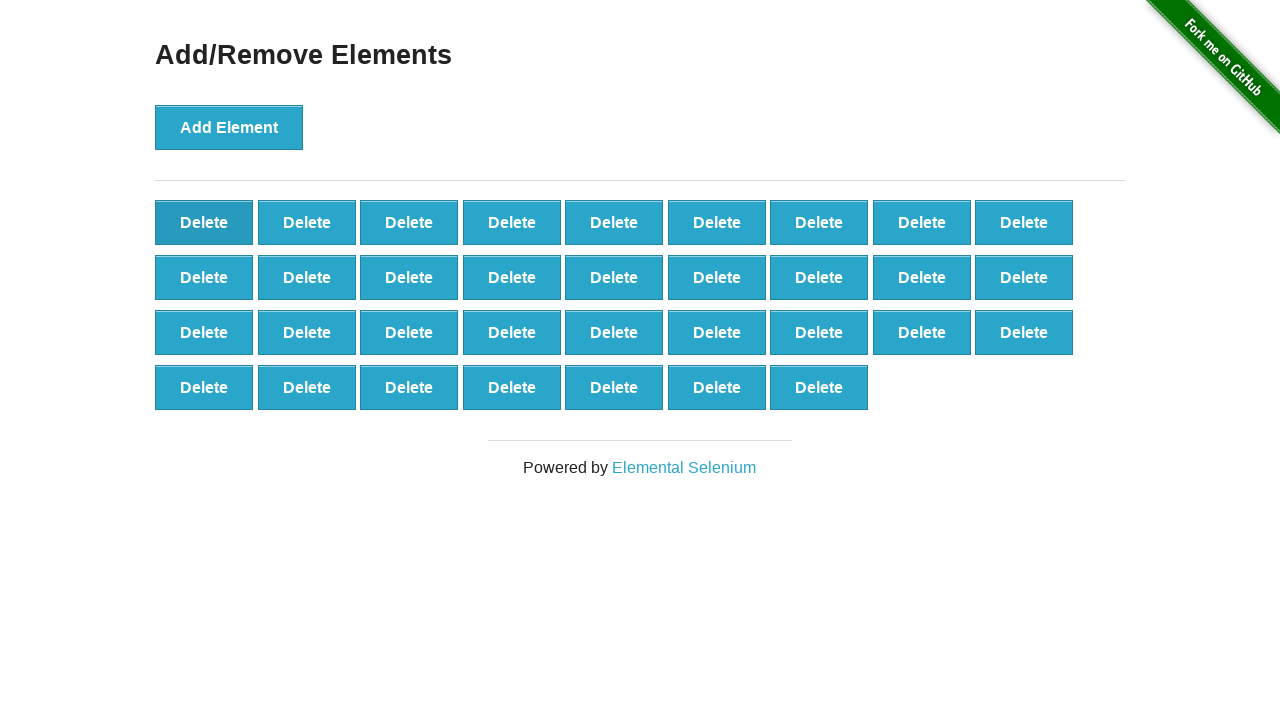

Deleted button 37 of 50 at (204, 222) on [onclick='deleteElement()'] >> nth=0
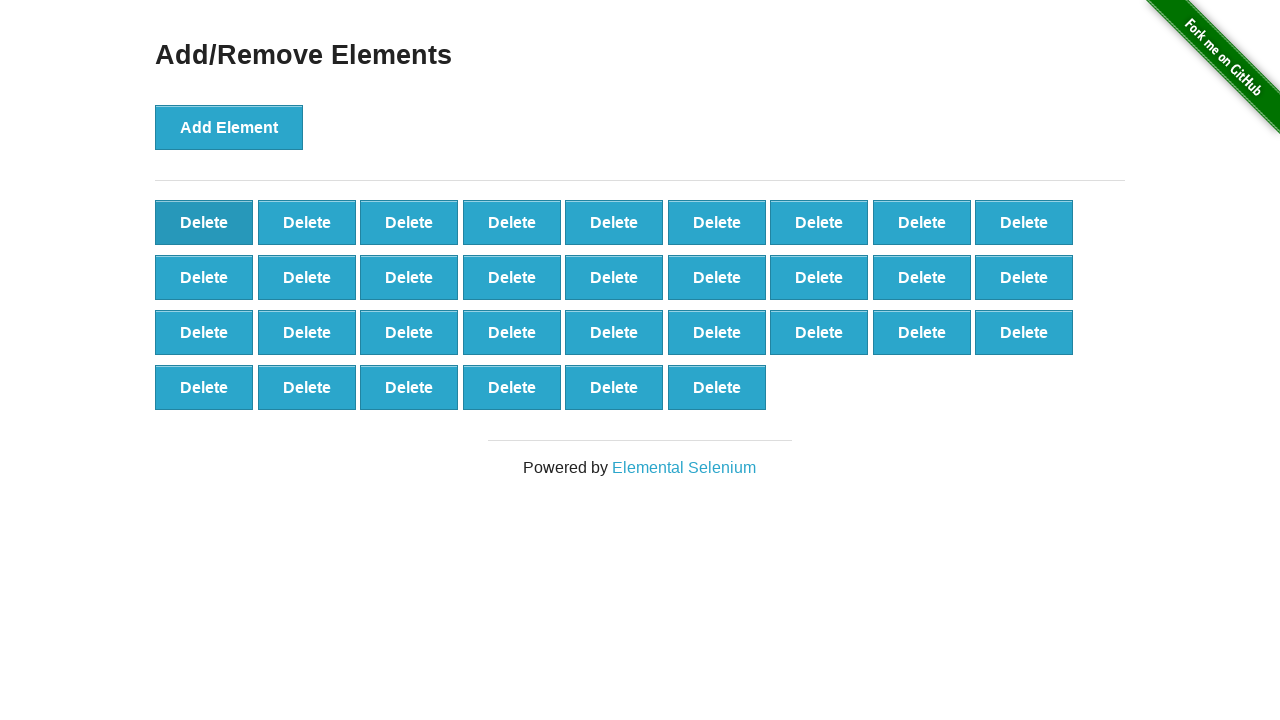

Deleted button 38 of 50 at (204, 222) on [onclick='deleteElement()'] >> nth=0
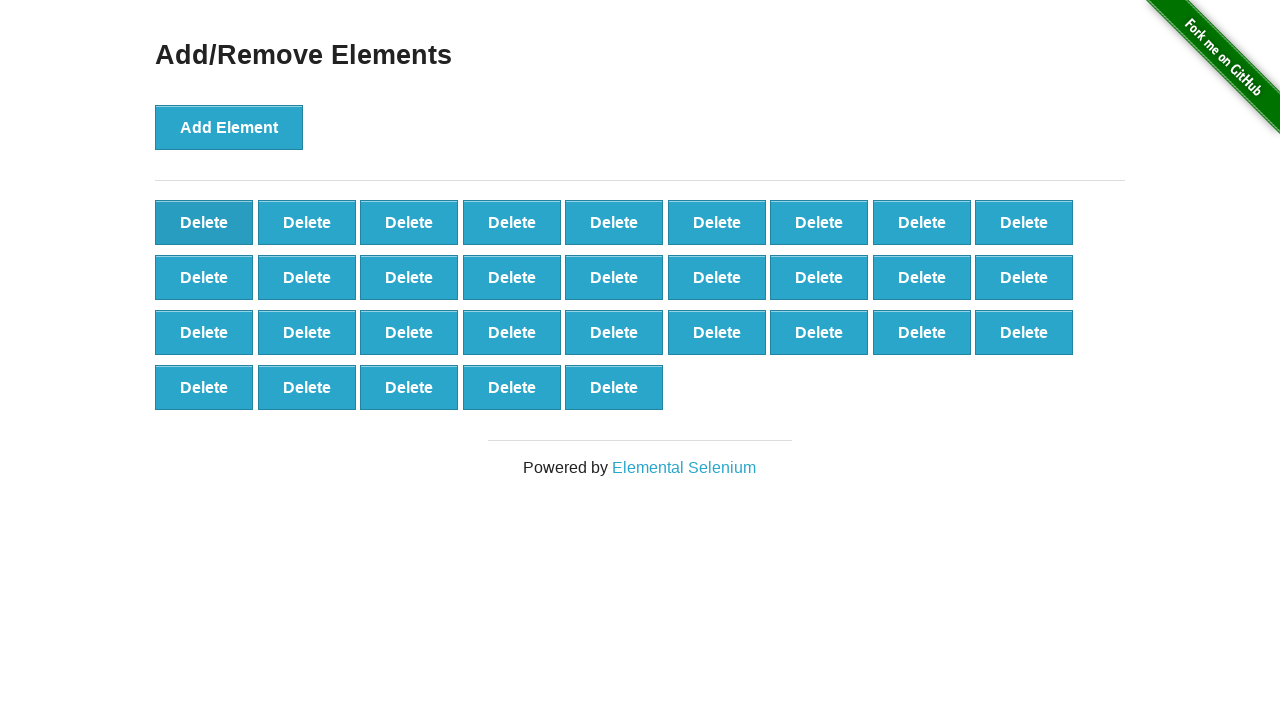

Deleted button 39 of 50 at (204, 222) on [onclick='deleteElement()'] >> nth=0
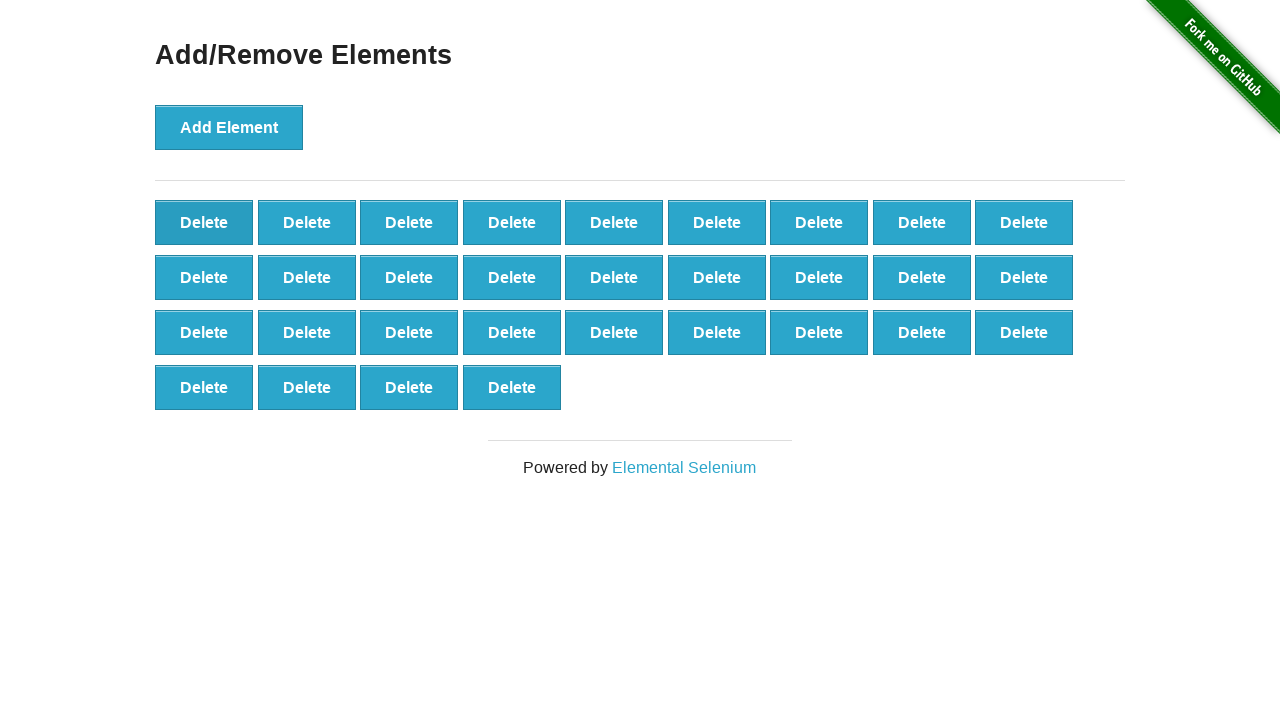

Deleted button 40 of 50 at (204, 222) on [onclick='deleteElement()'] >> nth=0
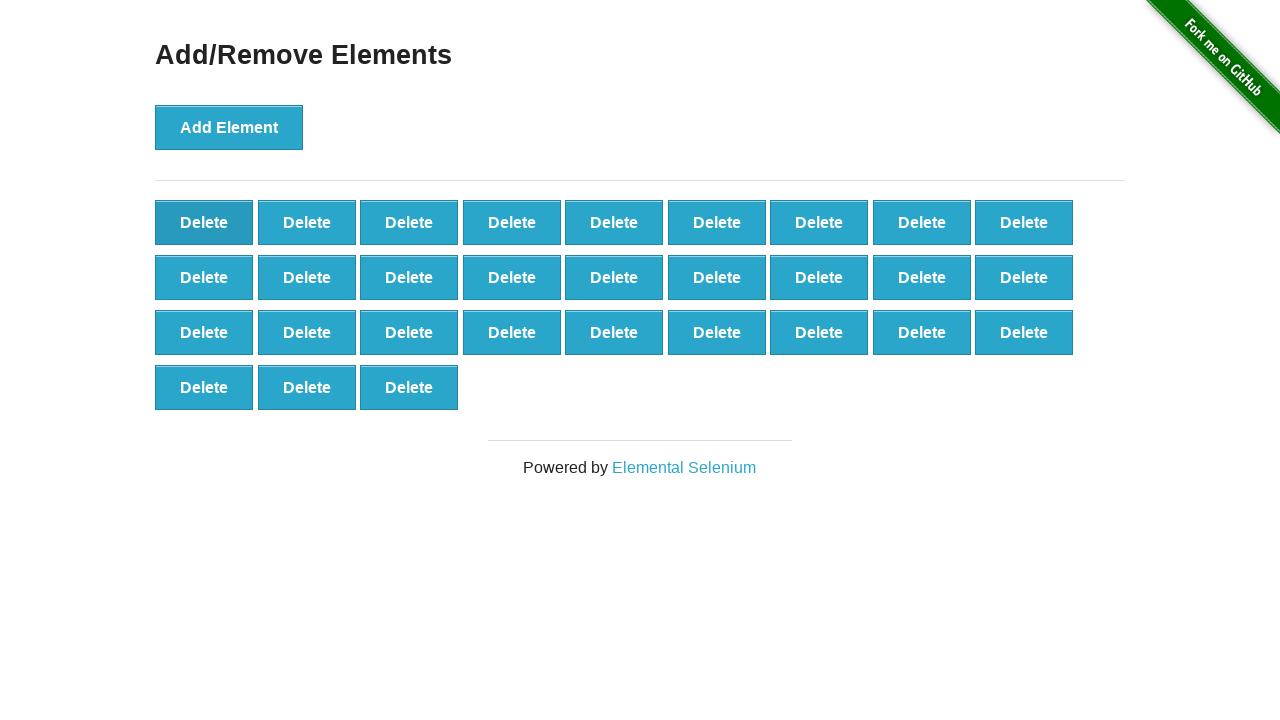

Deleted button 41 of 50 at (204, 222) on [onclick='deleteElement()'] >> nth=0
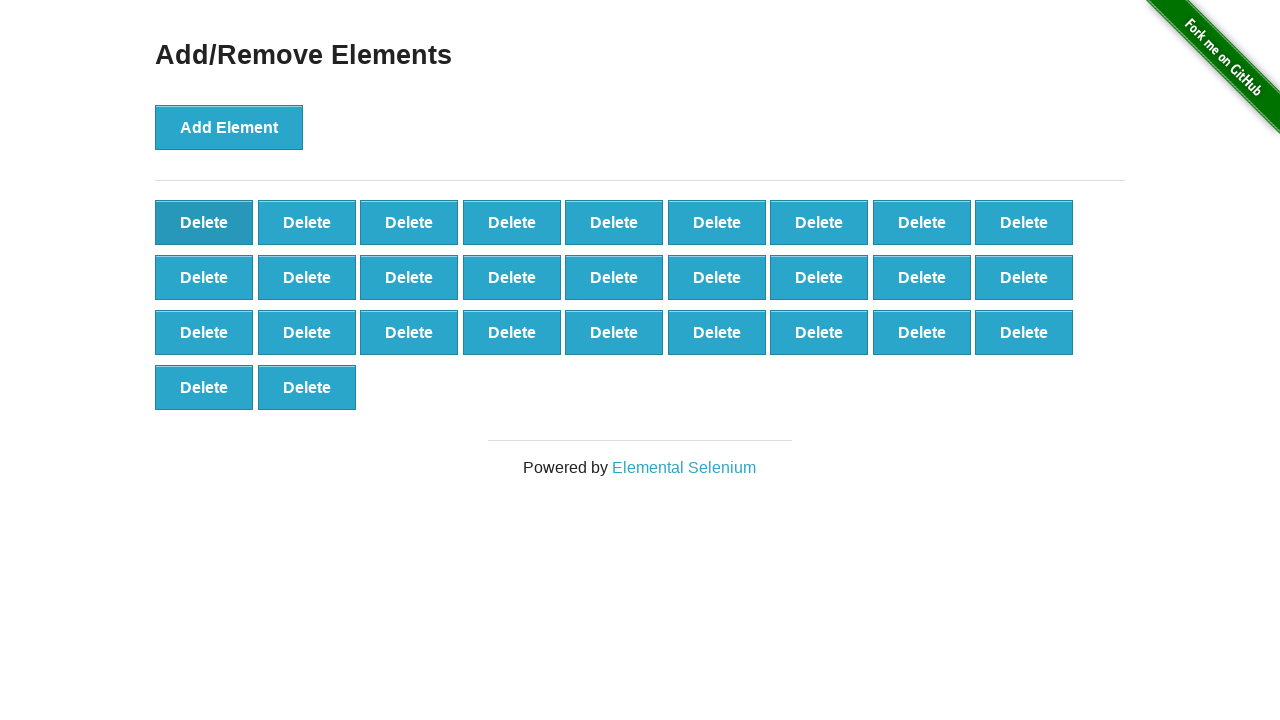

Deleted button 42 of 50 at (204, 222) on [onclick='deleteElement()'] >> nth=0
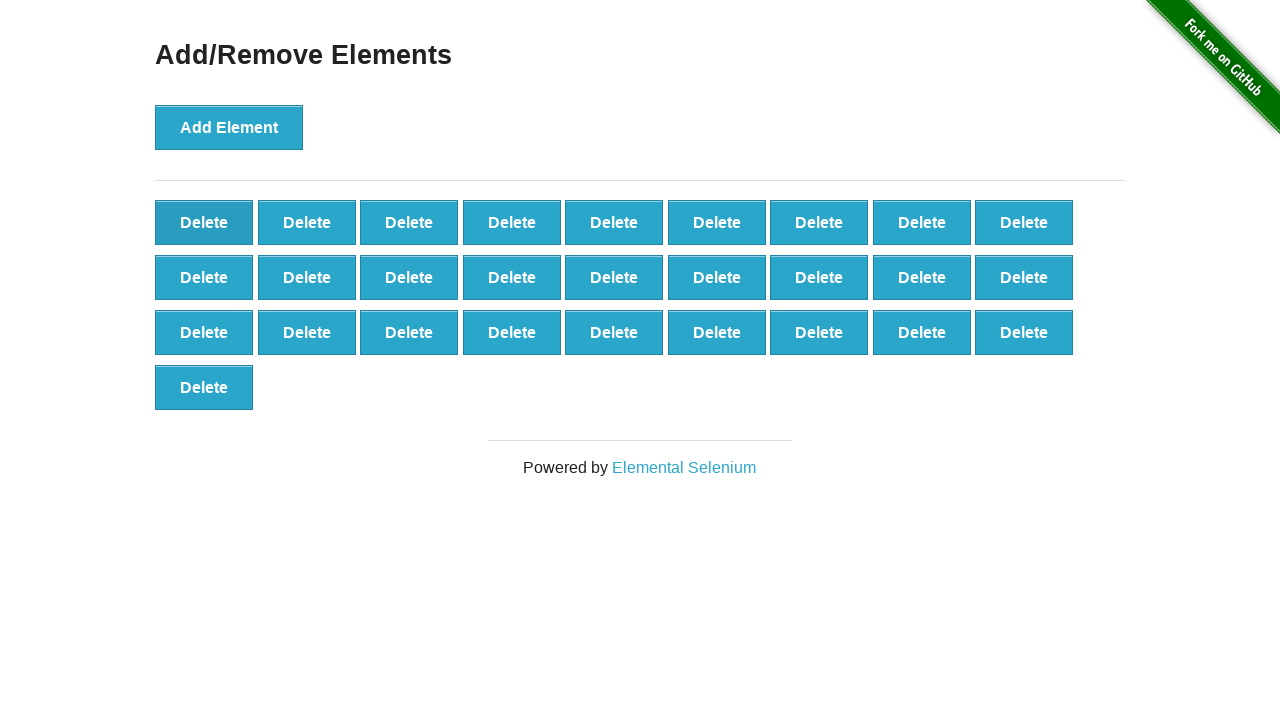

Deleted button 43 of 50 at (204, 222) on [onclick='deleteElement()'] >> nth=0
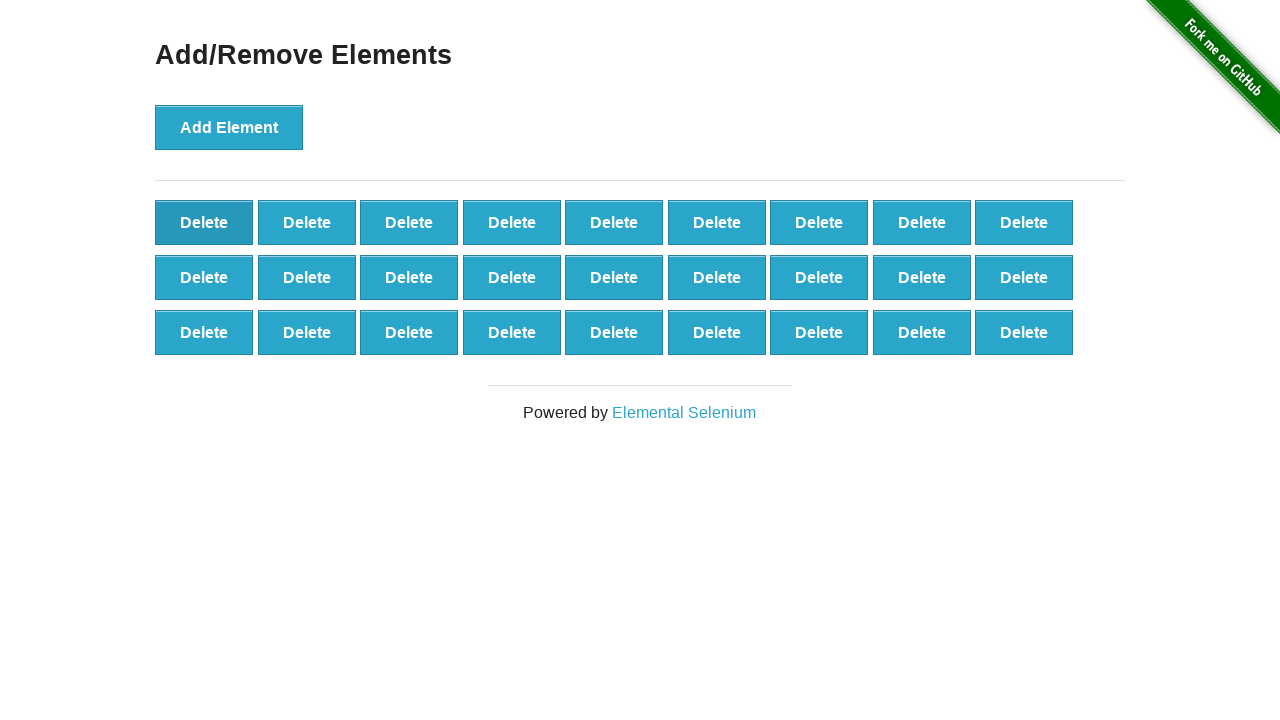

Deleted button 44 of 50 at (204, 222) on [onclick='deleteElement()'] >> nth=0
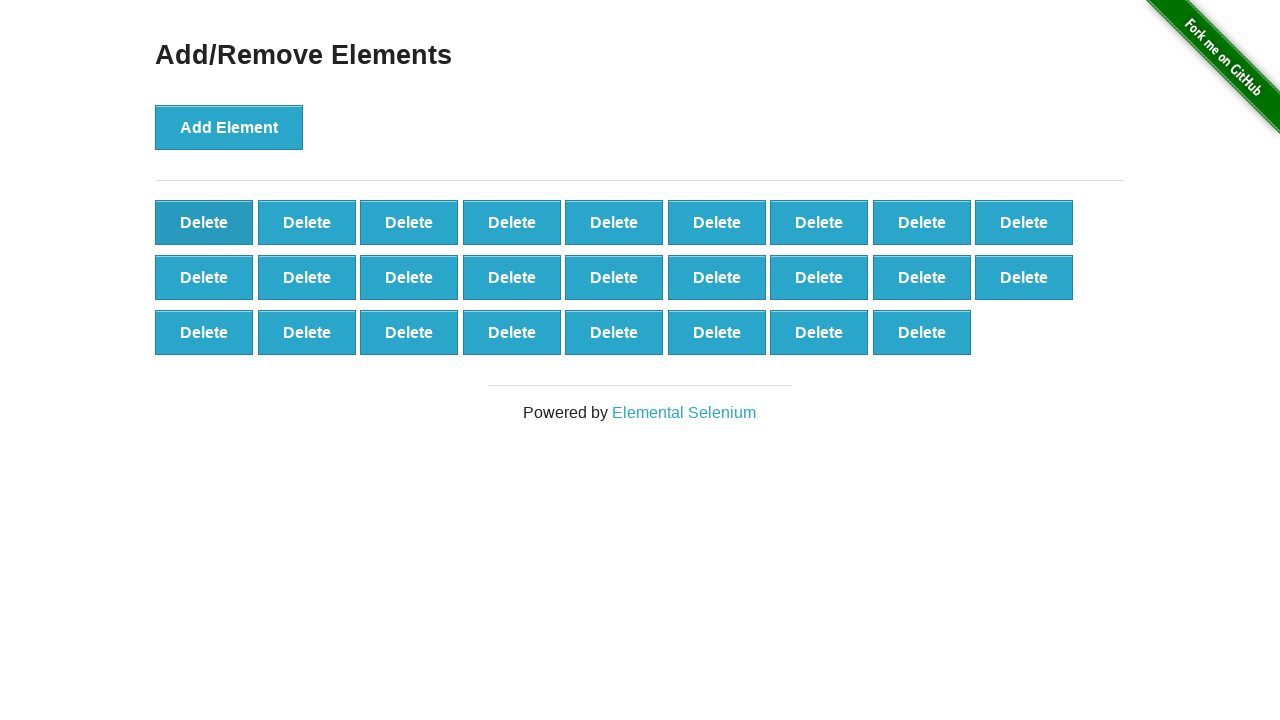

Deleted button 45 of 50 at (204, 222) on [onclick='deleteElement()'] >> nth=0
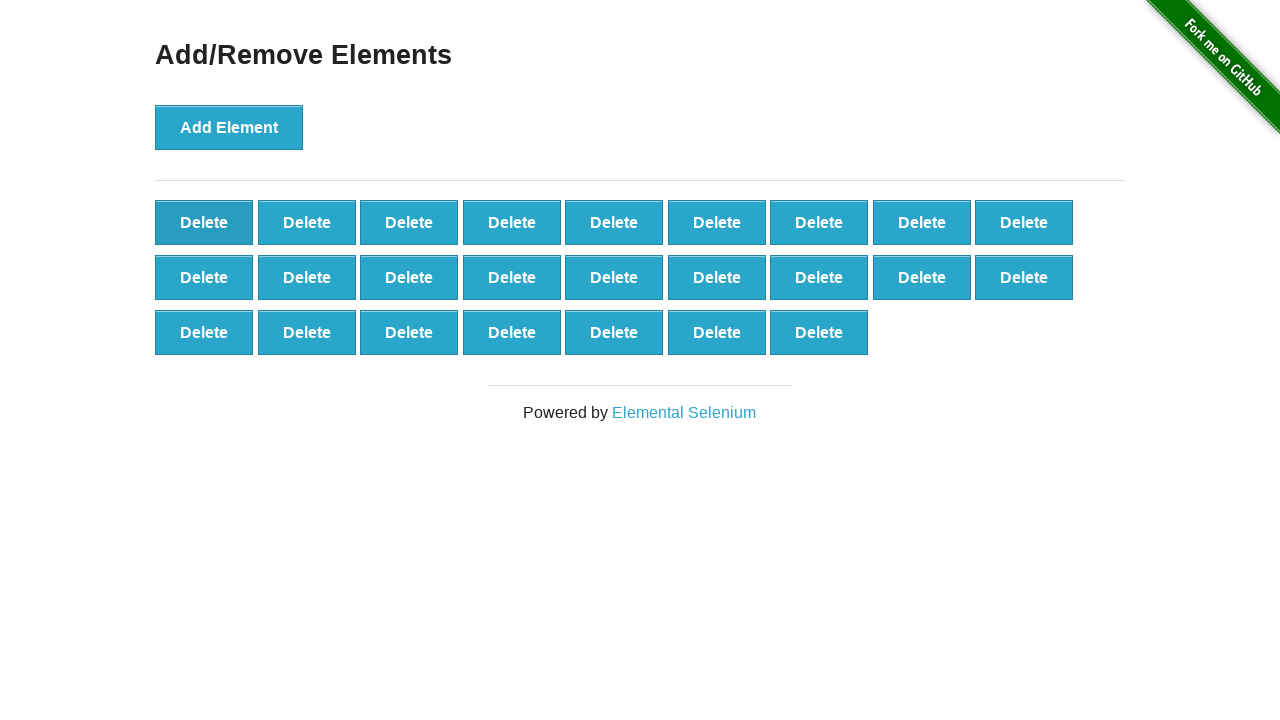

Deleted button 46 of 50 at (204, 222) on [onclick='deleteElement()'] >> nth=0
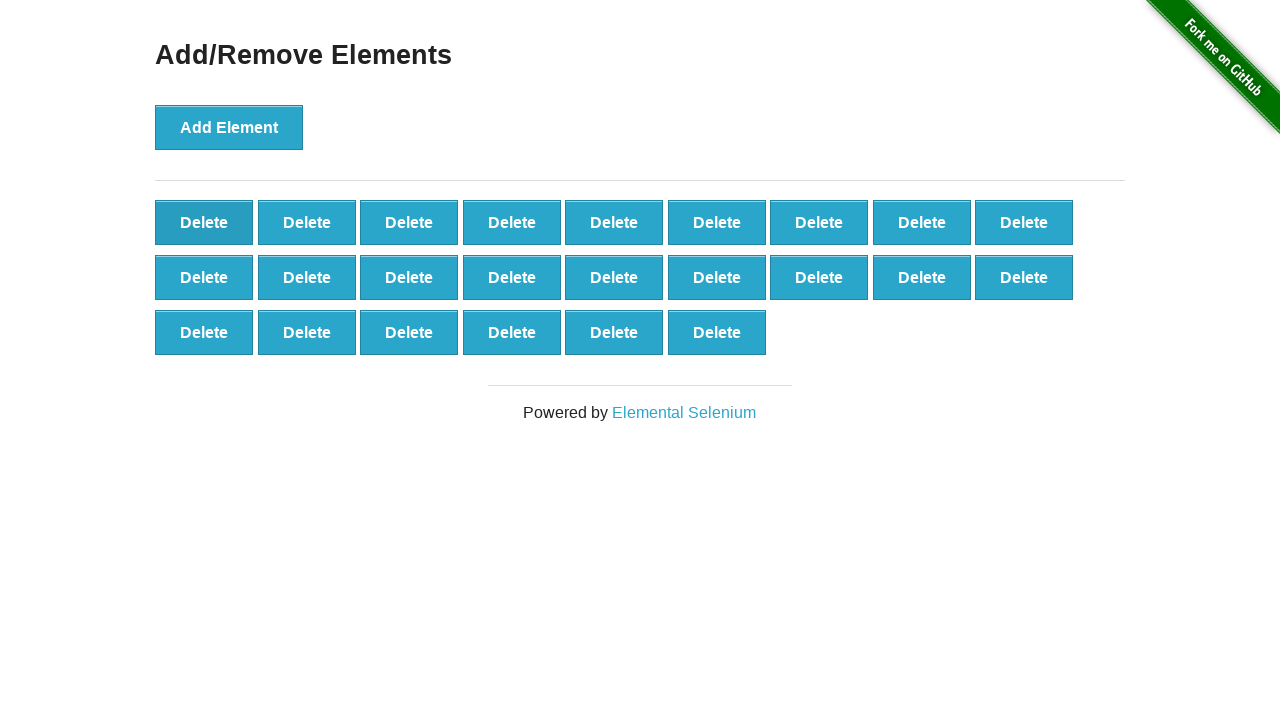

Deleted button 47 of 50 at (204, 222) on [onclick='deleteElement()'] >> nth=0
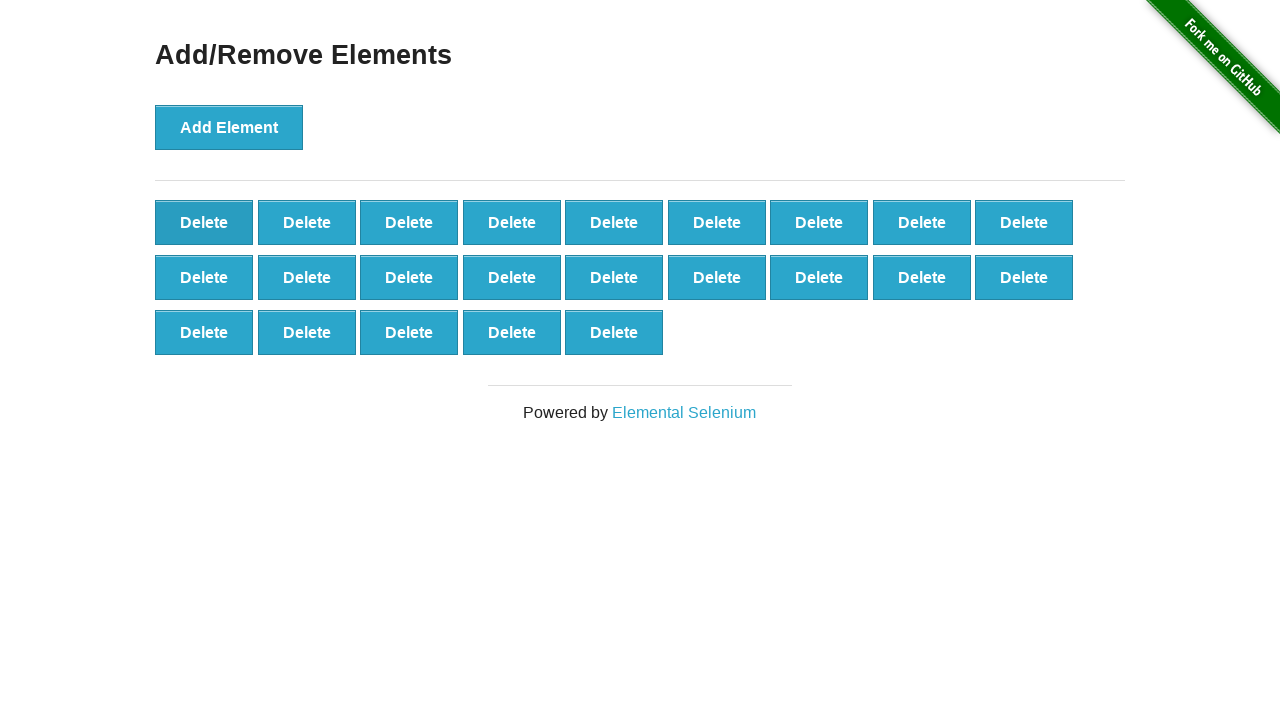

Deleted button 48 of 50 at (204, 222) on [onclick='deleteElement()'] >> nth=0
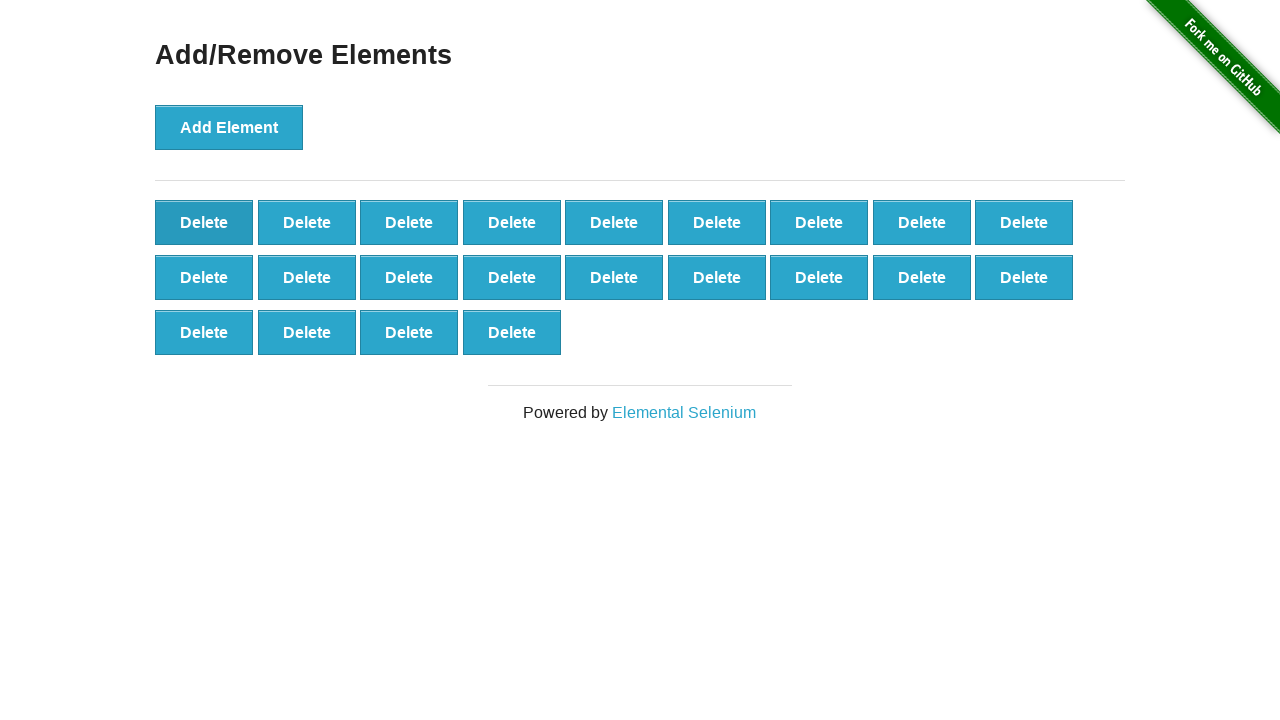

Deleted button 49 of 50 at (204, 222) on [onclick='deleteElement()'] >> nth=0
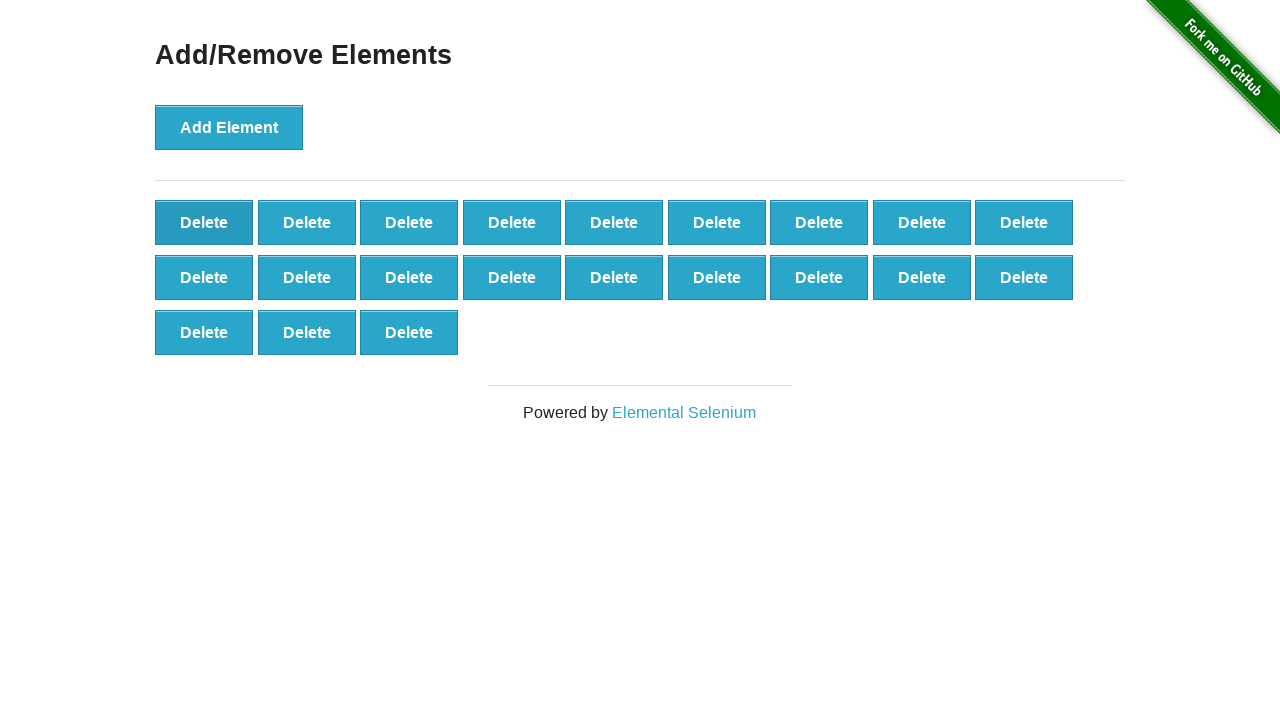

Deleted button 50 of 50 at (204, 222) on [onclick='deleteElement()'] >> nth=0
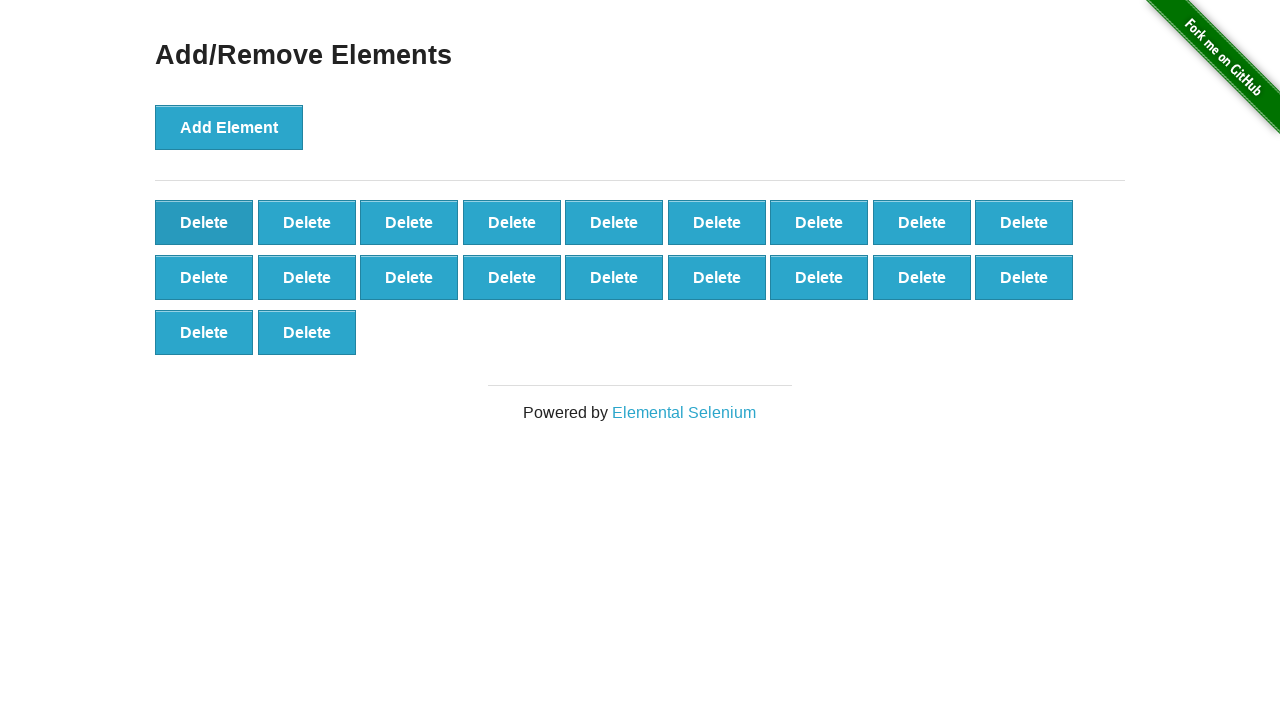

Counted 20 delete buttons after deletion
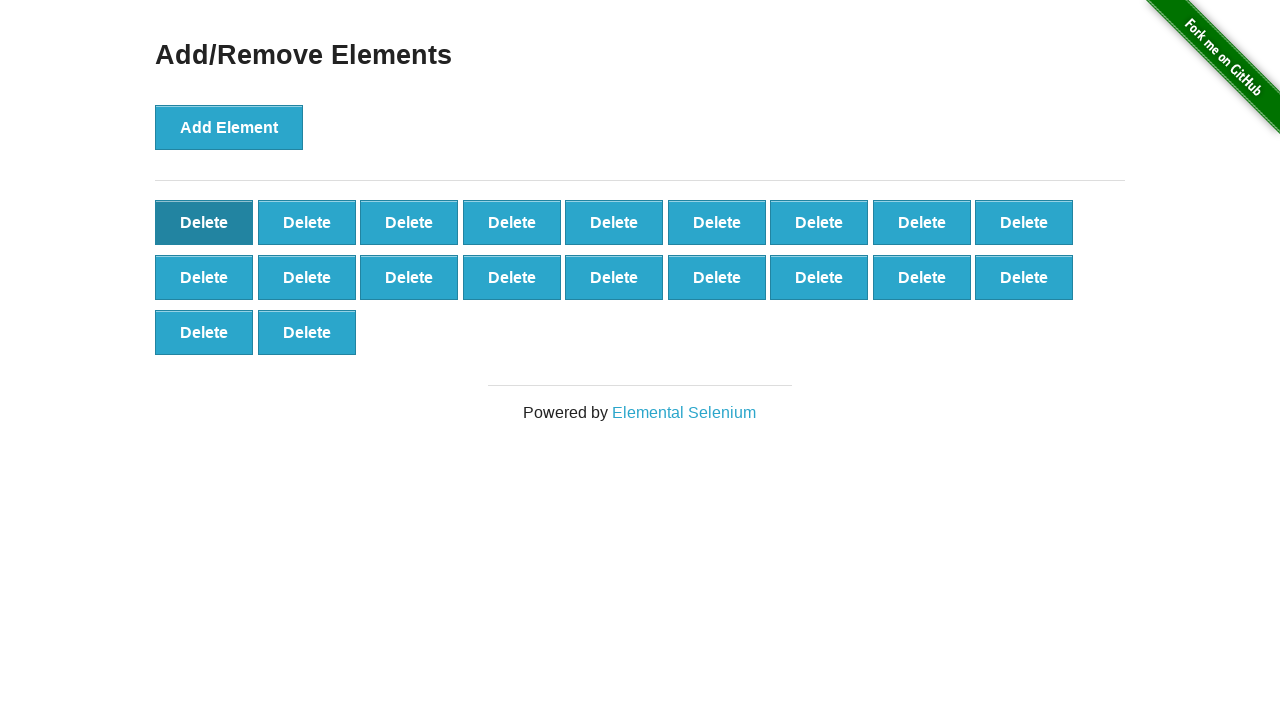

Validated that 20 buttons remain (expected 20)
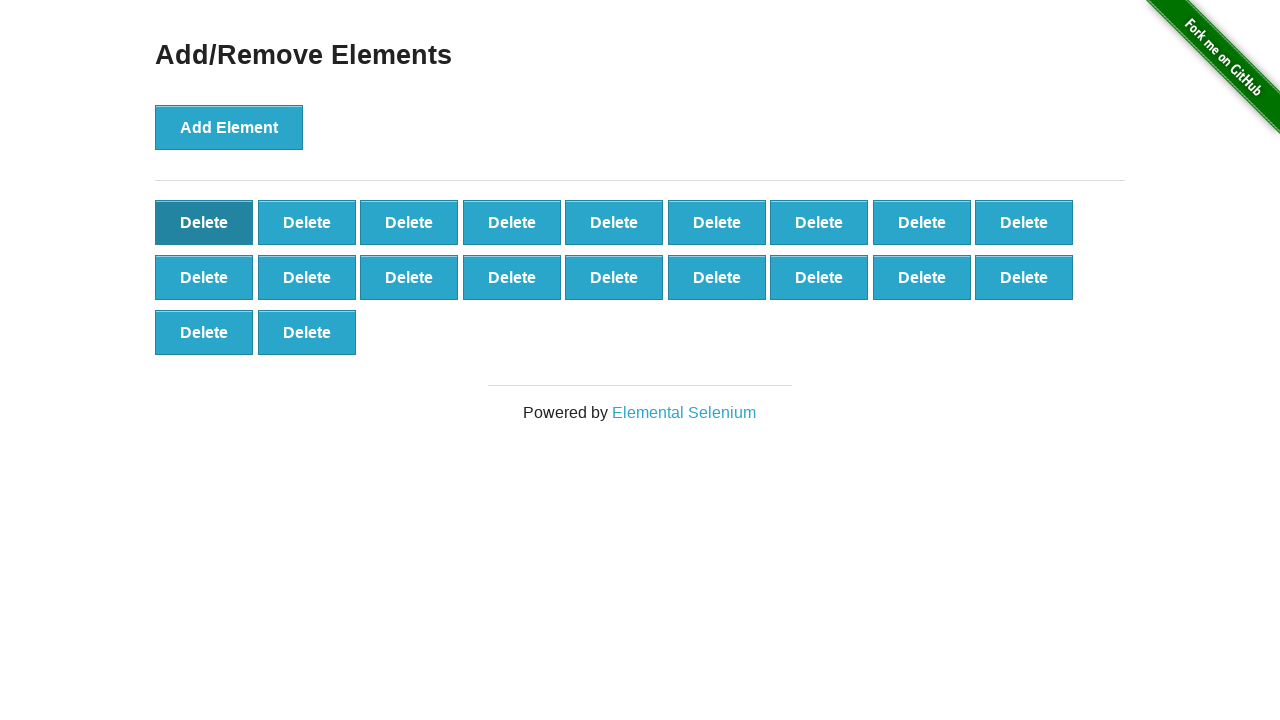

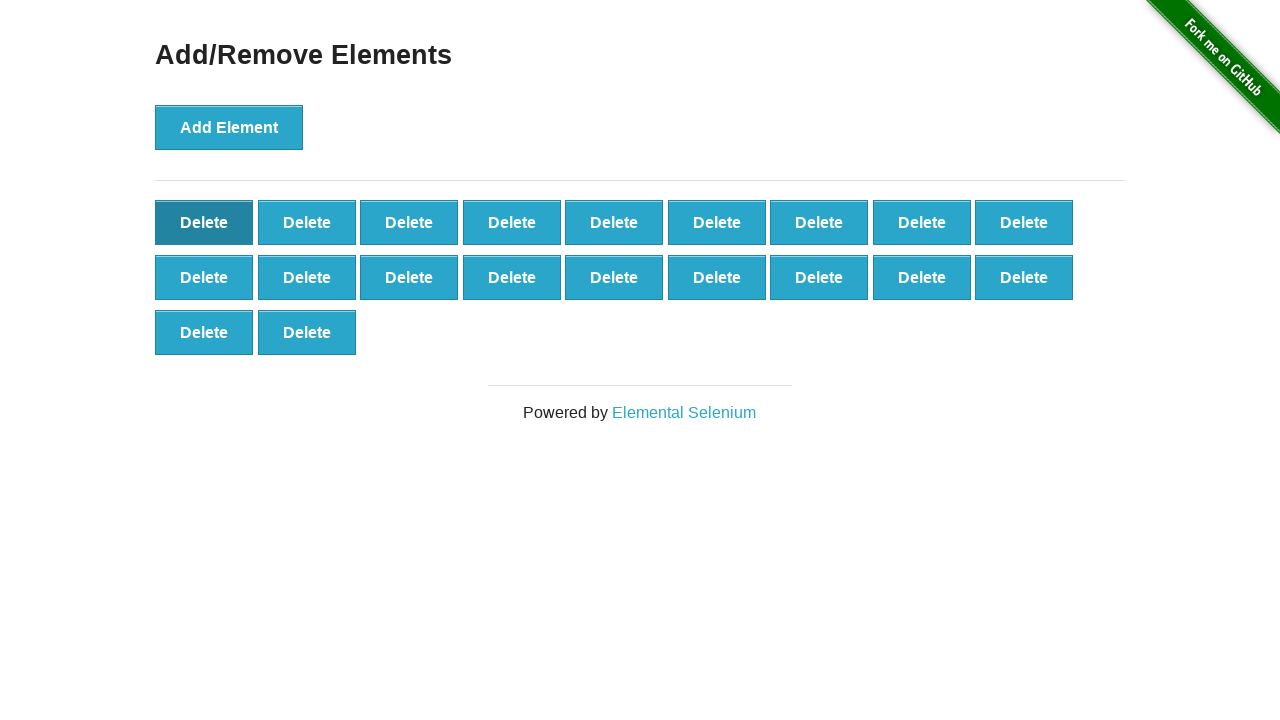